Tests a click counter application by clicking a button multiple times and verifying the displayed text changes correctly based on the number of clicks

Starting URL: http://ajtyvit-app.westeurope.cloudapp.azure.com:8080/clickmebaby.php

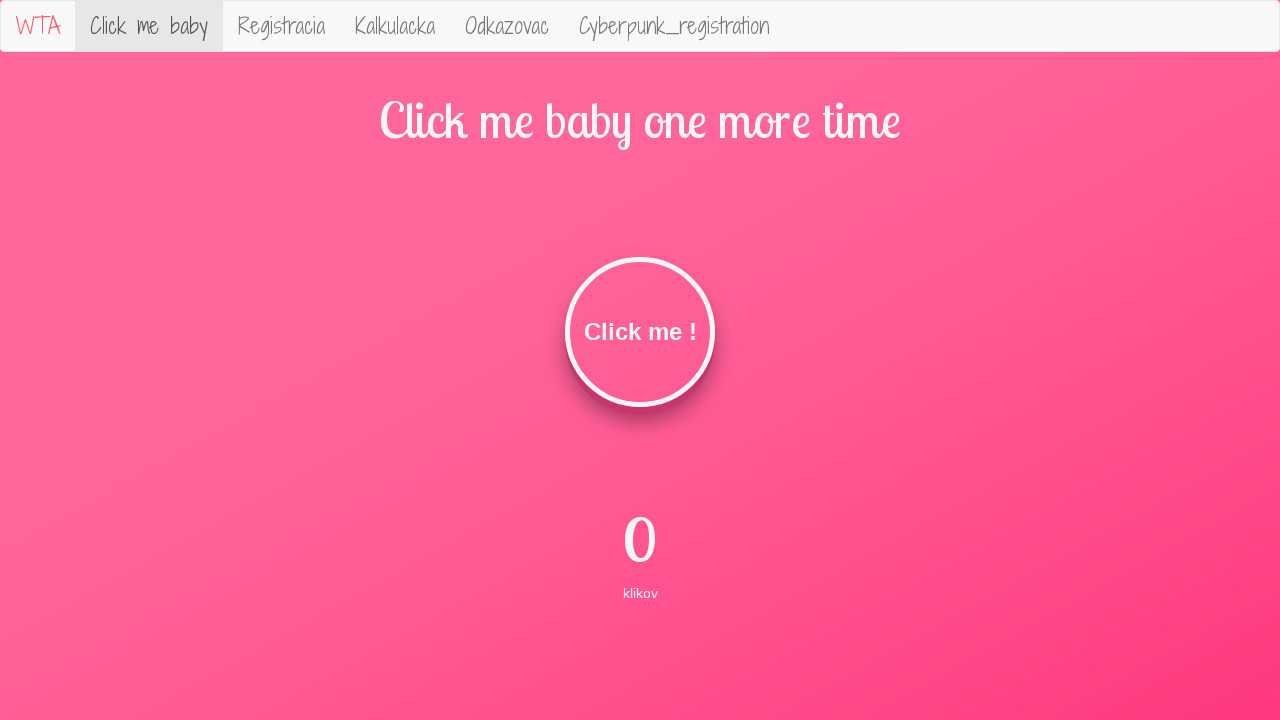

Navigated to click counter application
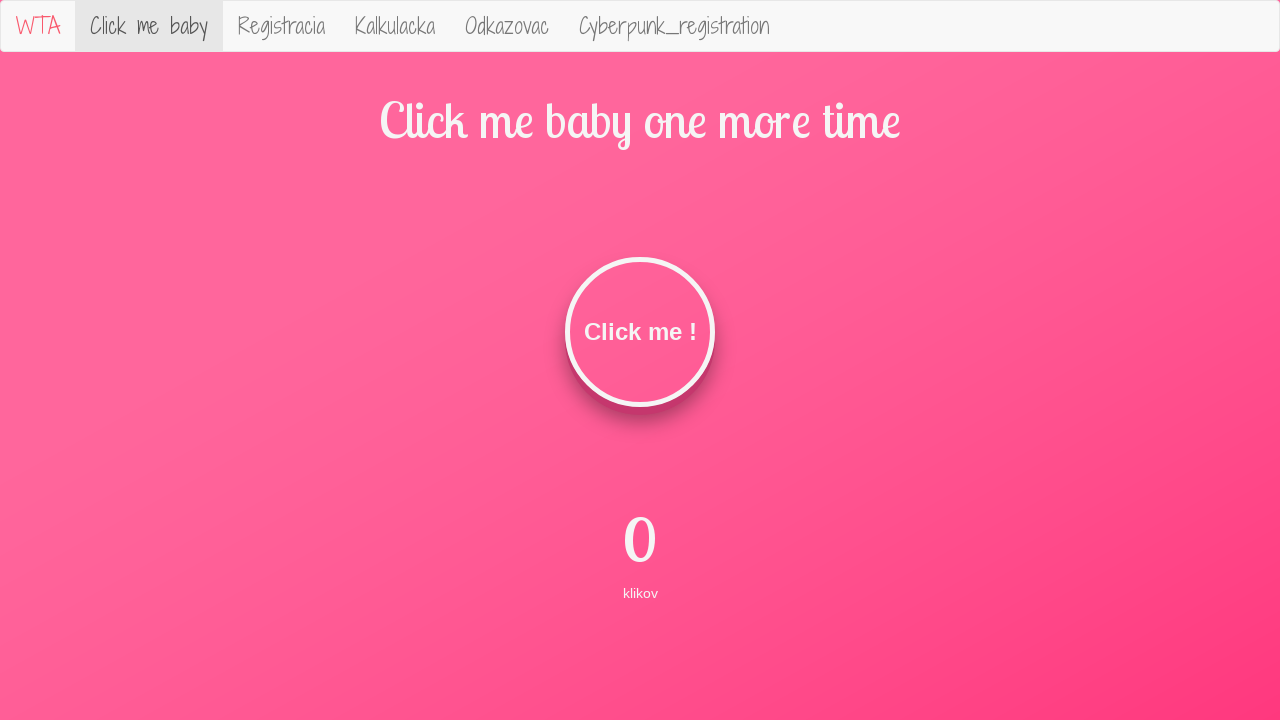

Located the click button element
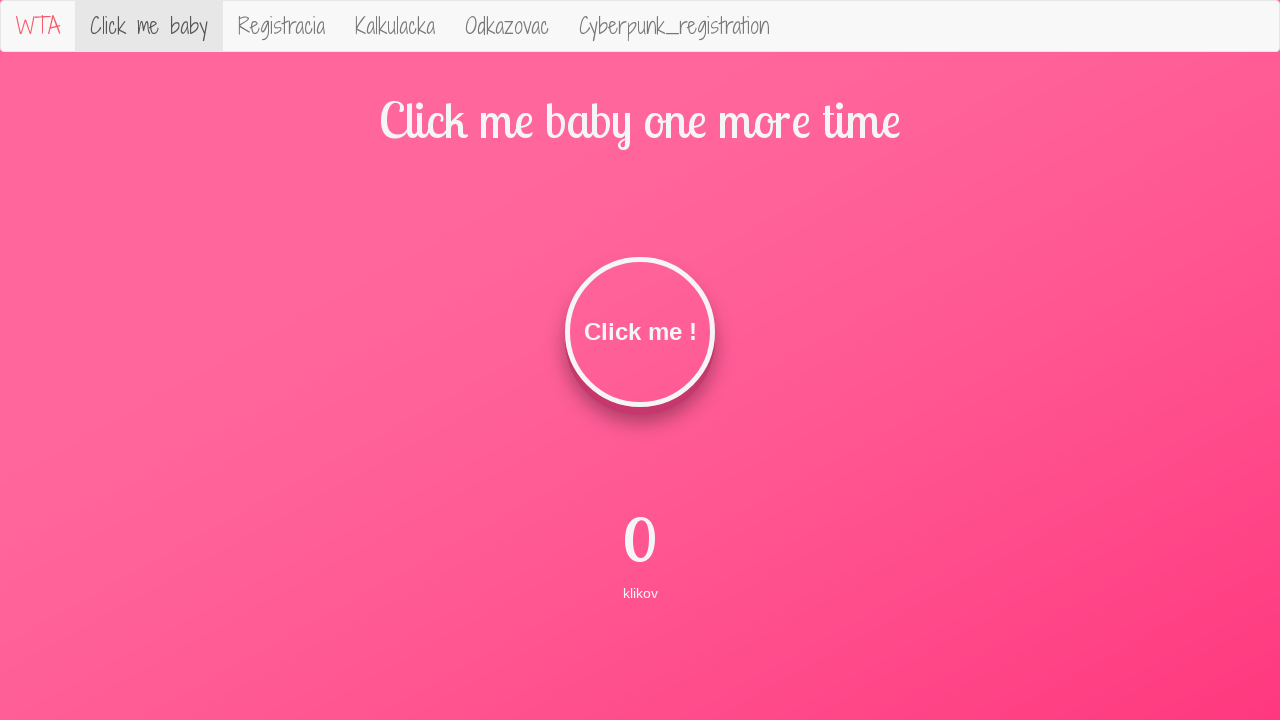

Retrieved description text at iteration 0: 'klikov'
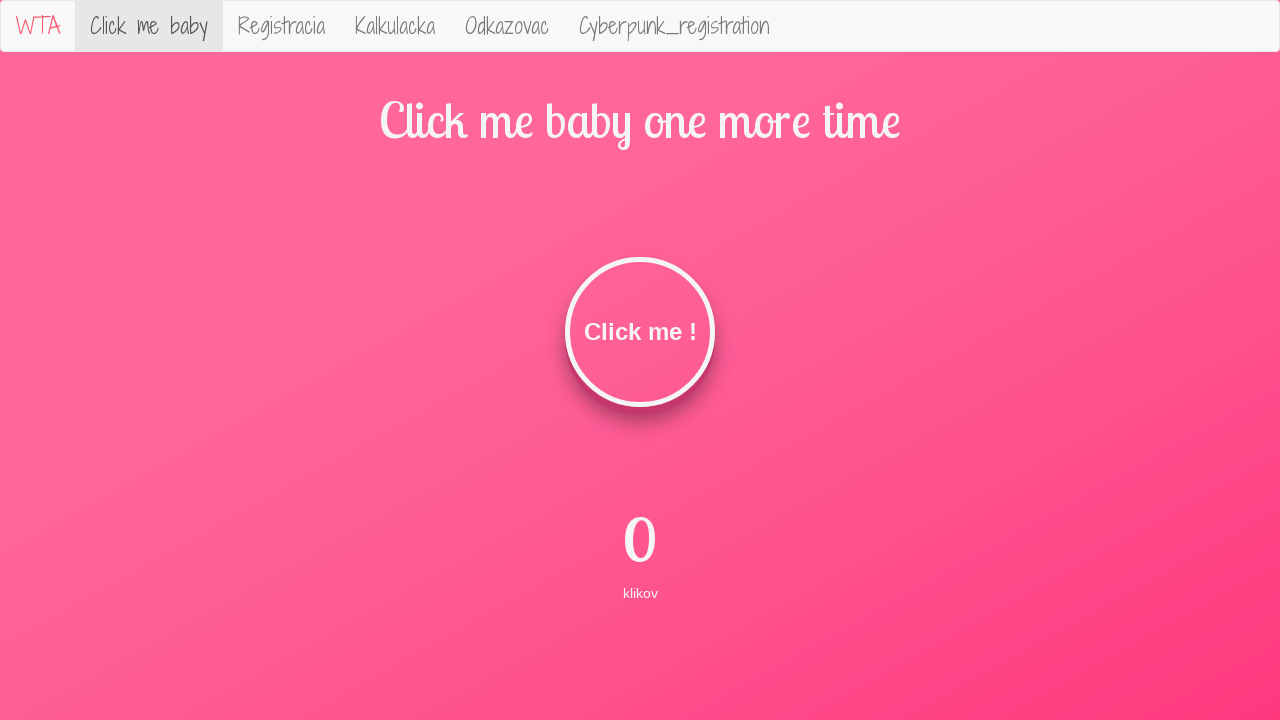

Verified text is 'klikov' at iteration 0
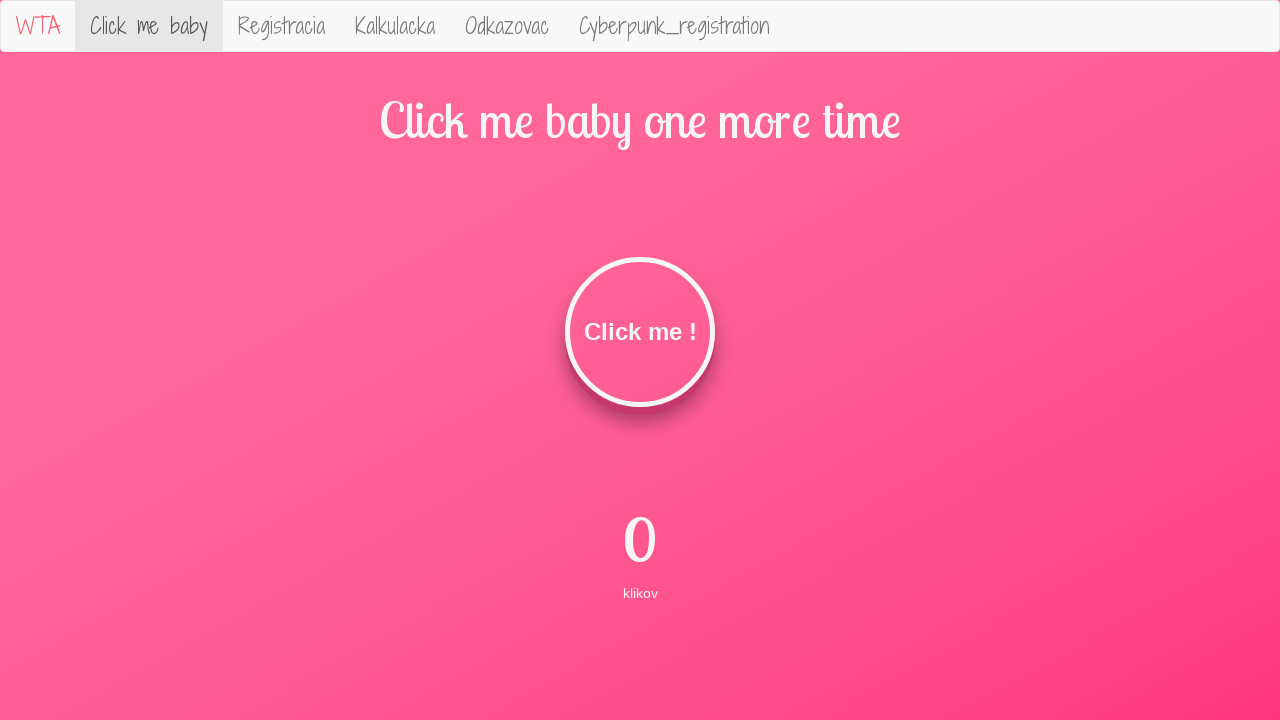

Clicked button (iteration 1) at (640, 332) on #clickMe
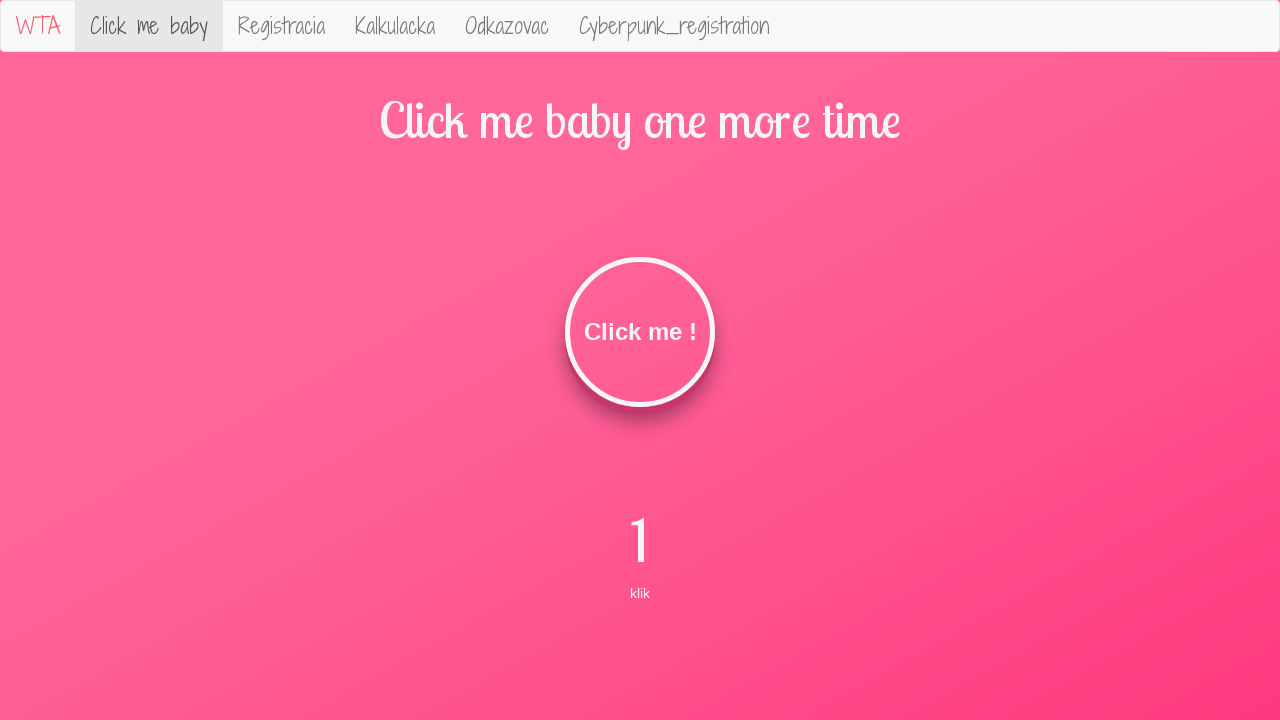

Retrieved description text at iteration 1: 'klik'
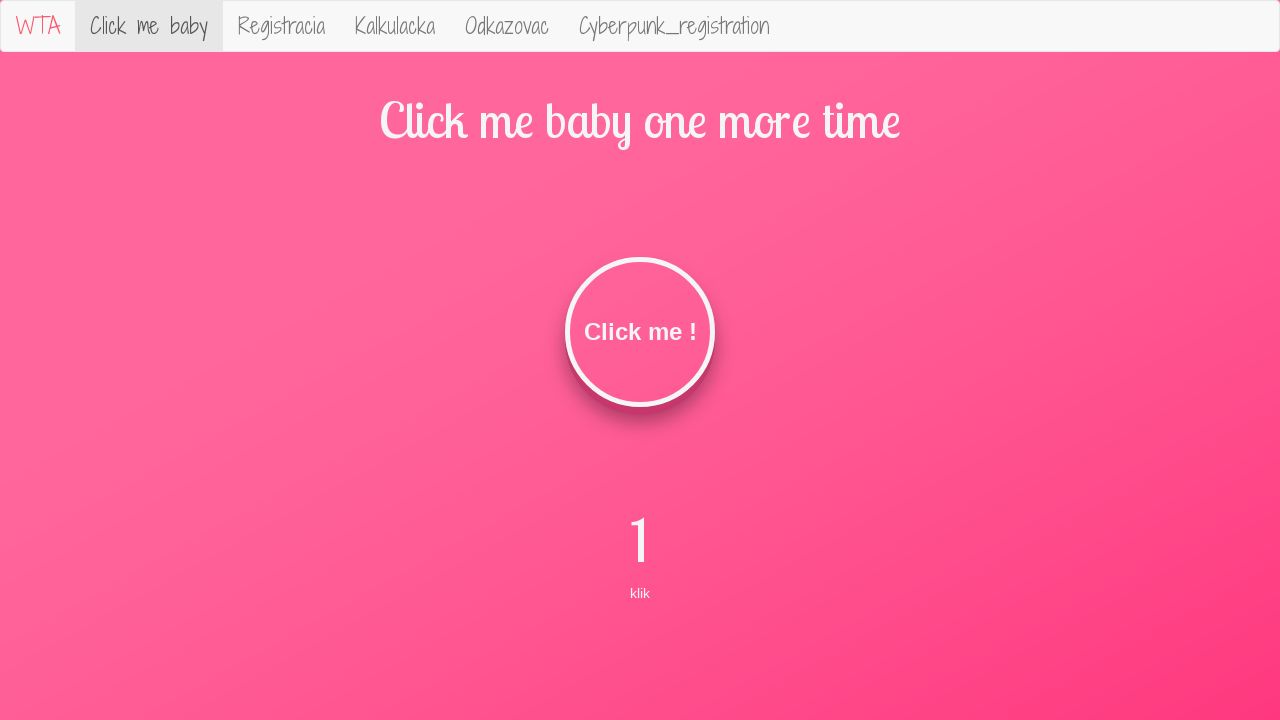

Verified text is 'klik' at iteration 1
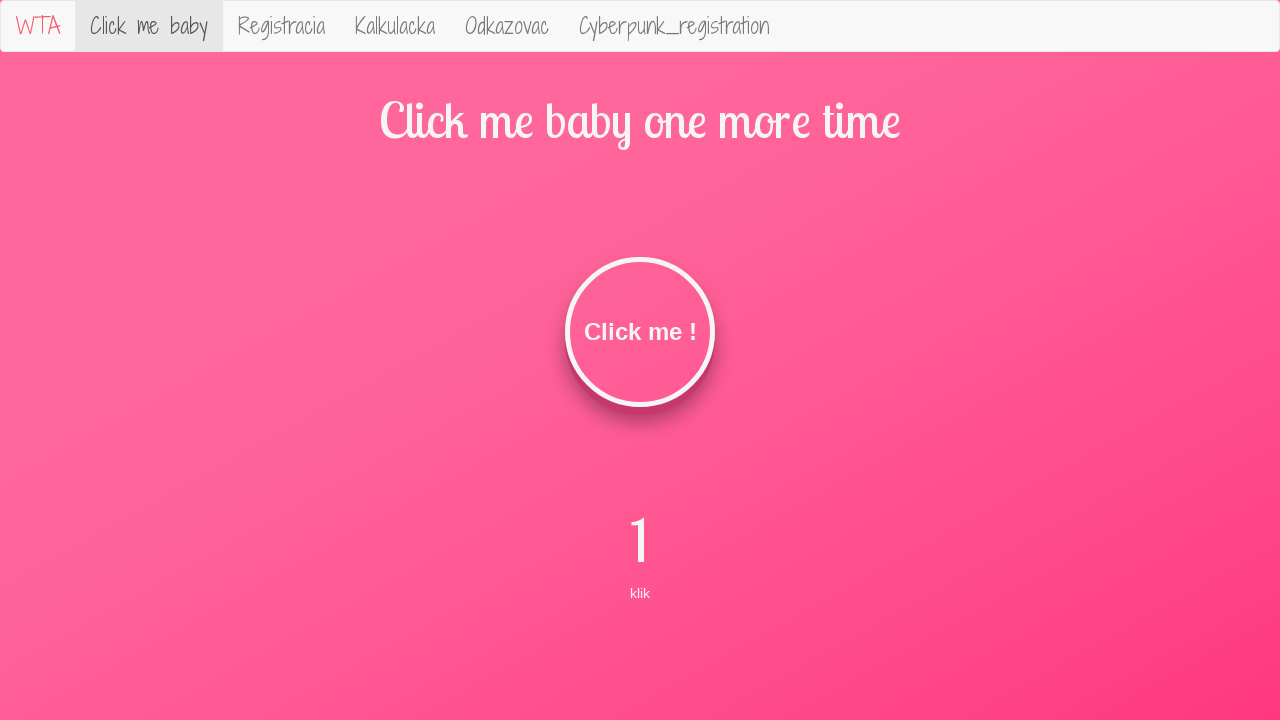

Clicked button (iteration 2) at (640, 332) on #clickMe
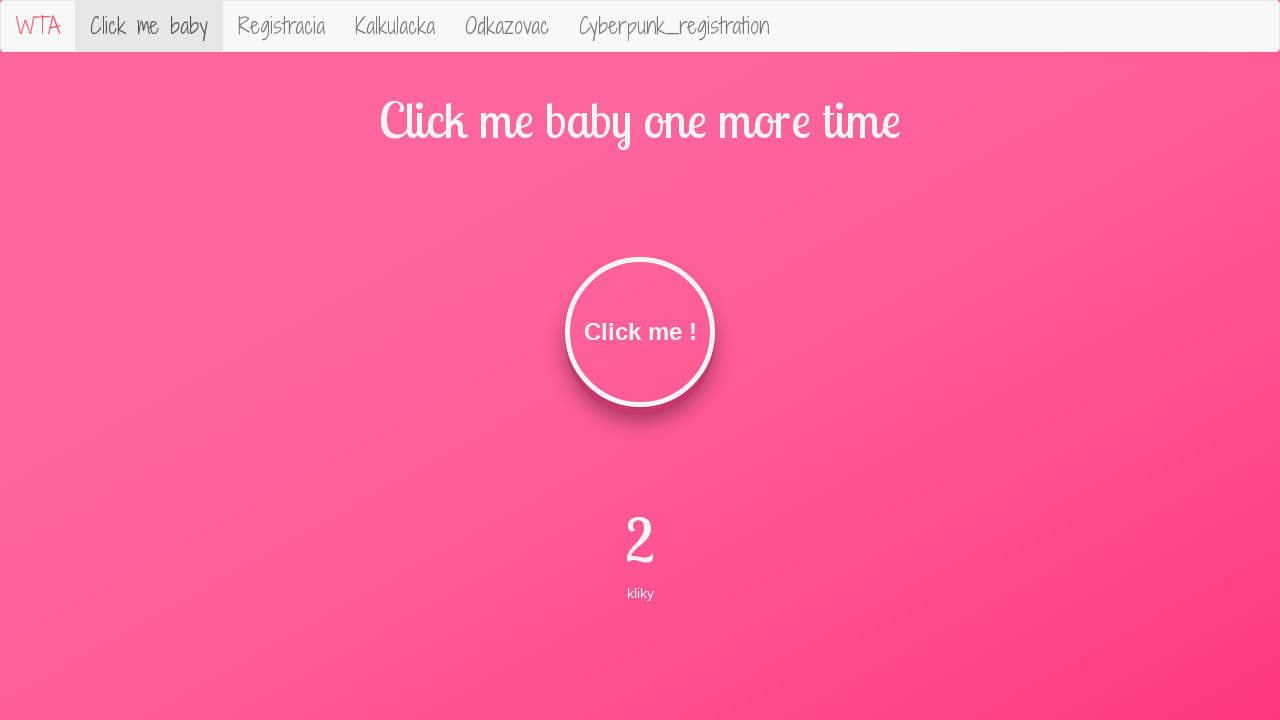

Retrieved description text at iteration 2: 'kliky'
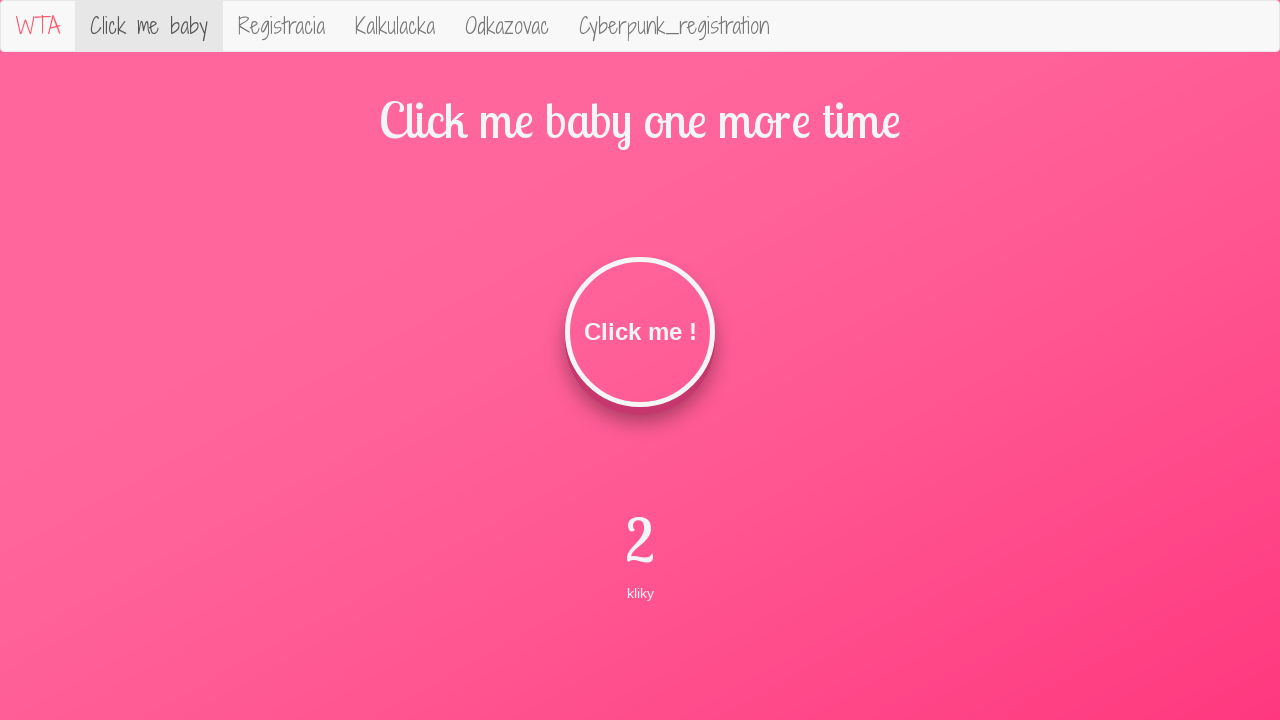

Verified text is 'kliky' at iteration 2
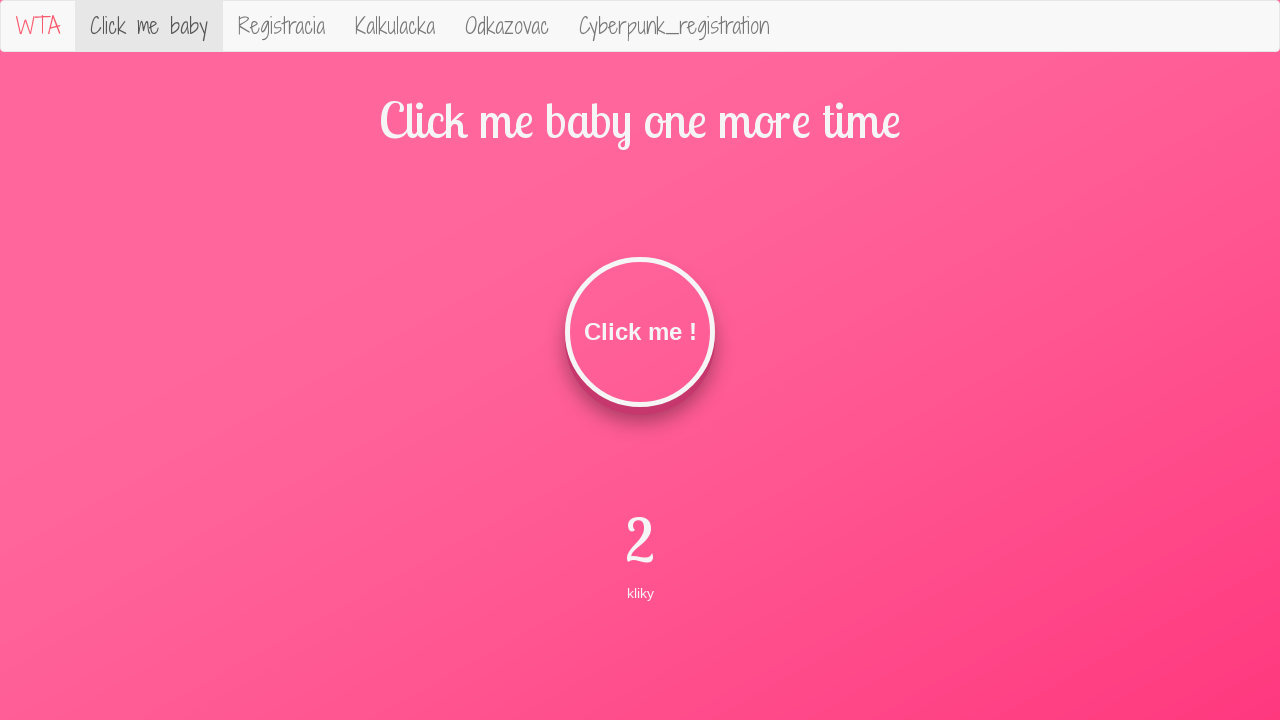

Clicked button (iteration 3) at (640, 332) on #clickMe
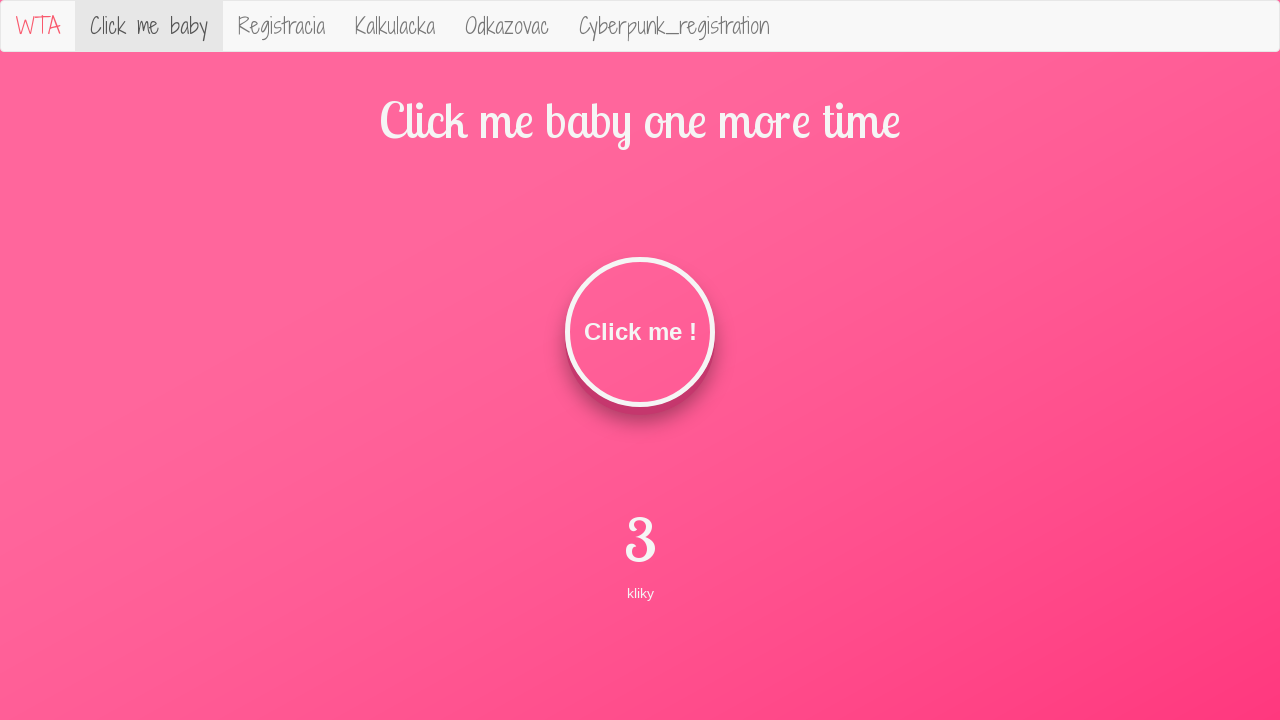

Retrieved description text at iteration 3: 'kliky'
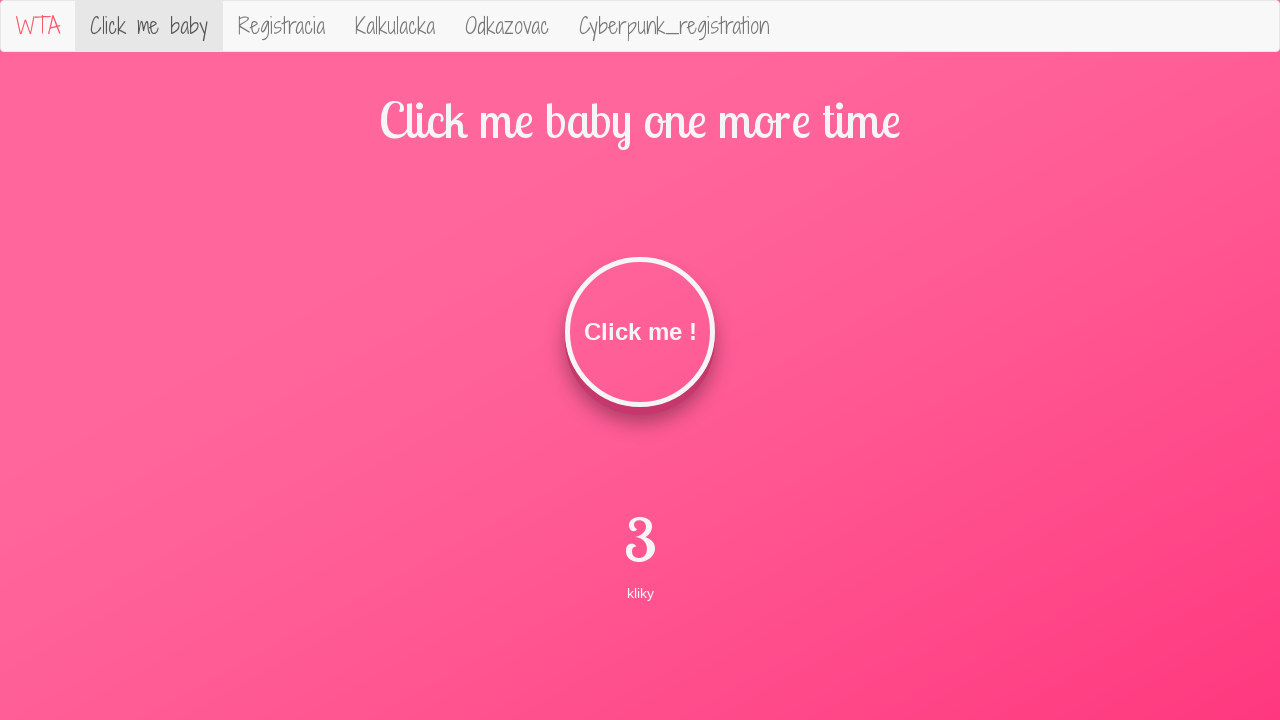

Verified text is 'kliky' at iteration 3
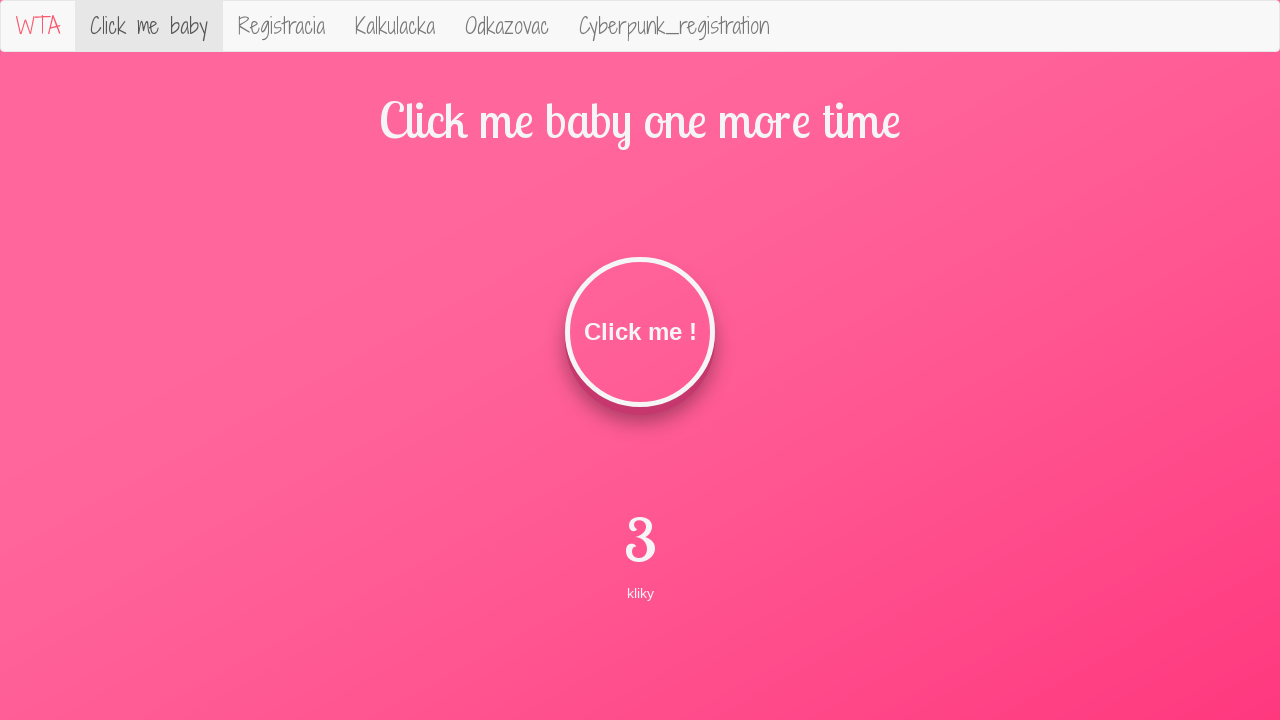

Clicked button (iteration 4) at (640, 332) on #clickMe
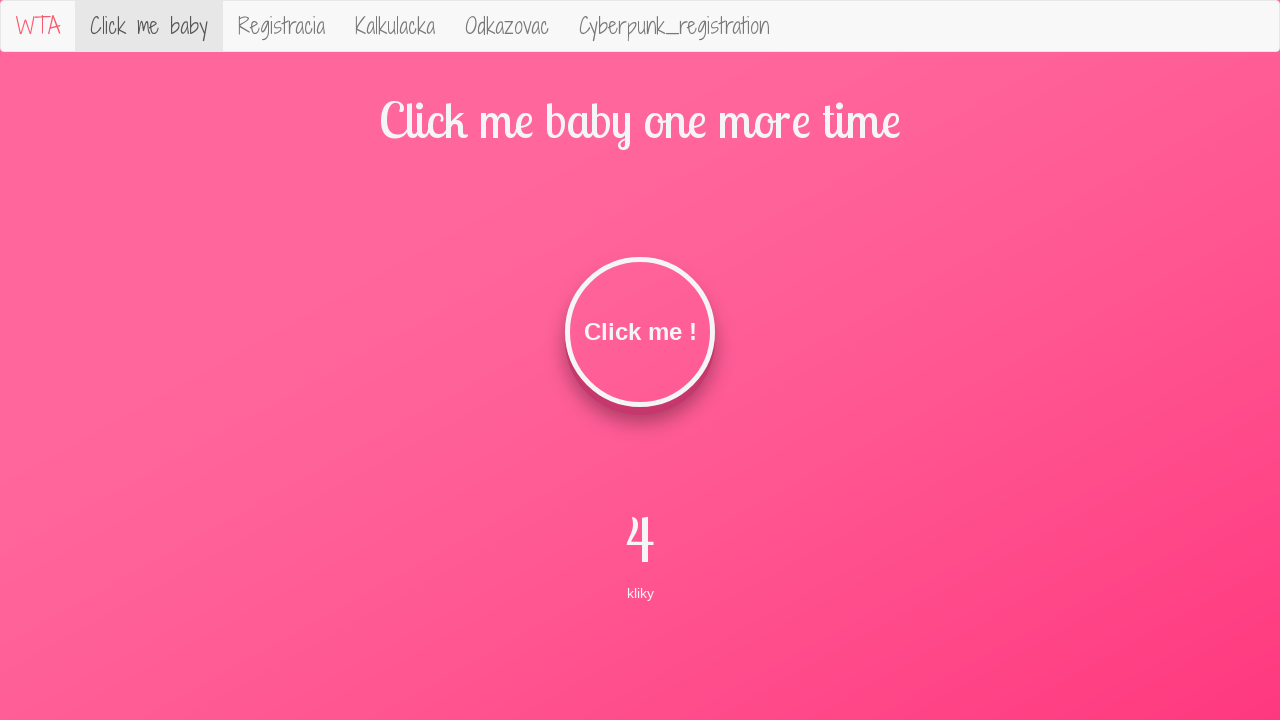

Retrieved description text at iteration 4: 'kliky'
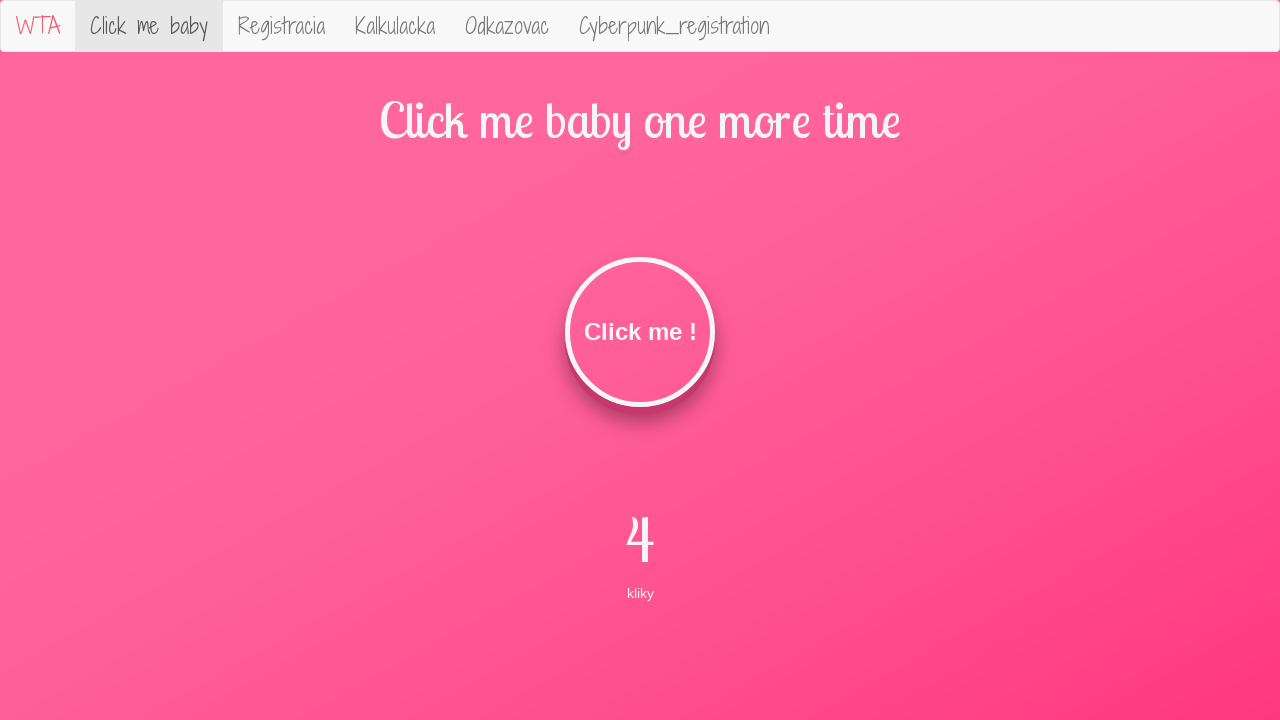

Verified text is 'kliky' at iteration 4
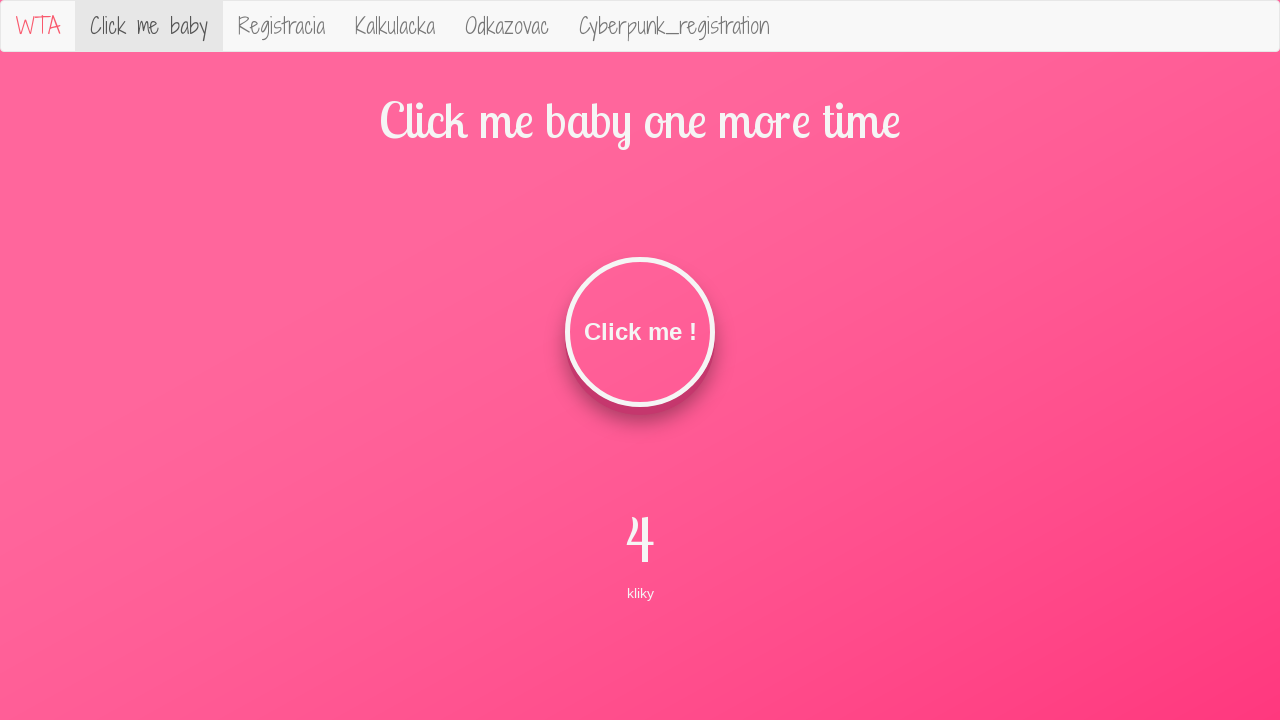

Clicked button (iteration 5) at (640, 332) on #clickMe
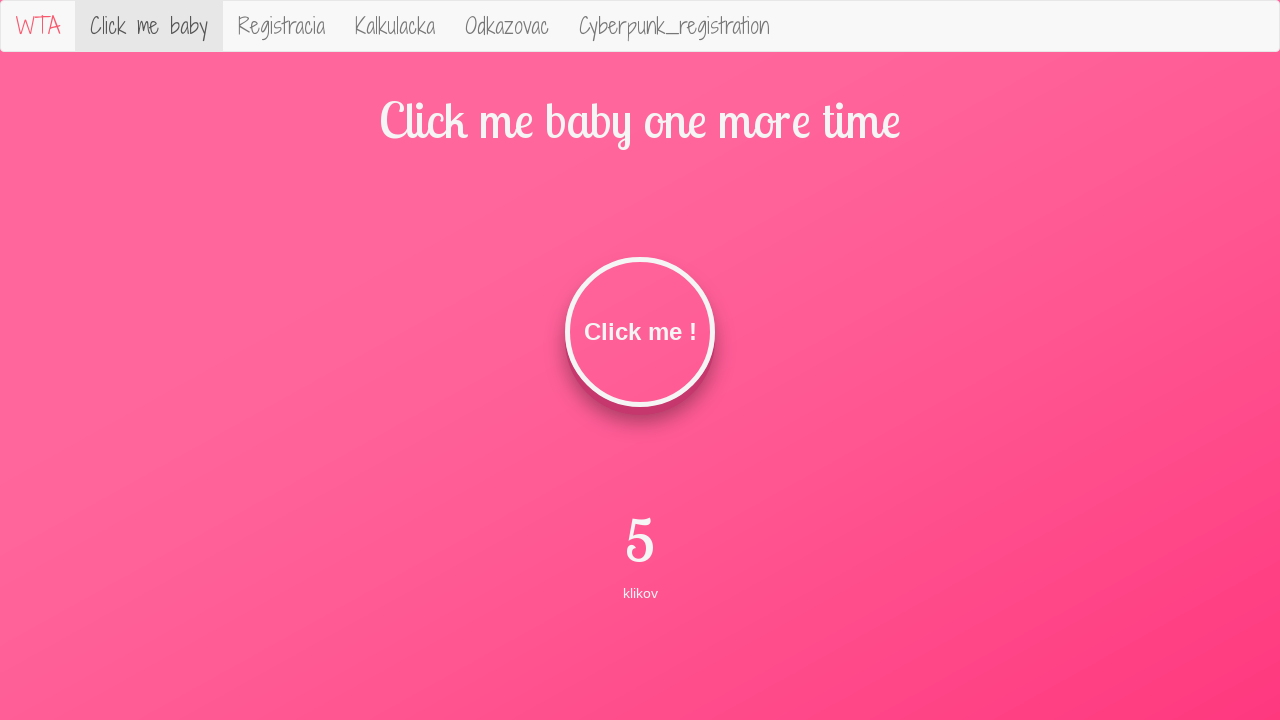

Retrieved description text at iteration 5: 'klikov'
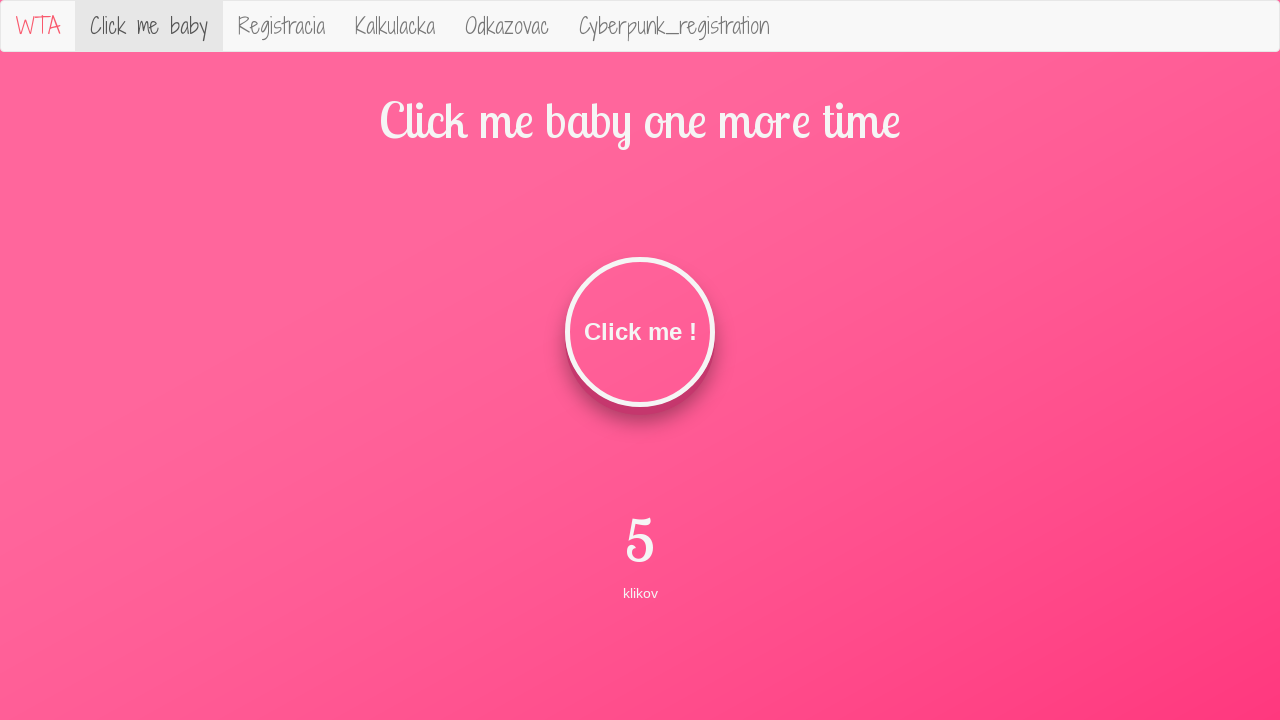

Verified text is 'klikov' at iteration 5
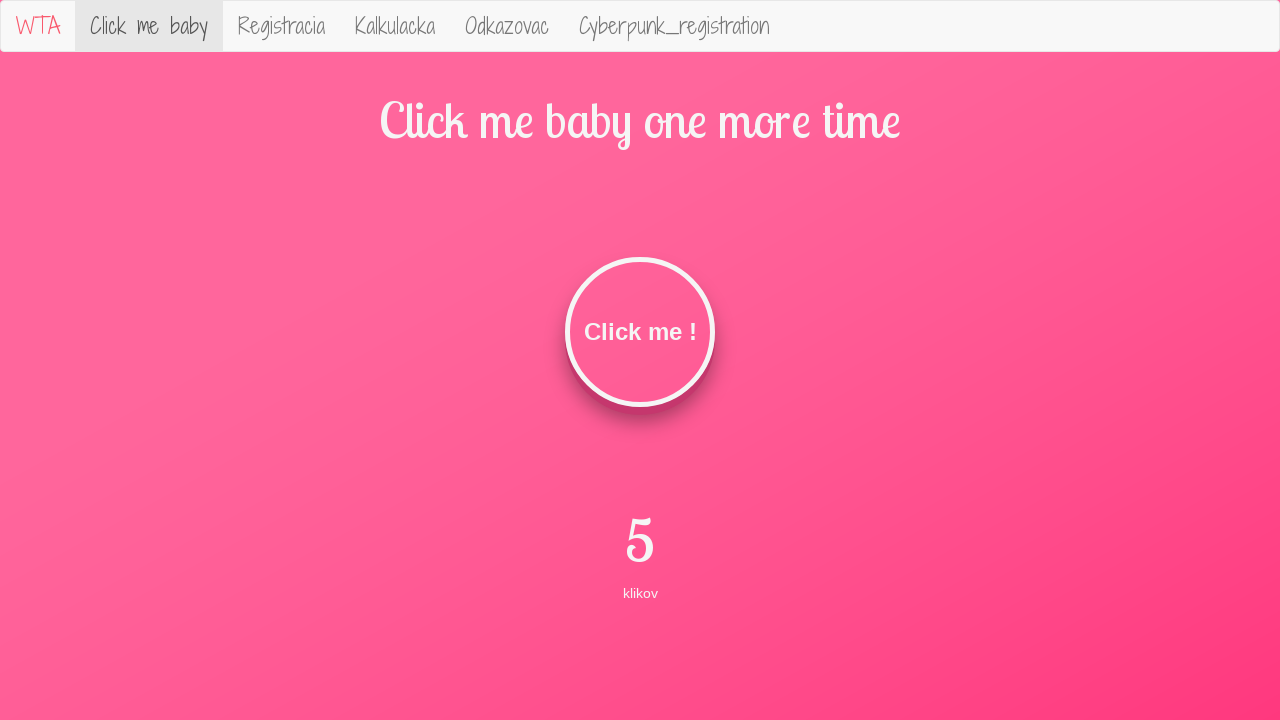

Clicked button (iteration 6) at (640, 332) on #clickMe
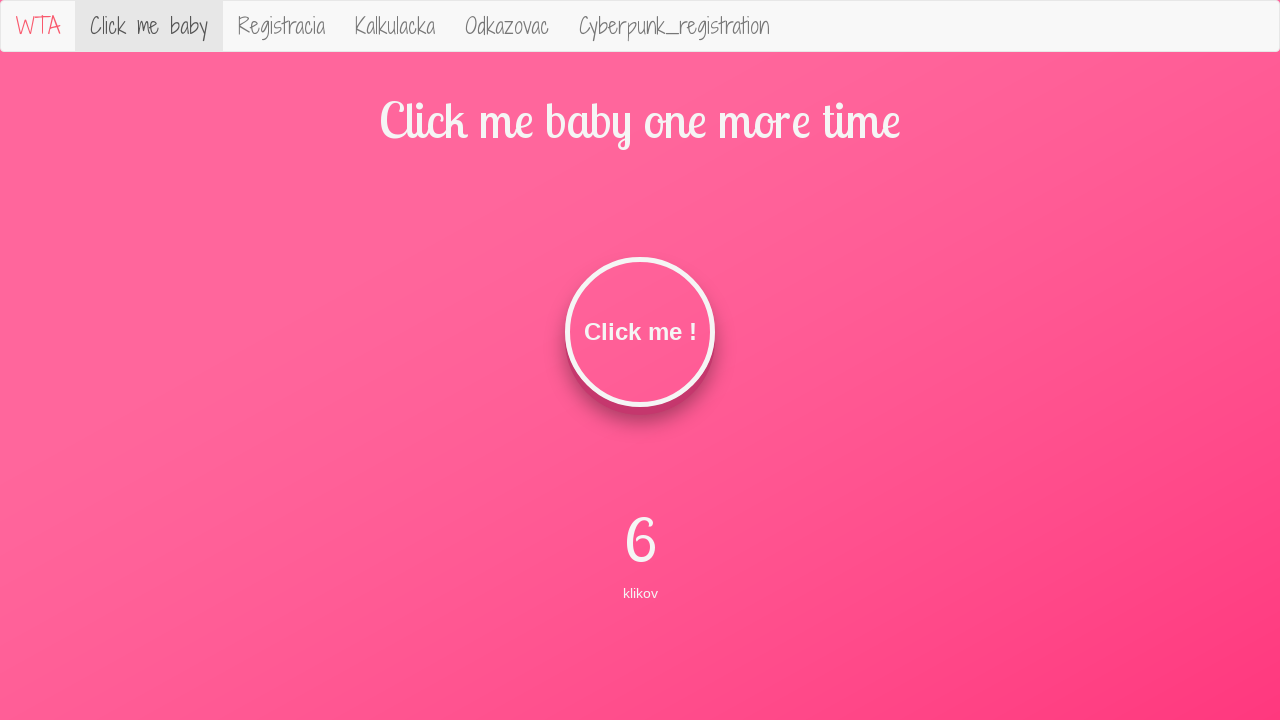

Retrieved description text at iteration 6: 'klikov'
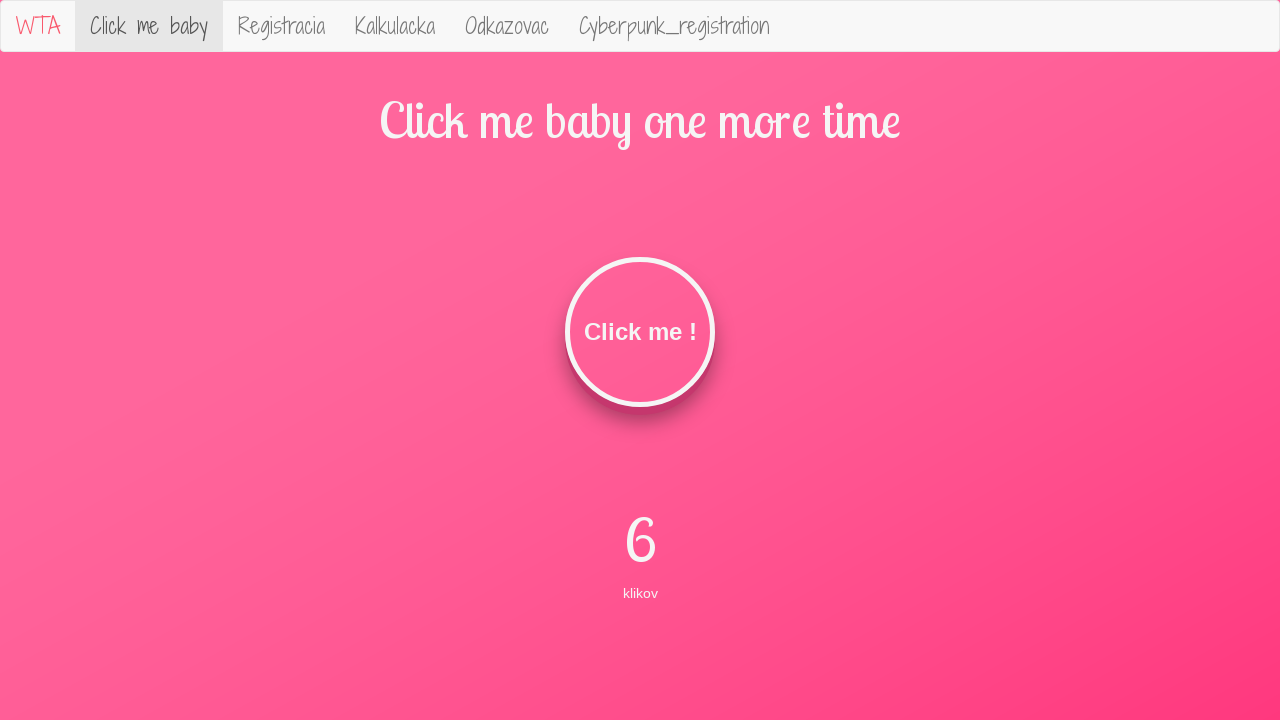

Verified text is 'klikov' at iteration 6
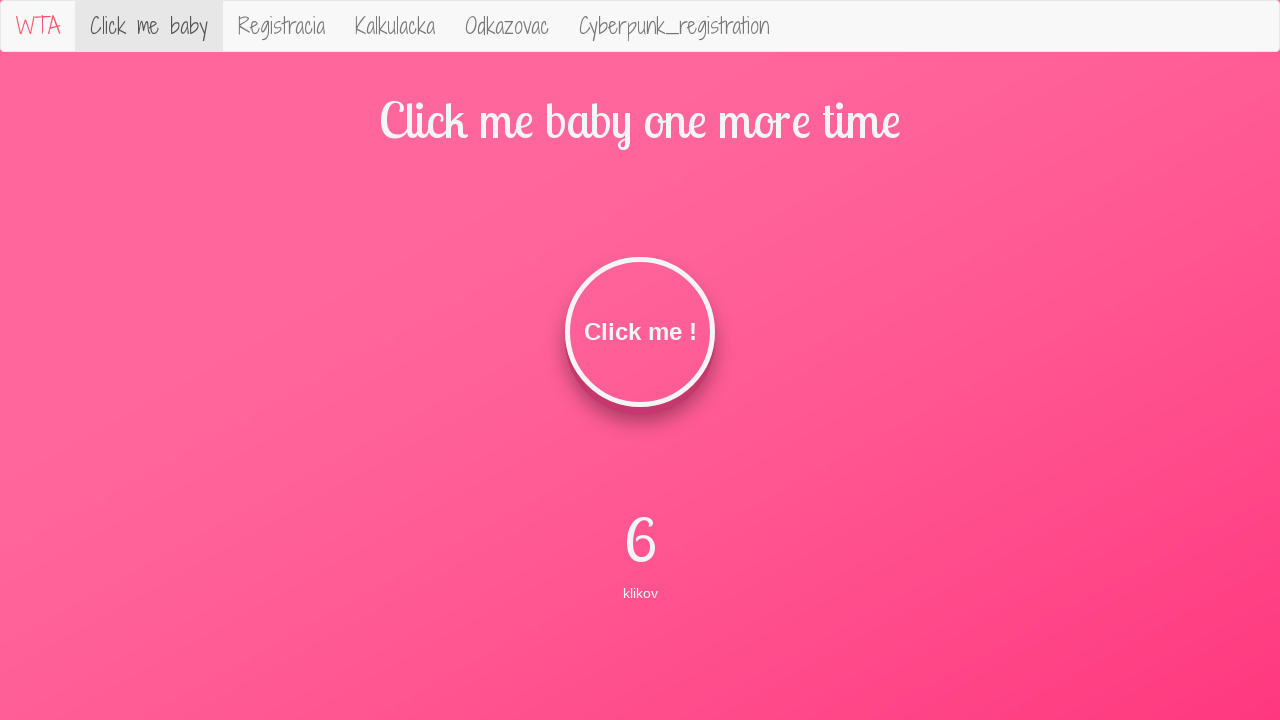

Clicked button (iteration 7) at (640, 332) on #clickMe
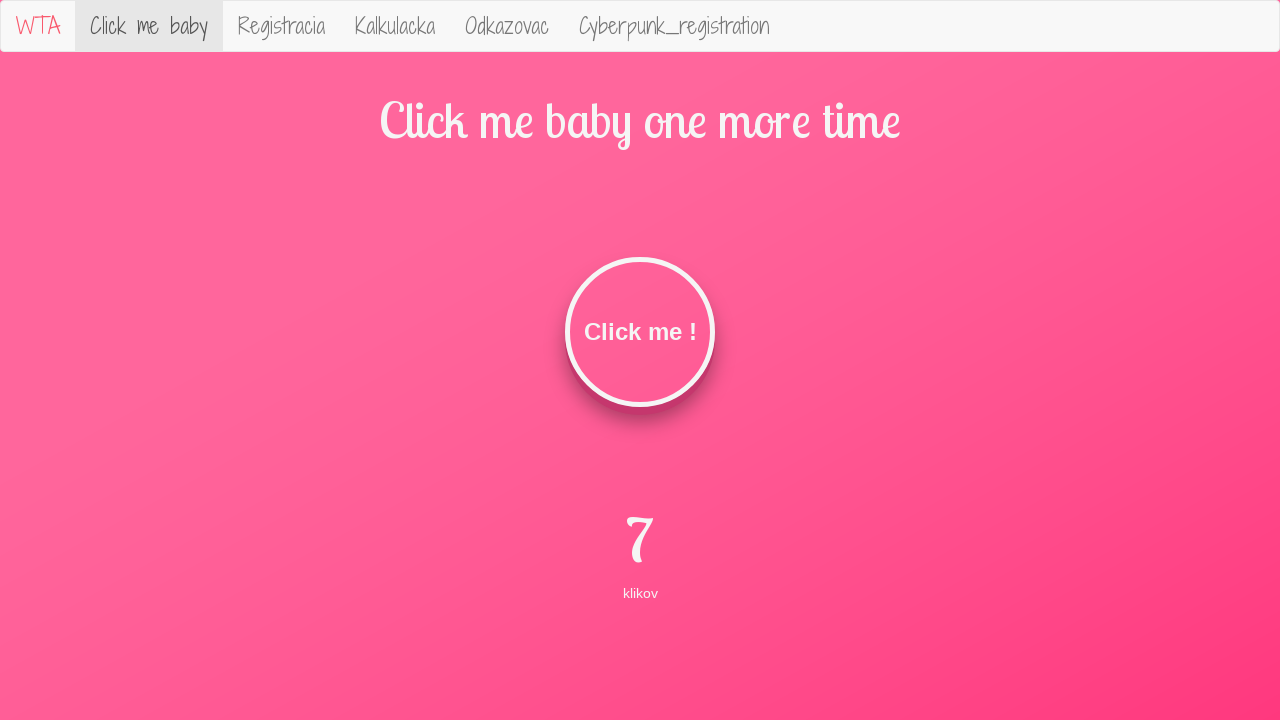

Retrieved description text at iteration 7: 'klikov'
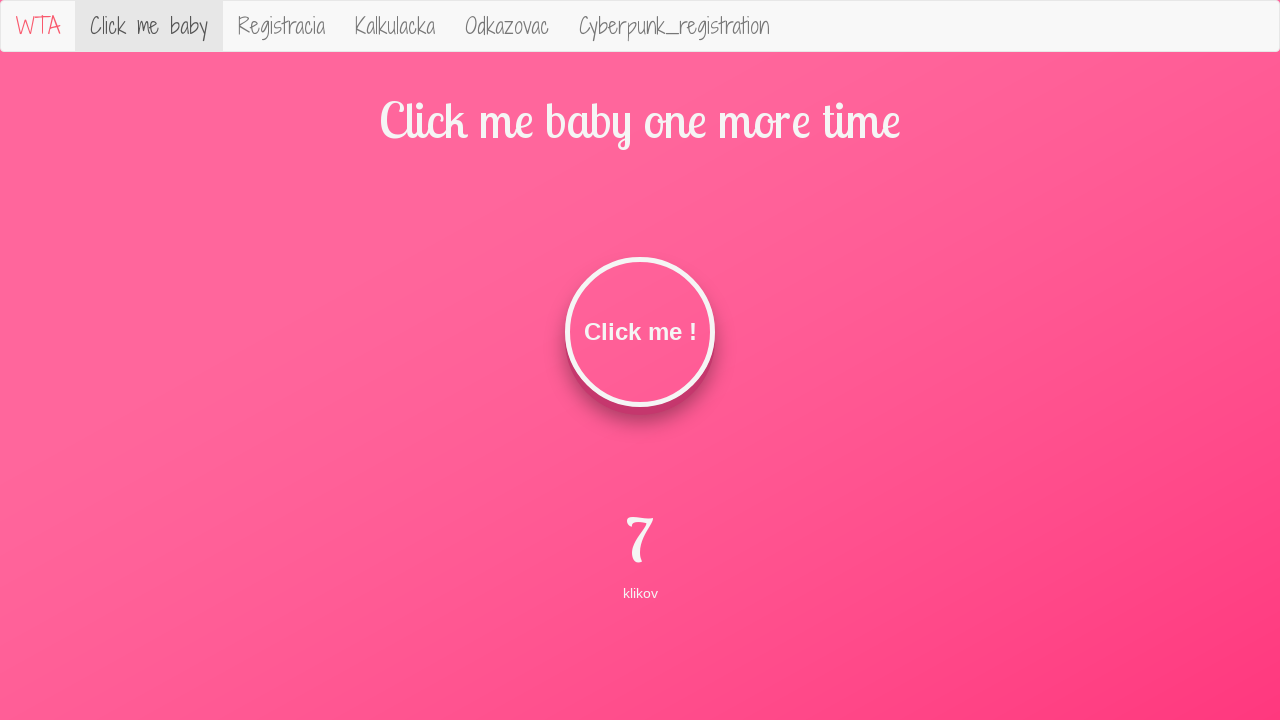

Verified text is 'klikov' at iteration 7
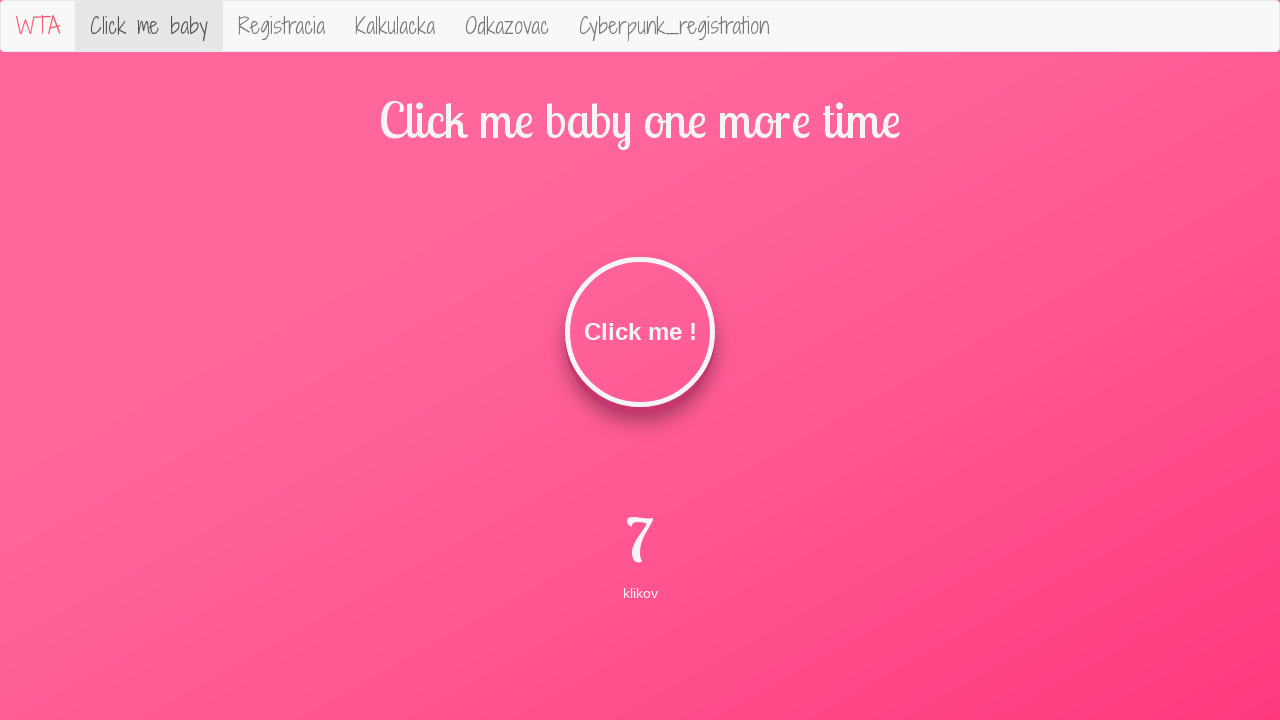

Clicked button (iteration 8) at (640, 332) on #clickMe
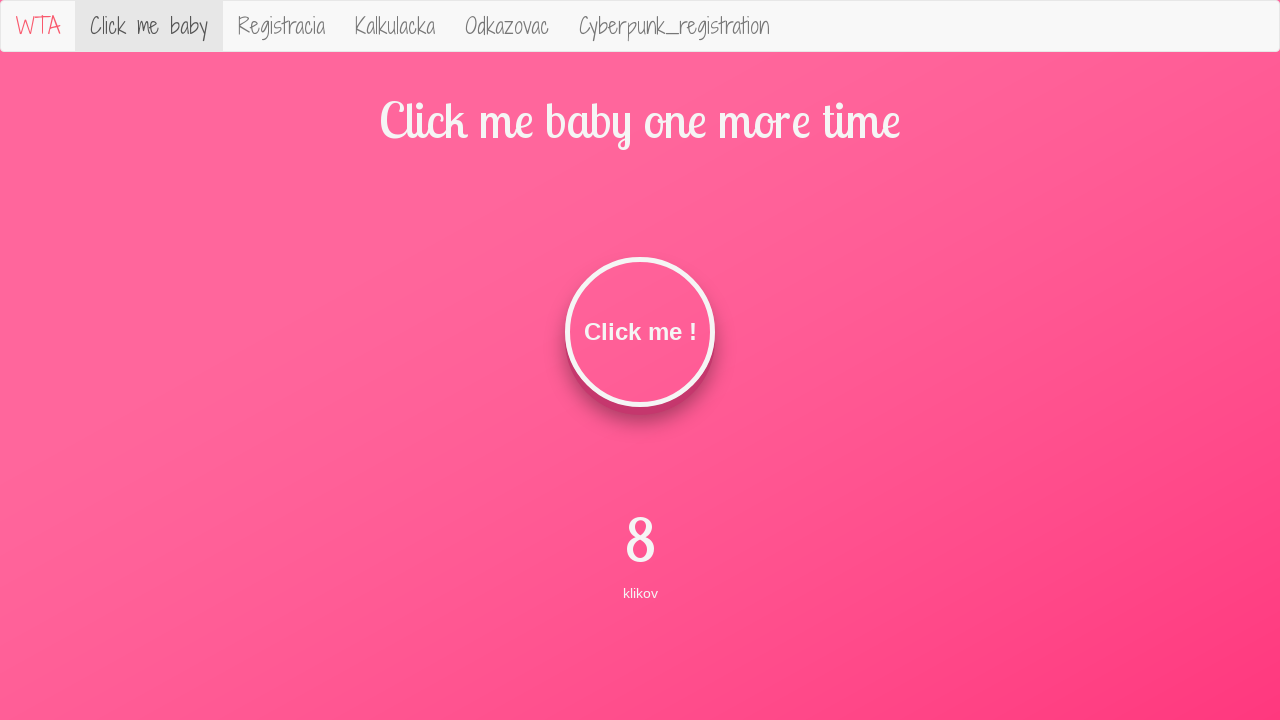

Retrieved description text at iteration 8: 'klikov'
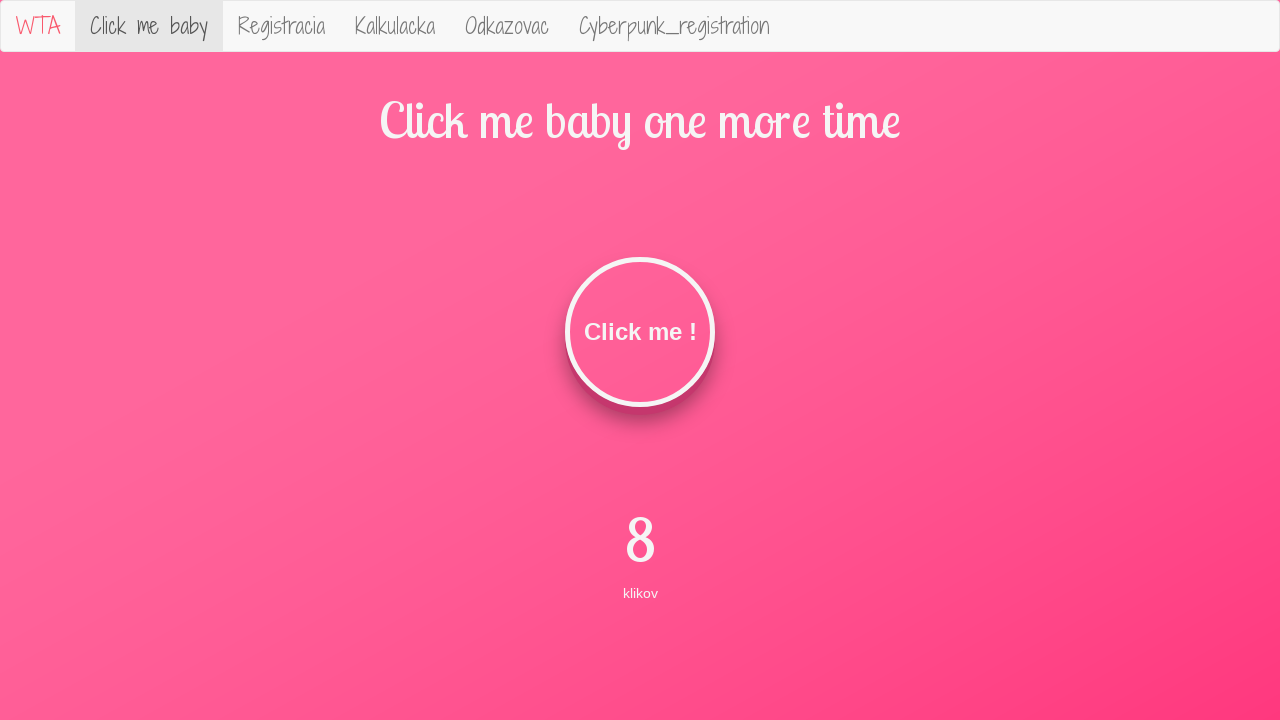

Verified text is 'klikov' at iteration 8
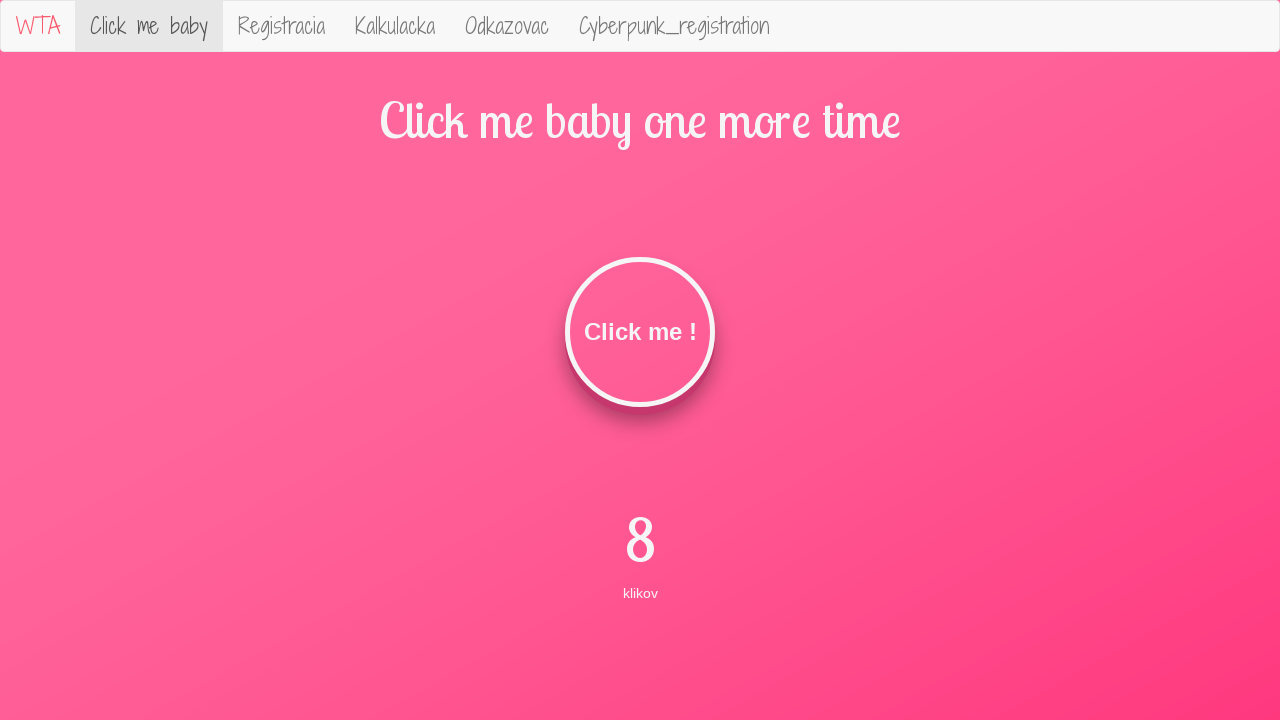

Clicked button (iteration 9) at (640, 332) on #clickMe
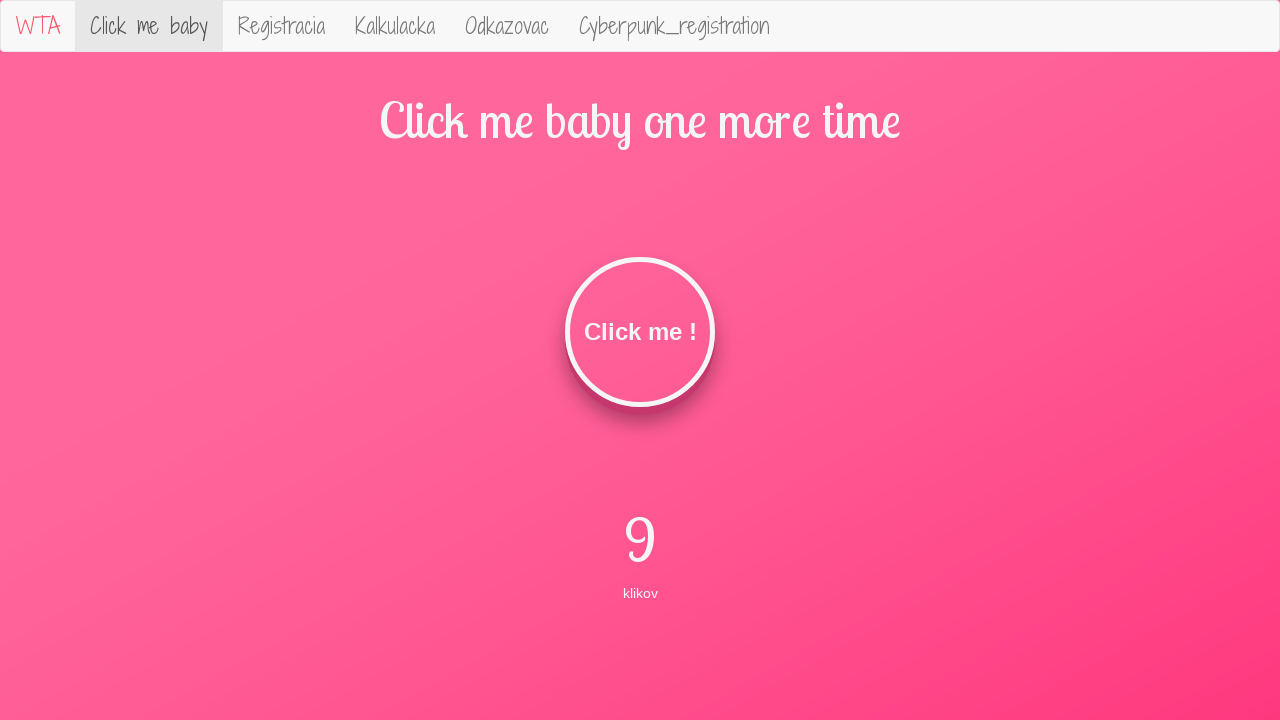

Retrieved description text at iteration 9: 'klikov'
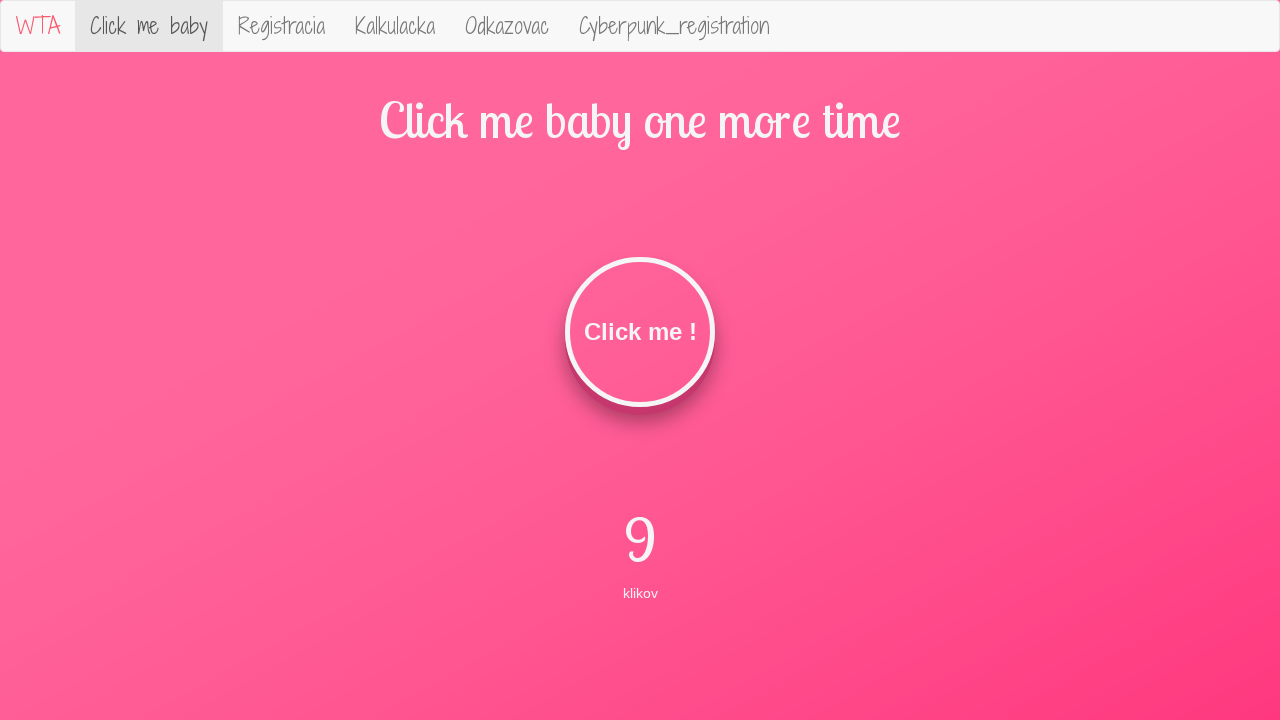

Verified text is 'klikov' at iteration 9
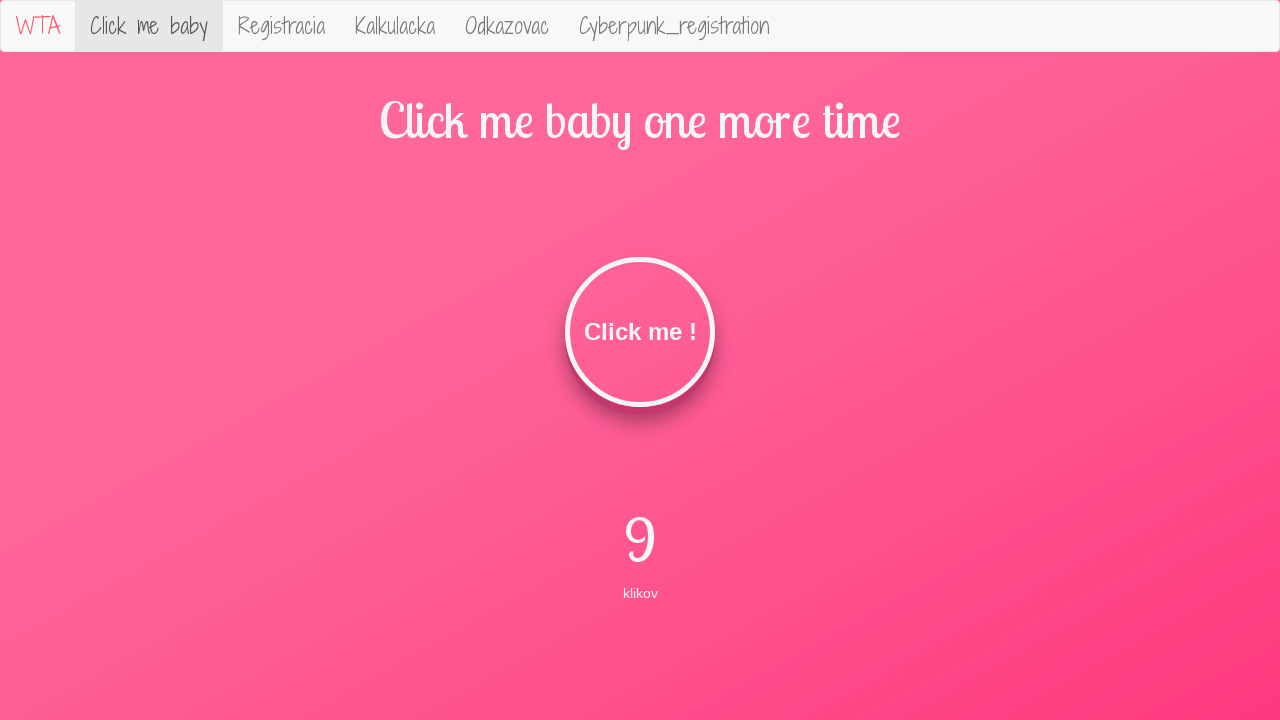

Clicked button (iteration 10) at (640, 332) on #clickMe
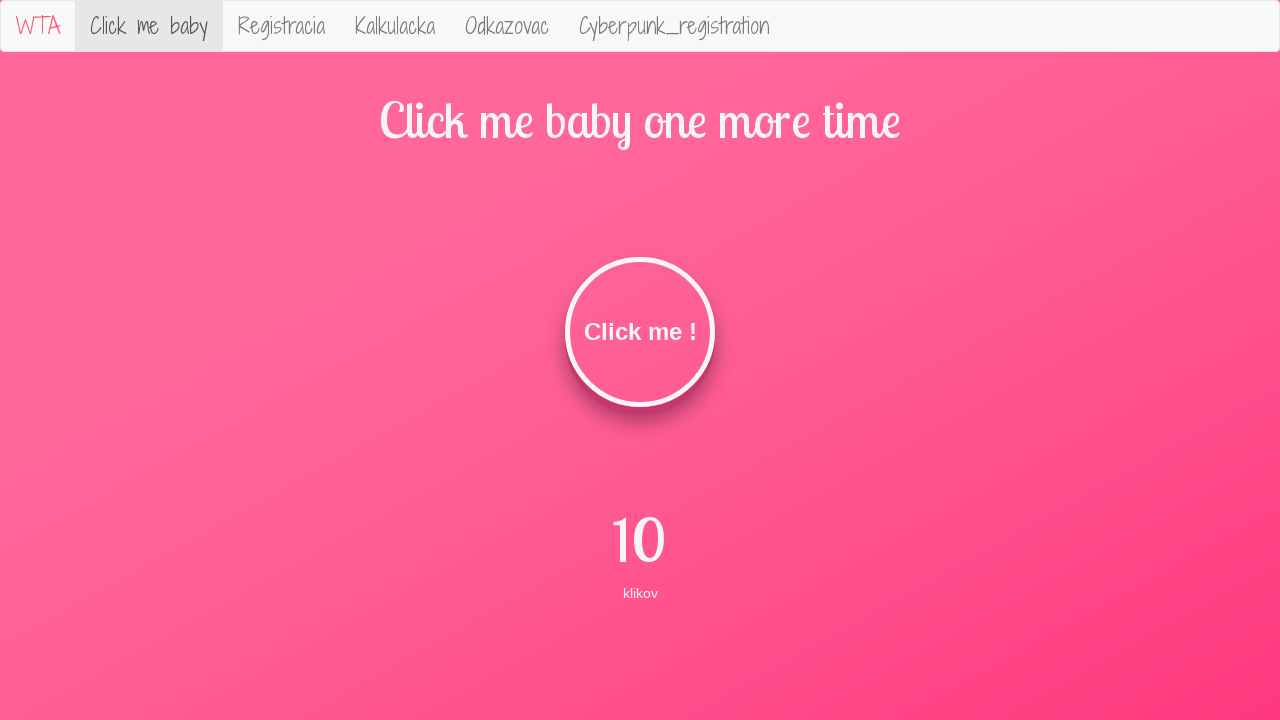

Retrieved description text at iteration 10: 'klikov'
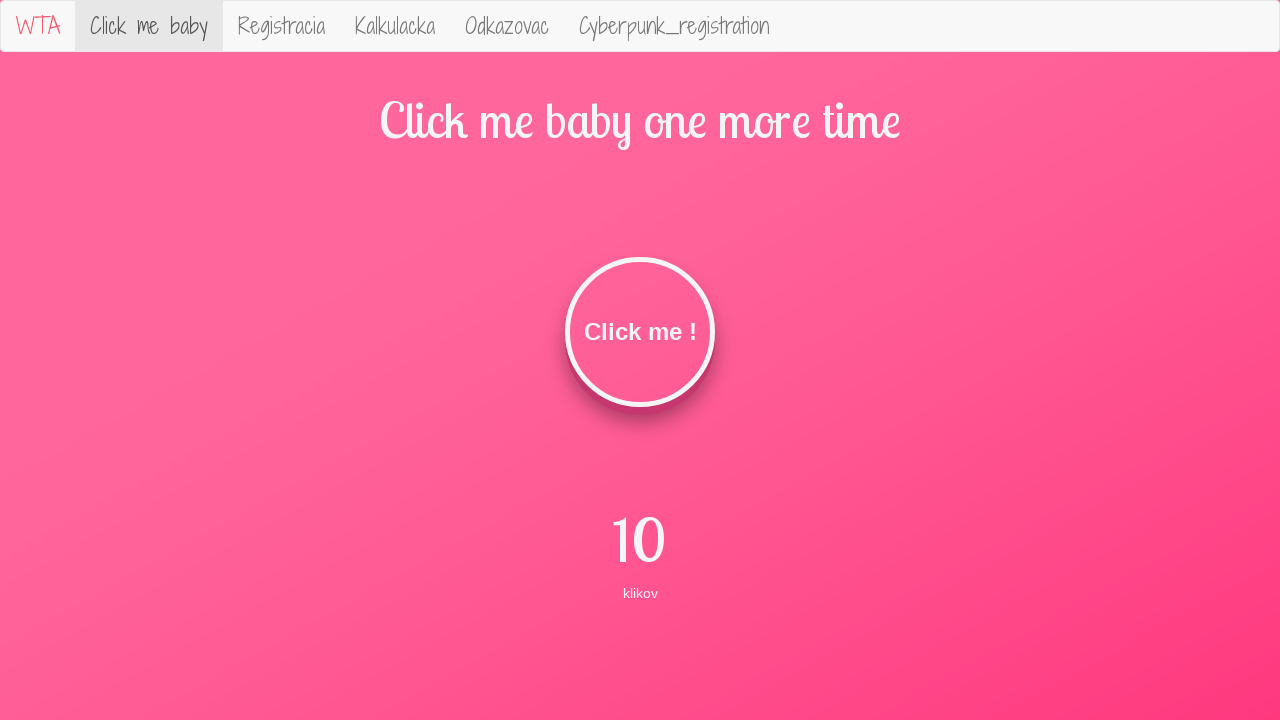

Verified text is 'klikov' at iteration 10
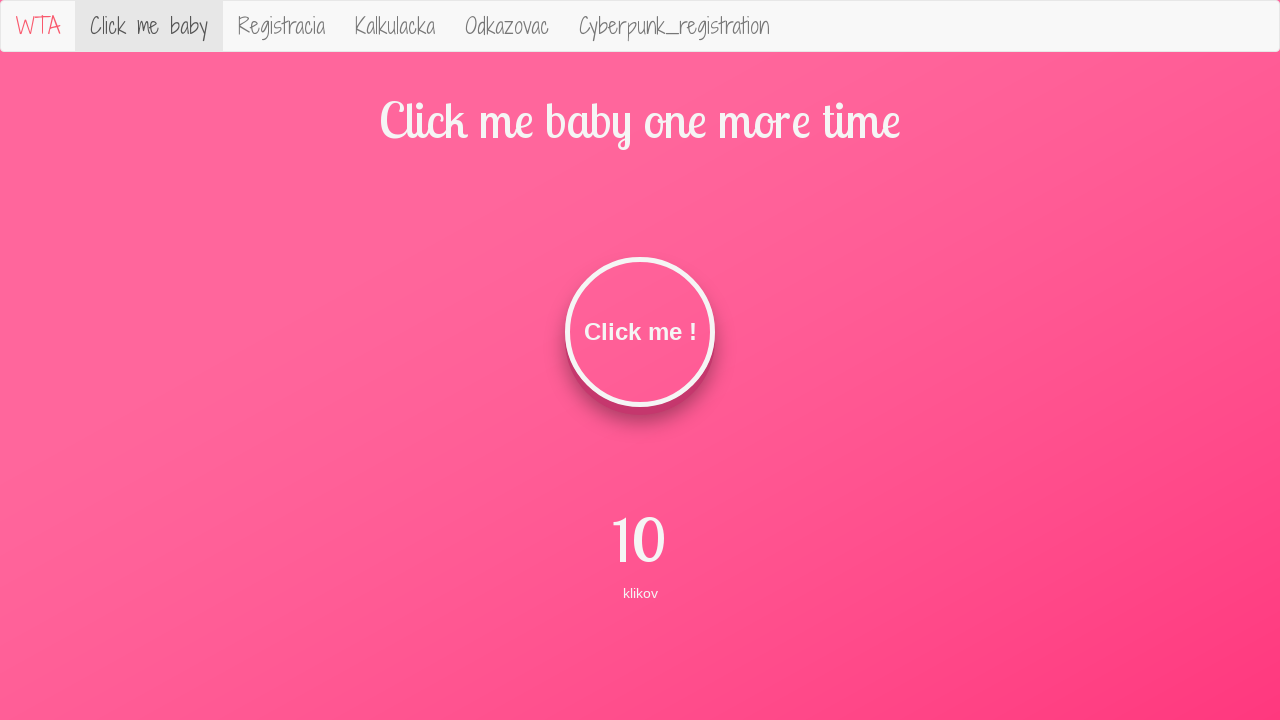

Clicked button (iteration 11) at (640, 332) on #clickMe
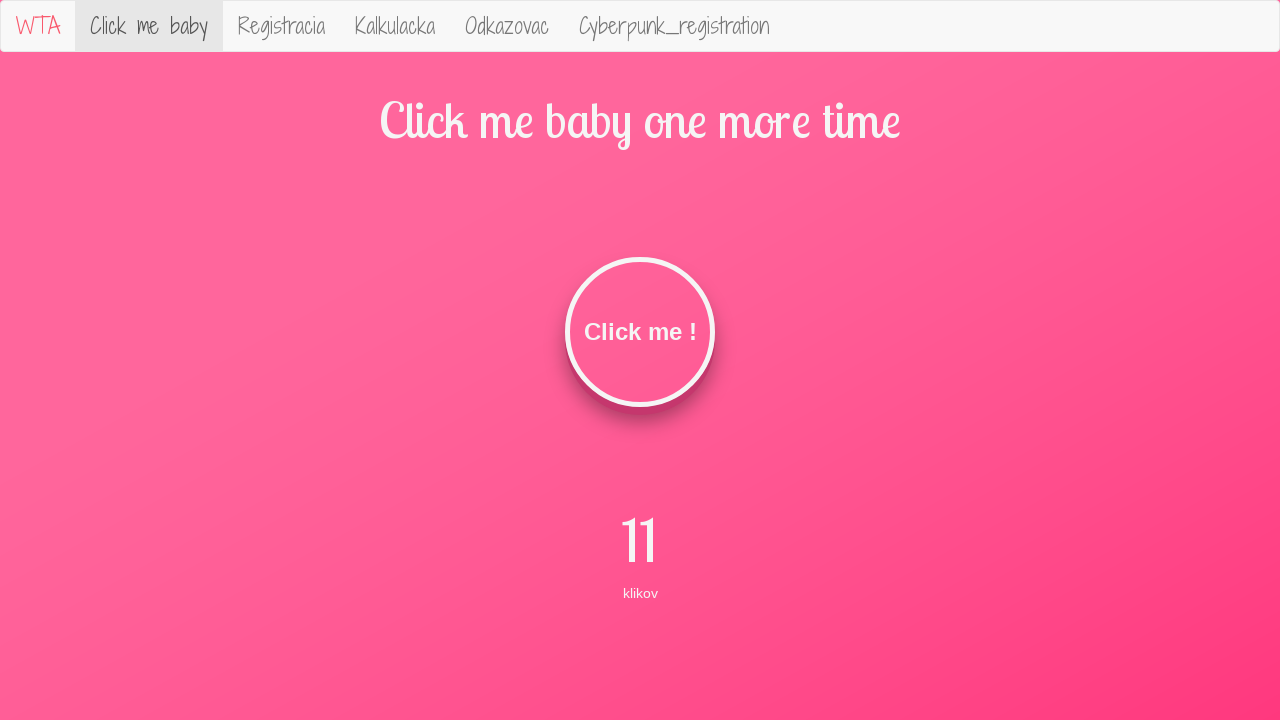

Retrieved description text at iteration 11: 'klikov'
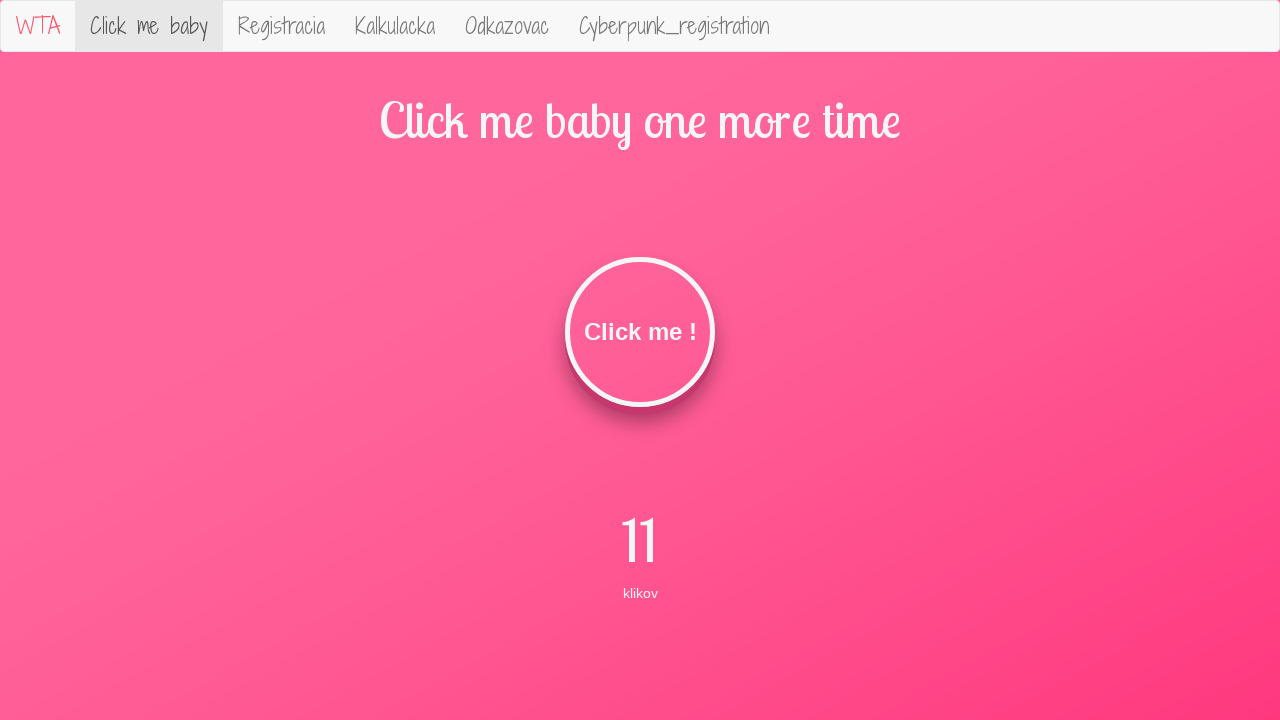

Verified text is 'klikov' at iteration 11
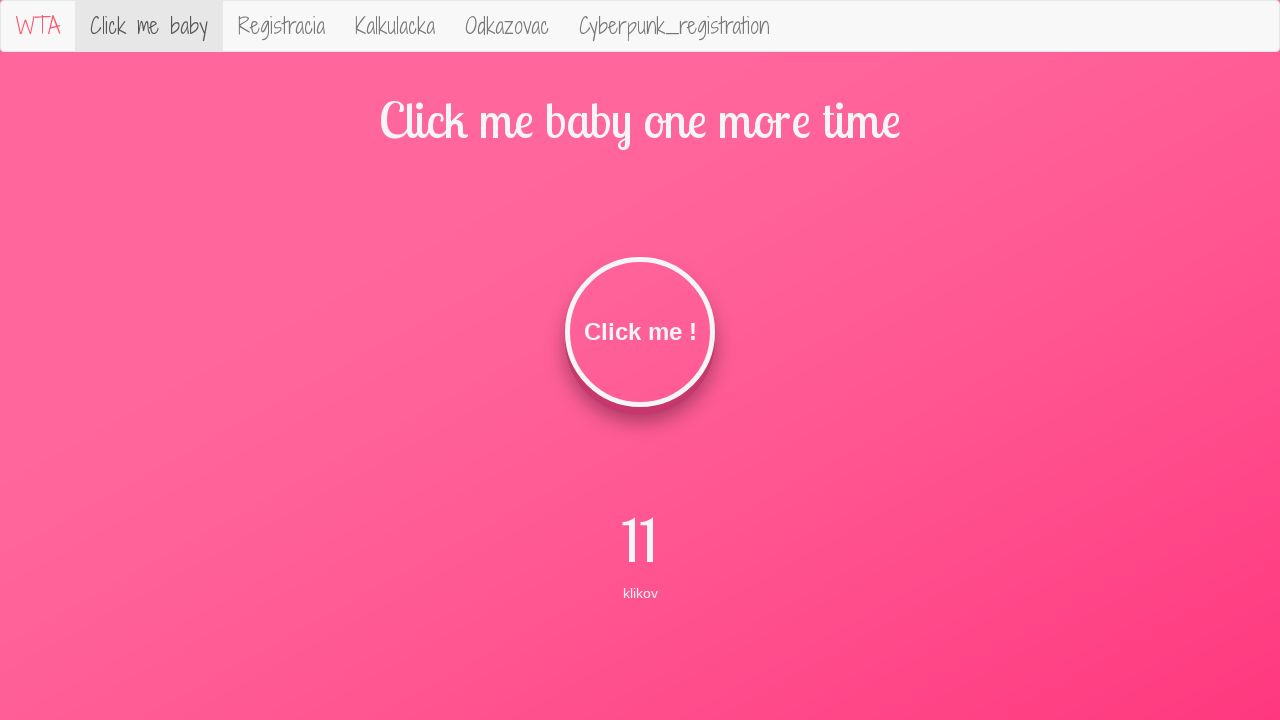

Clicked button (iteration 12) at (640, 332) on #clickMe
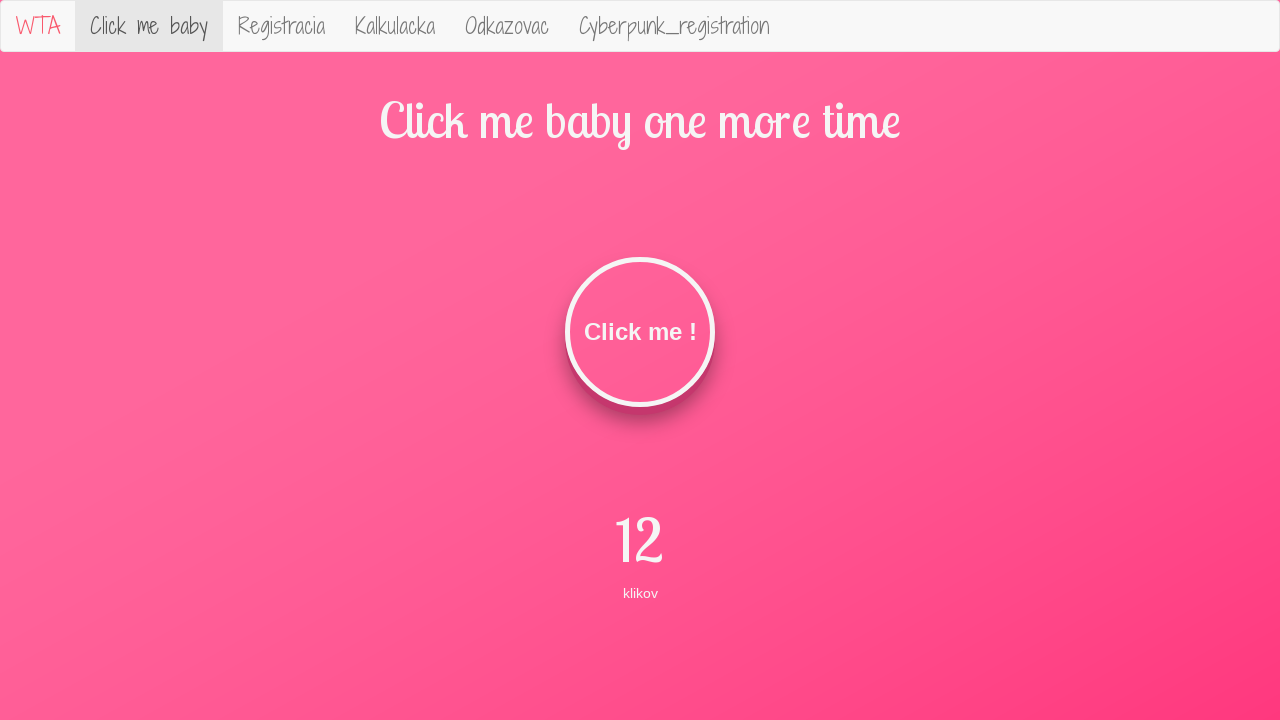

Retrieved description text at iteration 12: 'klikov'
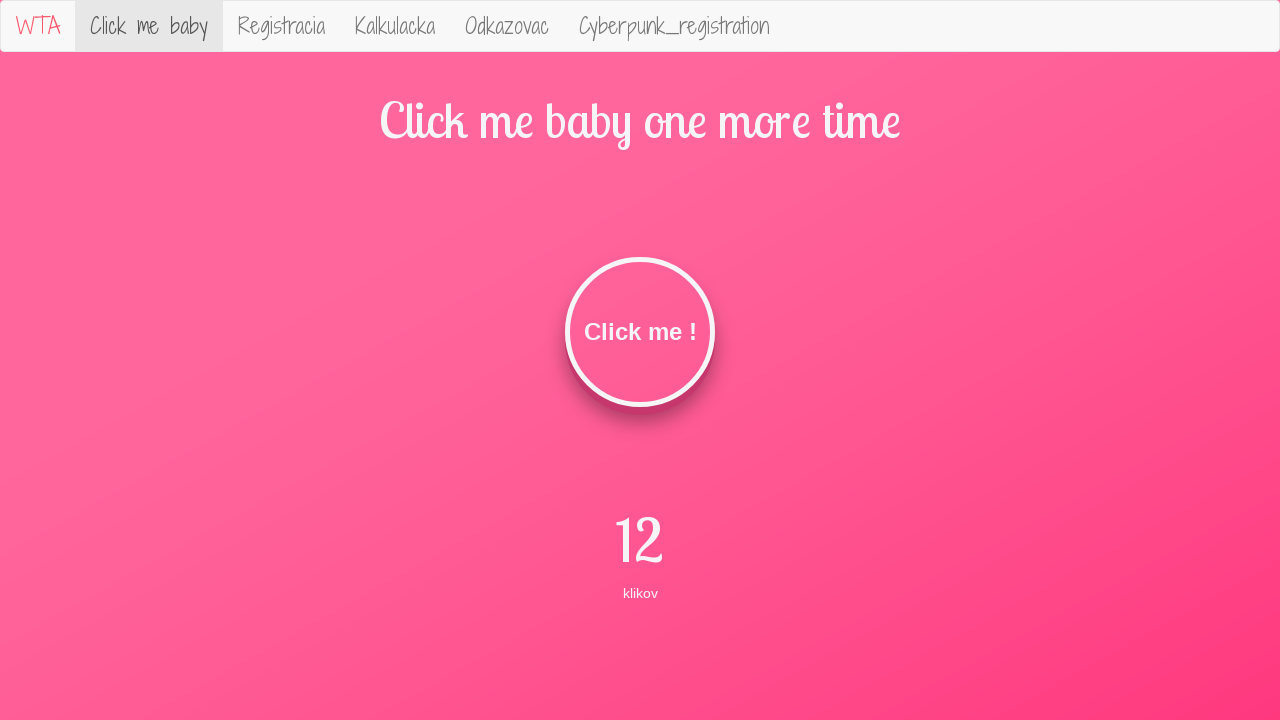

Verified text is 'klikov' at iteration 12
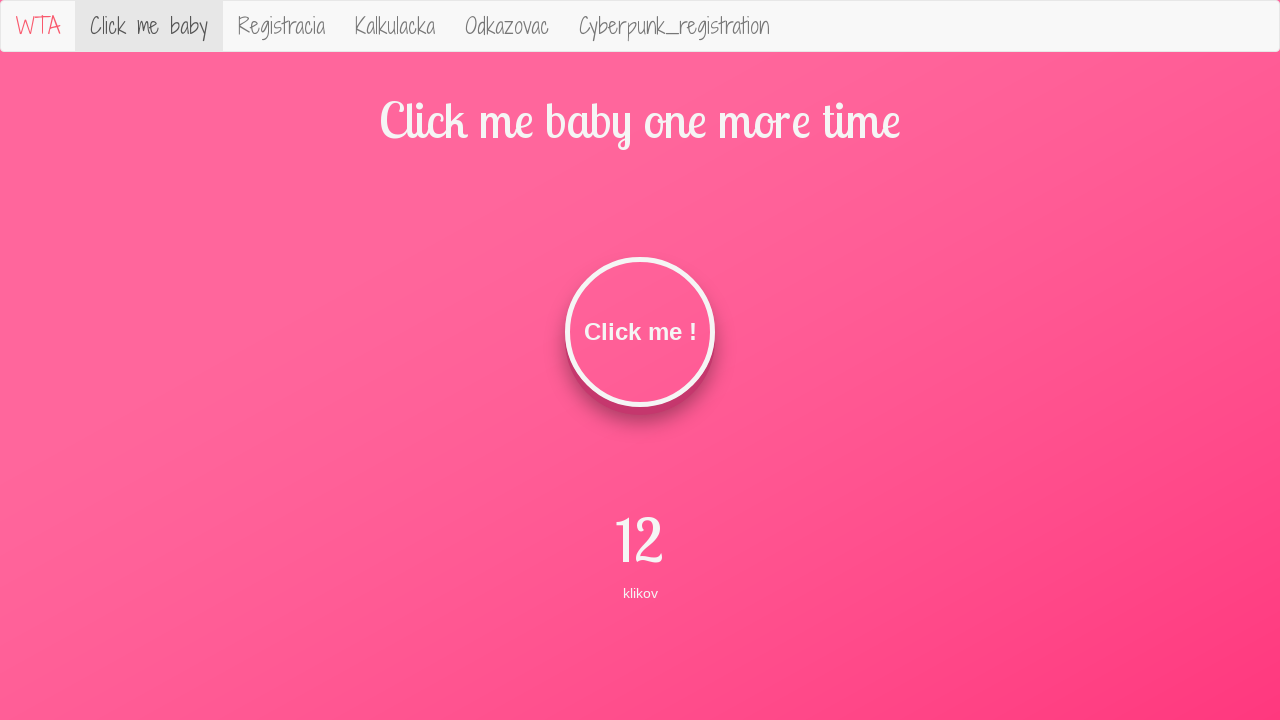

Clicked button (iteration 13) at (640, 332) on #clickMe
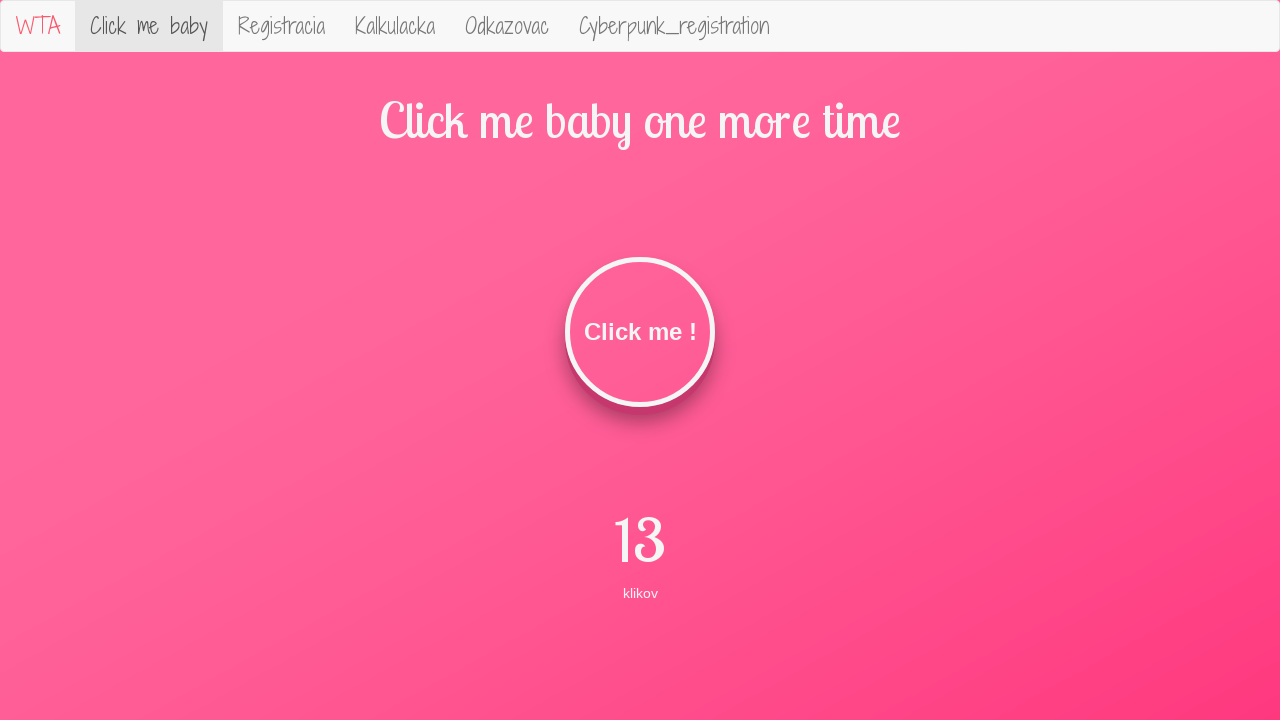

Retrieved description text at iteration 13: 'klikov'
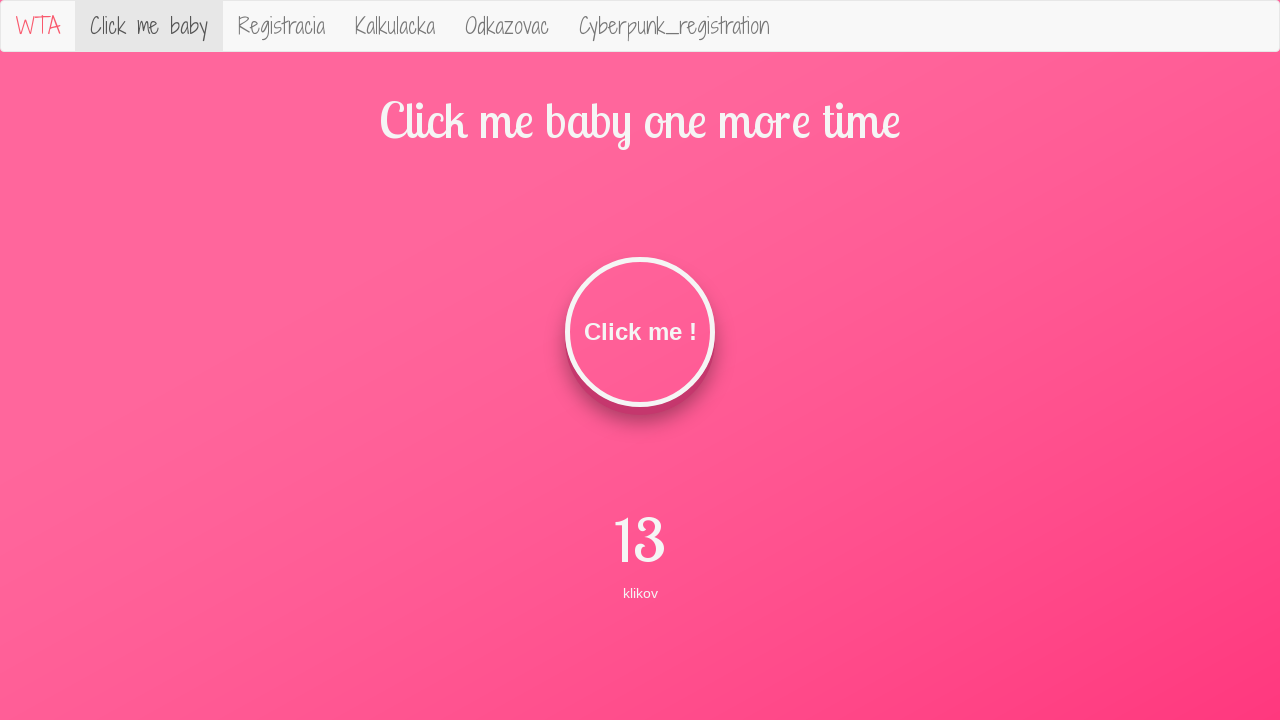

Verified text is 'klikov' at iteration 13
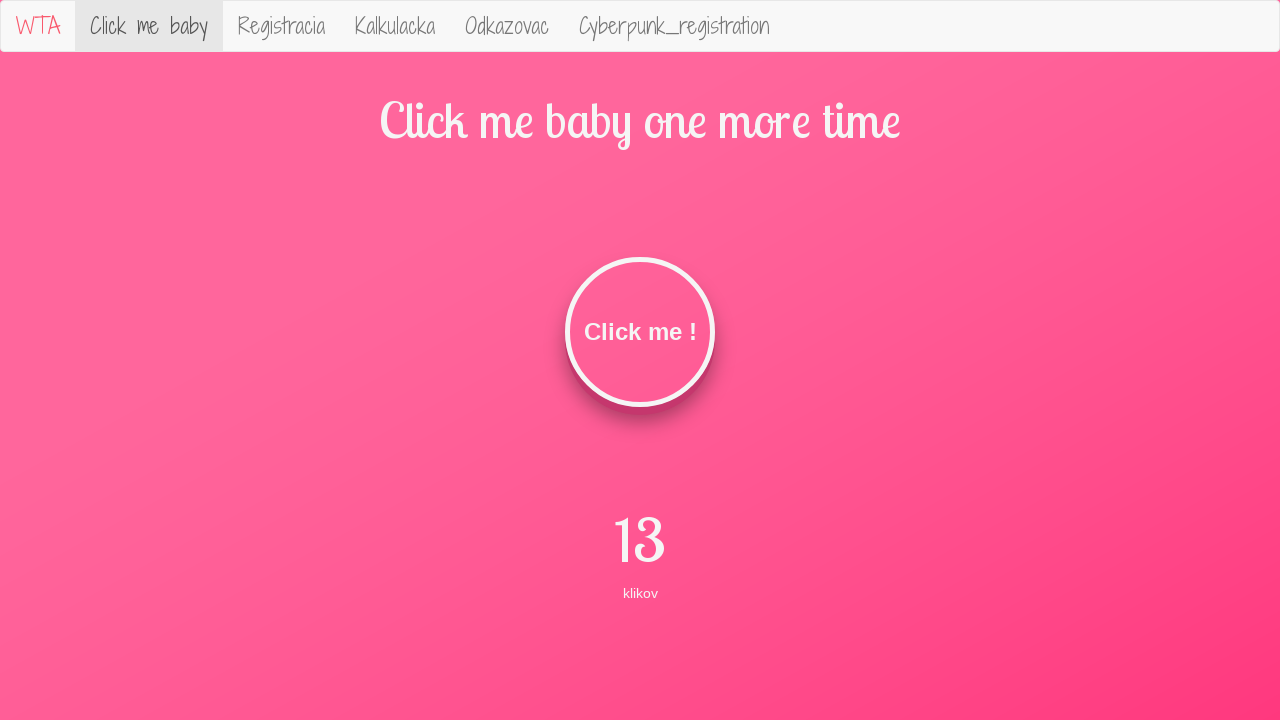

Clicked button (iteration 14) at (640, 332) on #clickMe
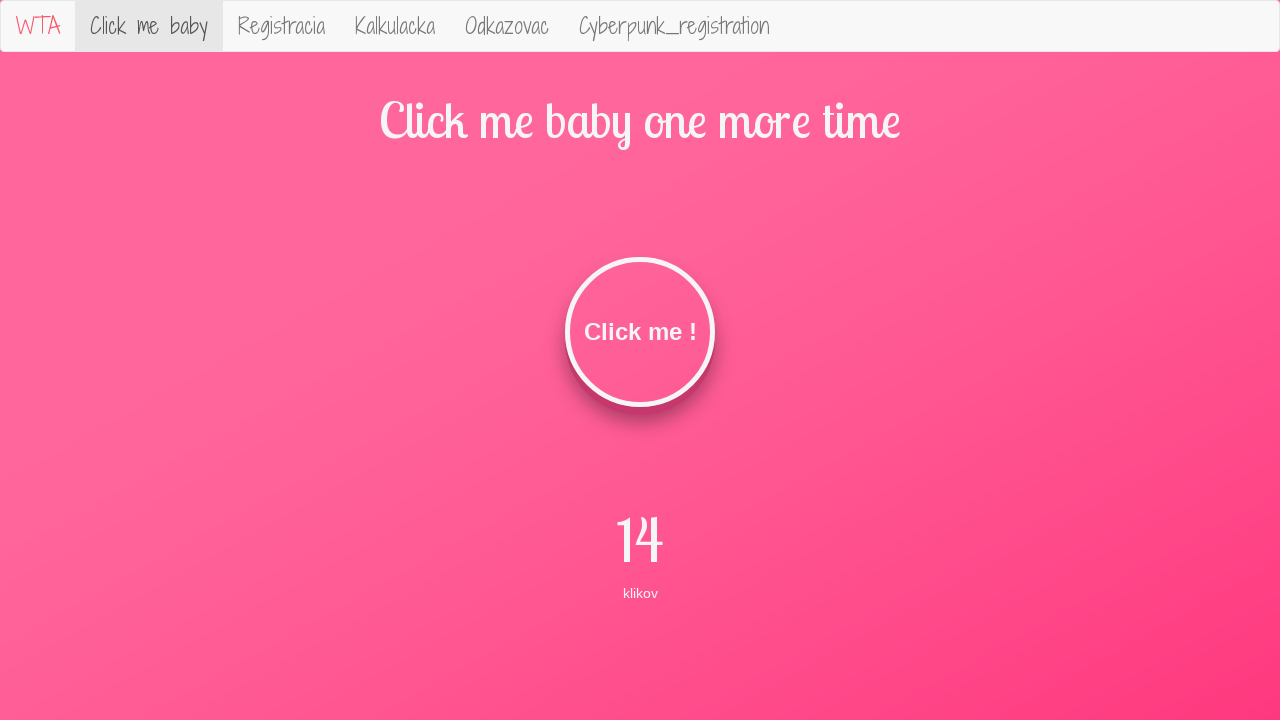

Retrieved description text at iteration 14: 'klikov'
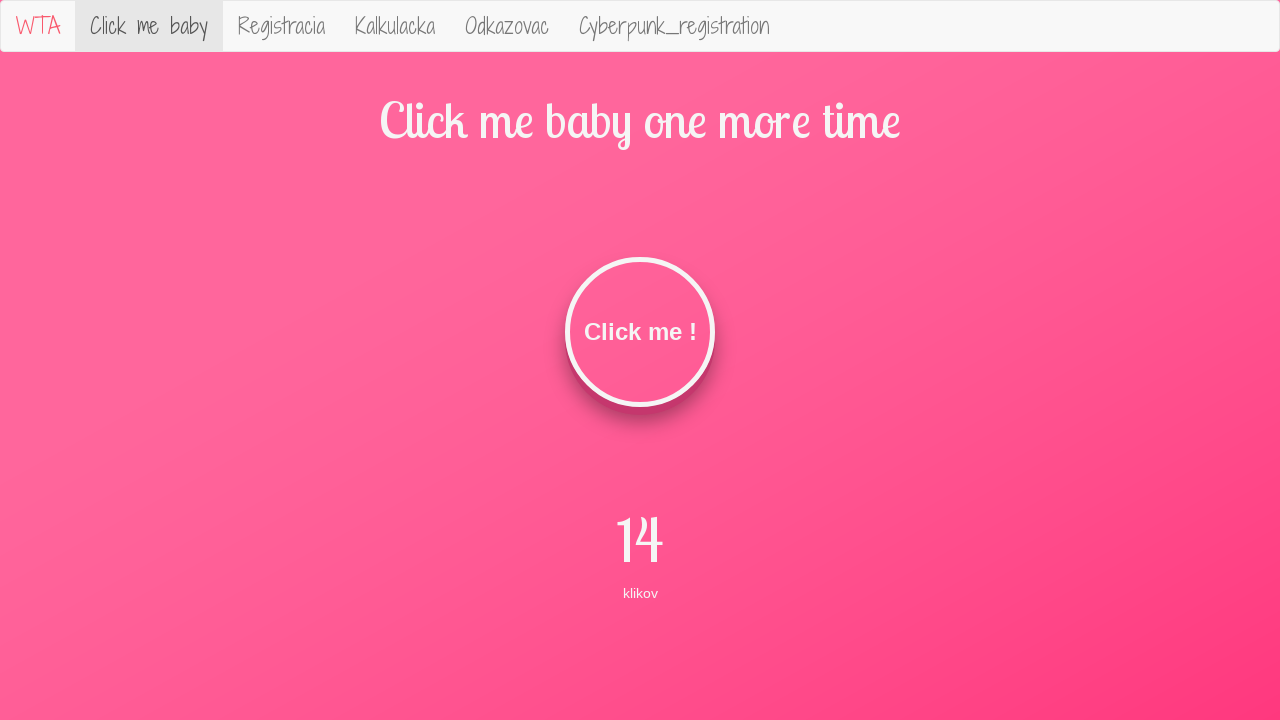

Verified text is 'klikov' at iteration 14
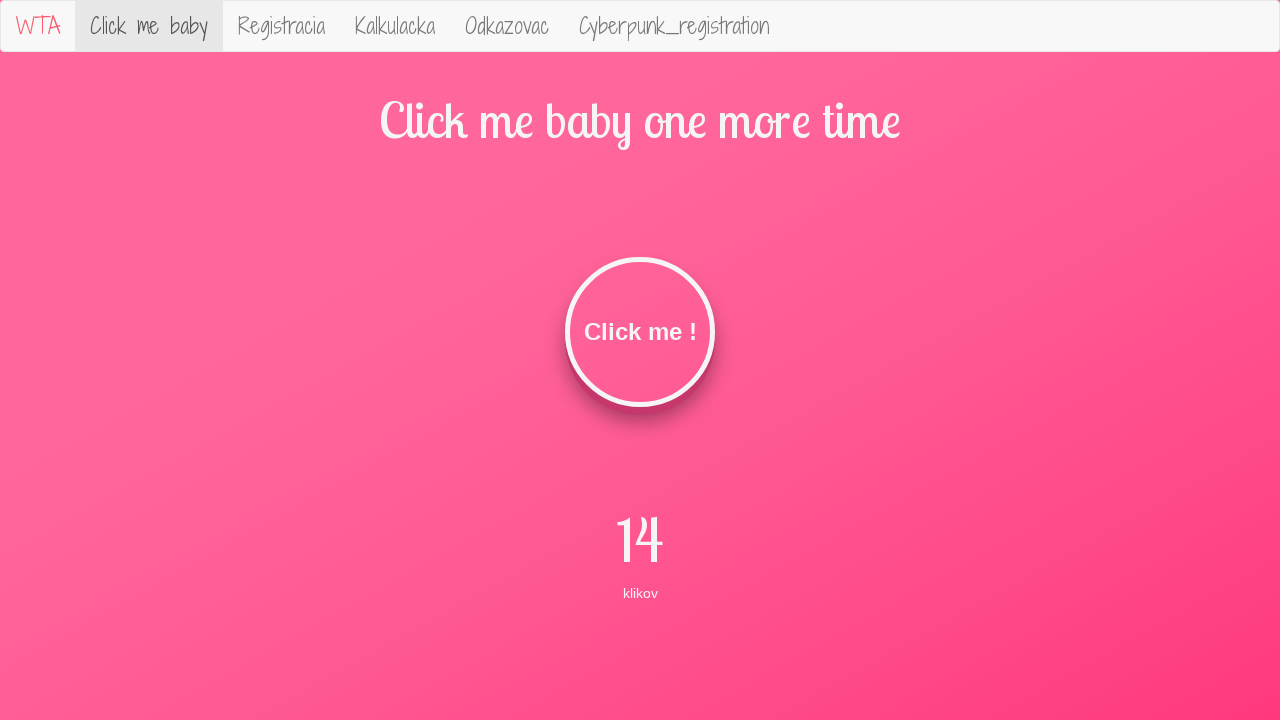

Clicked button (iteration 15) at (640, 332) on #clickMe
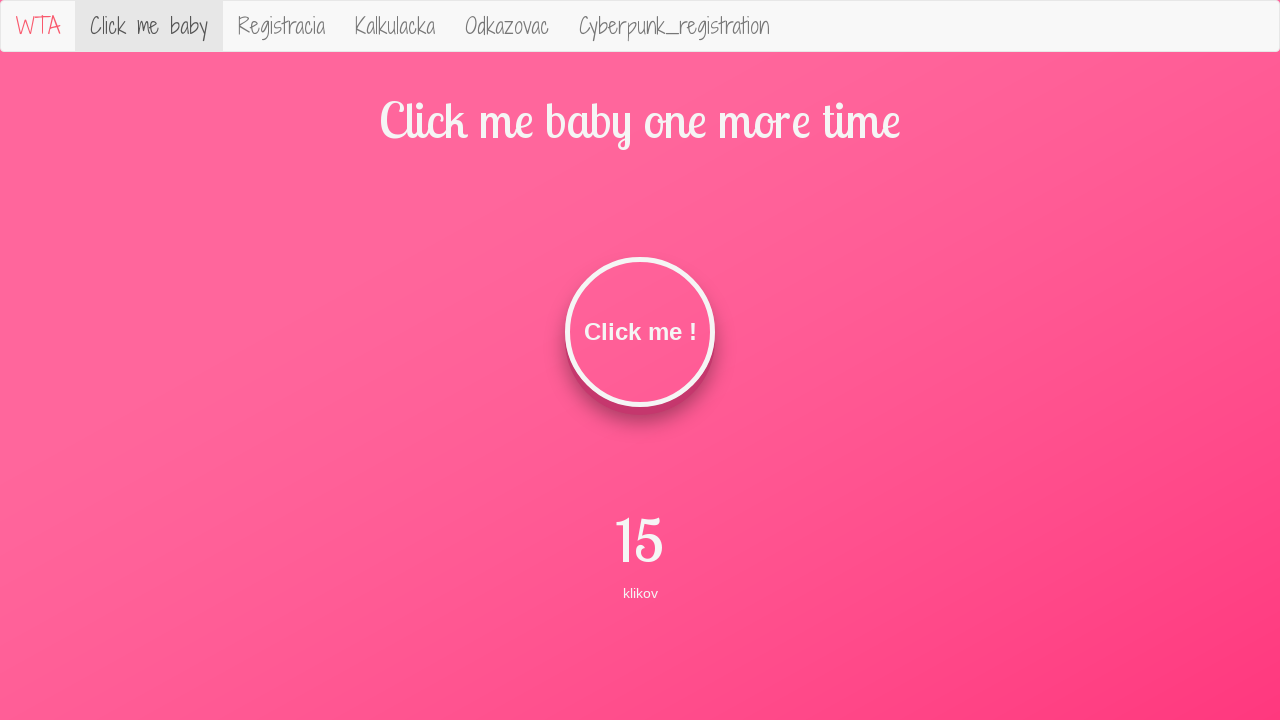

Retrieved description text at iteration 15: 'klikov'
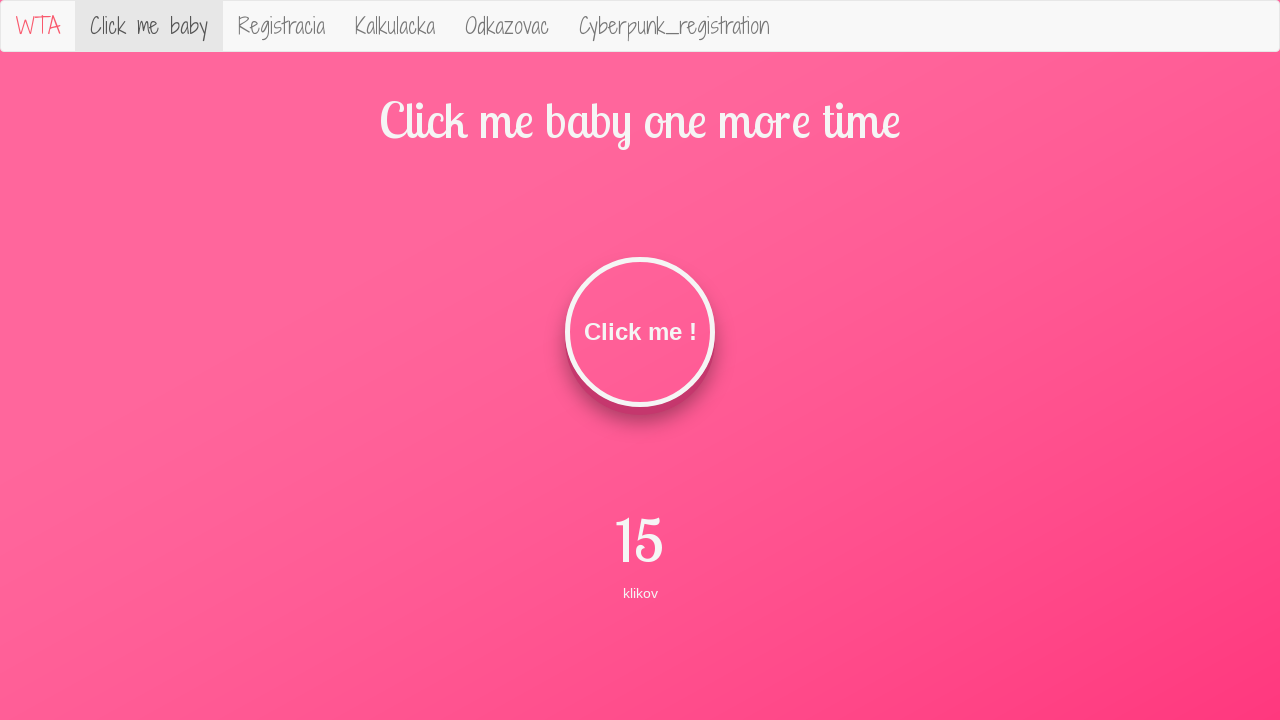

Verified text is 'klikov' at iteration 15
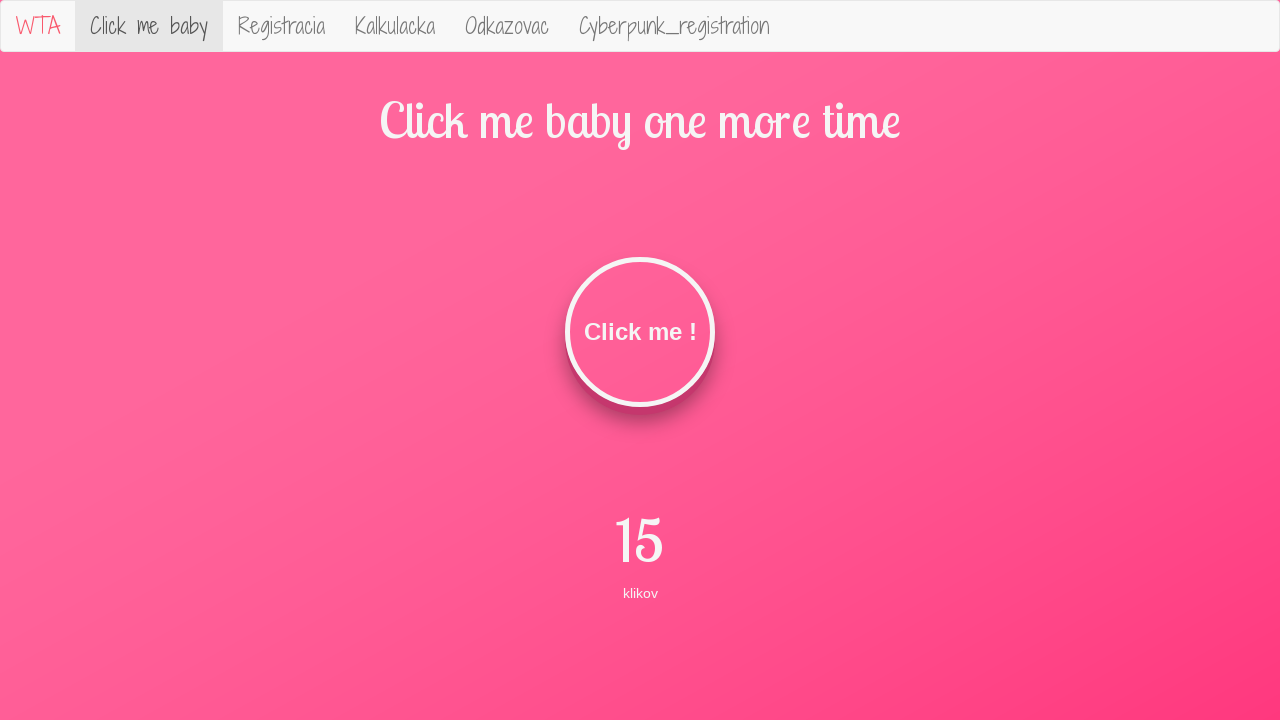

Clicked button (iteration 16) at (640, 332) on #clickMe
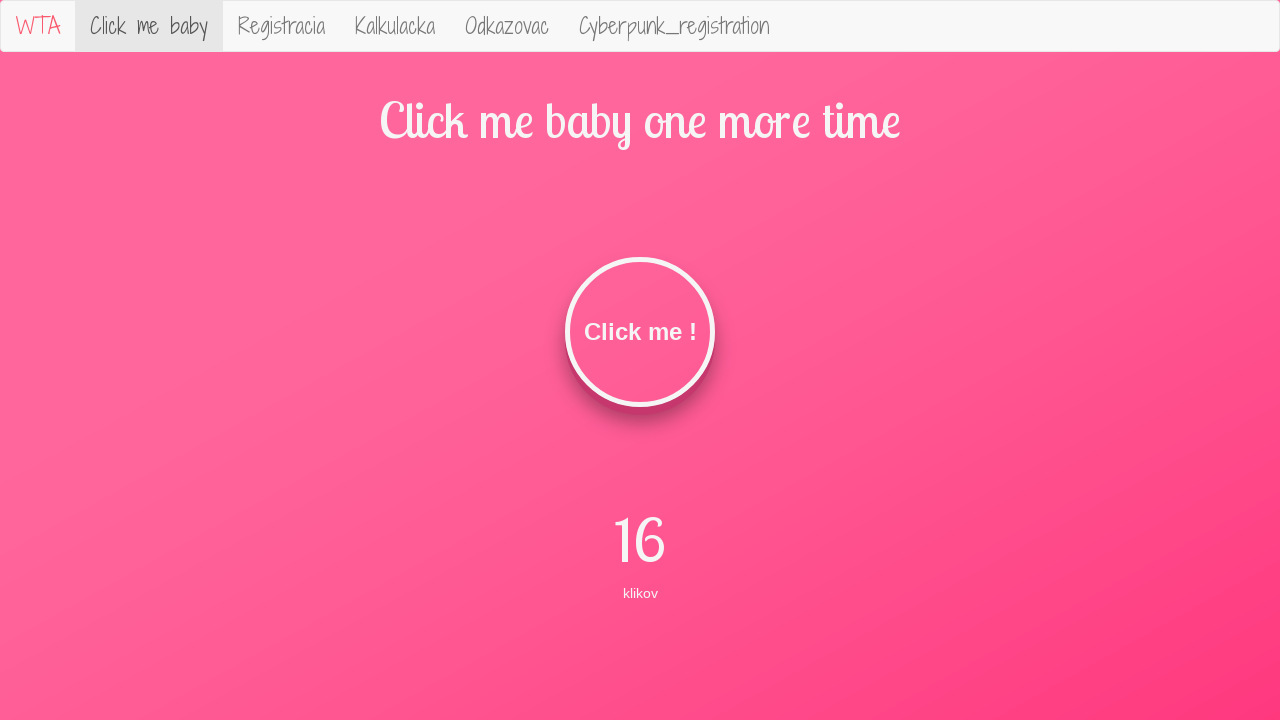

Retrieved description text at iteration 16: 'klikov'
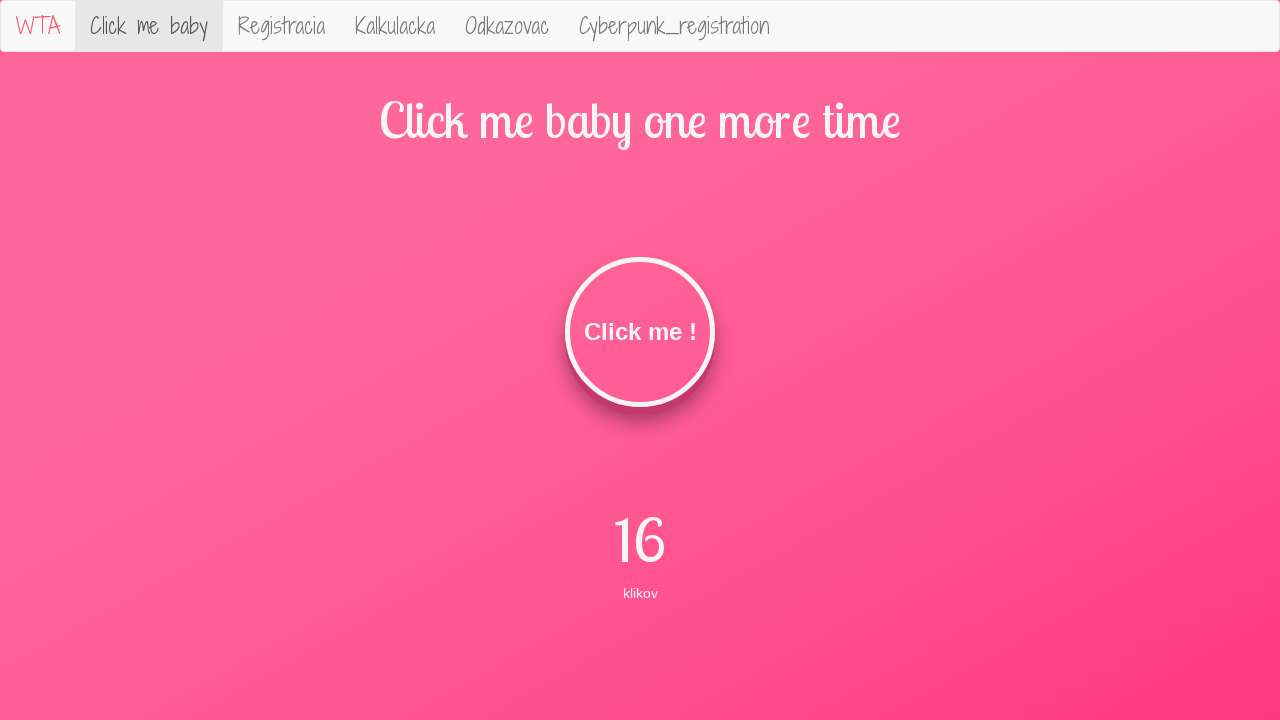

Verified text is 'klikov' at iteration 16
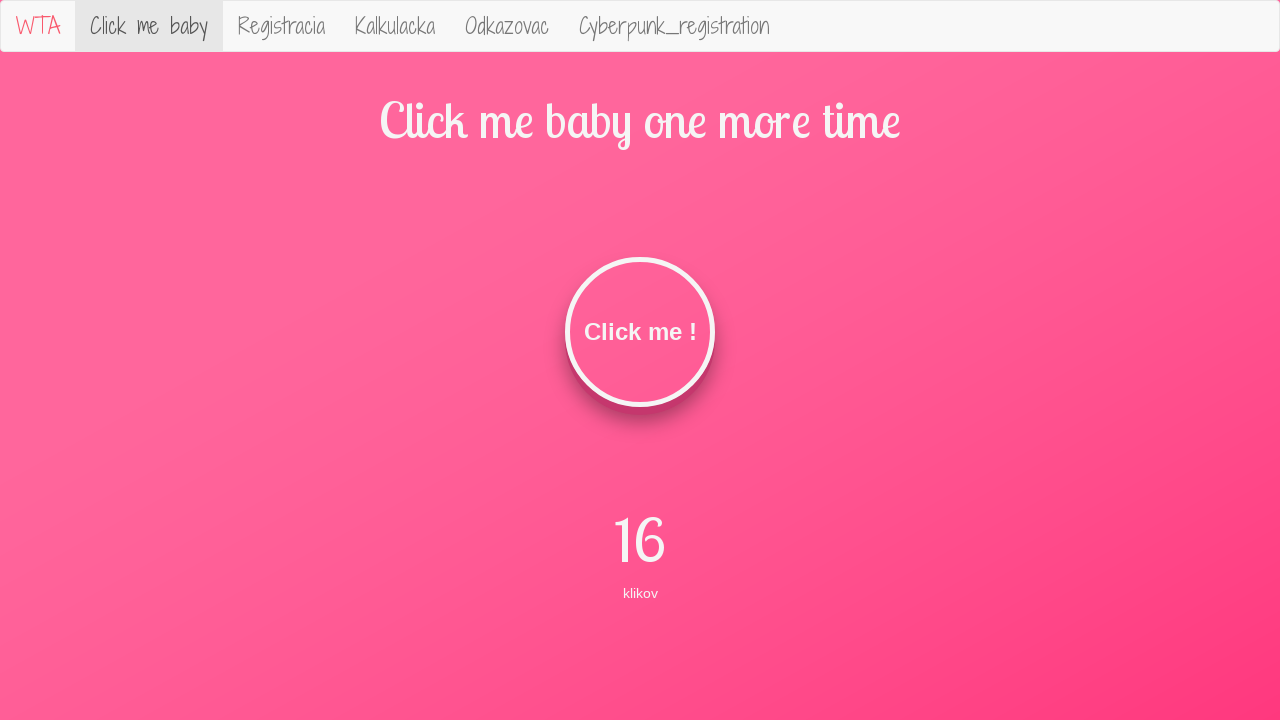

Clicked button (iteration 17) at (640, 332) on #clickMe
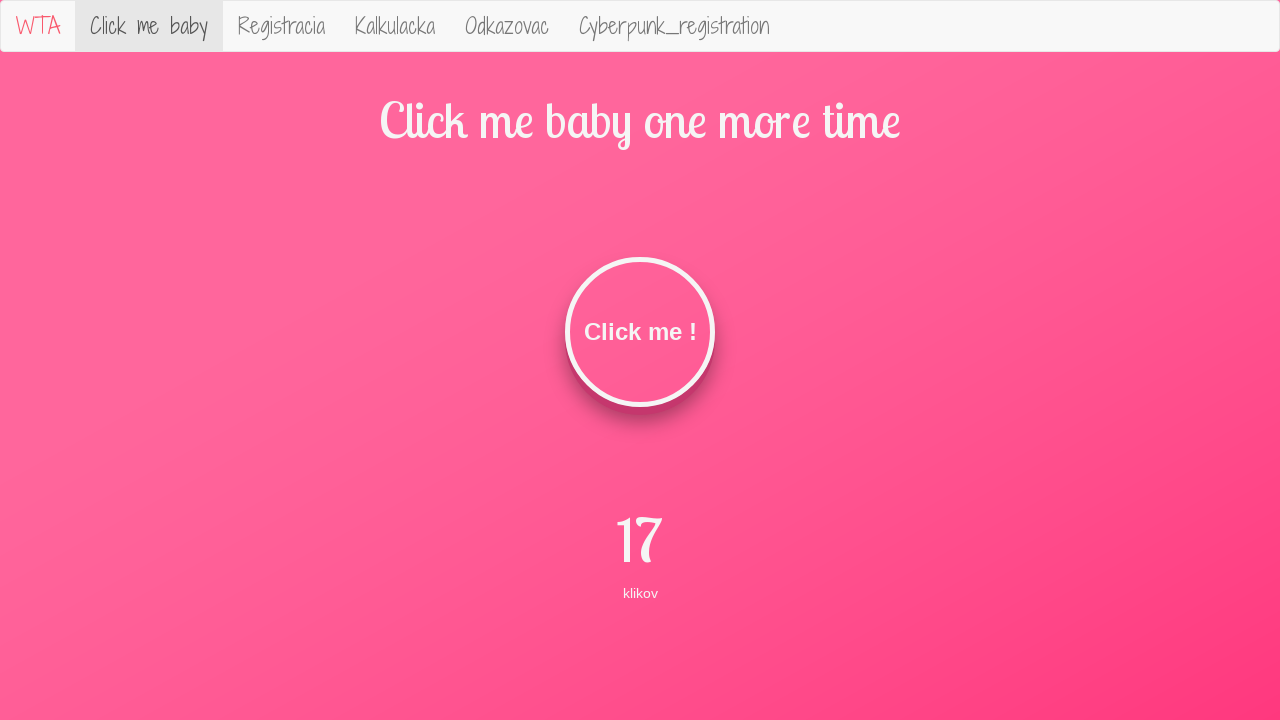

Retrieved description text at iteration 17: 'klikov'
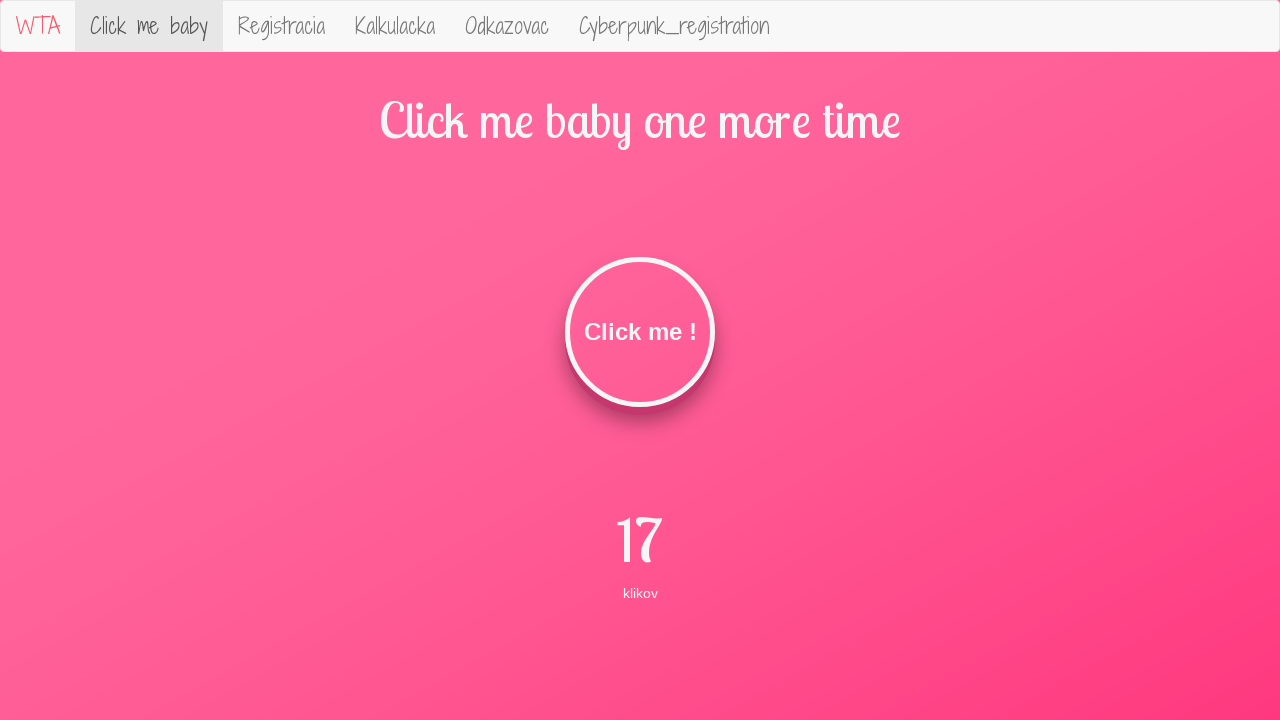

Verified text is 'klikov' at iteration 17
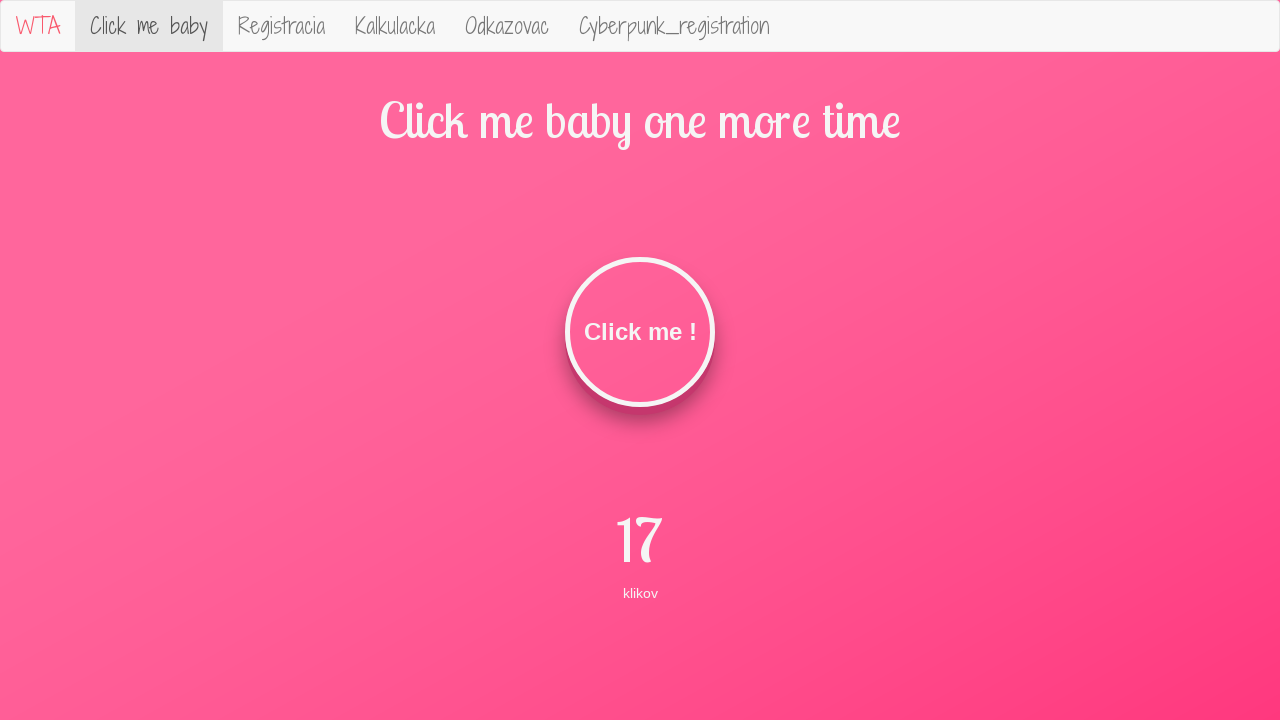

Clicked button (iteration 18) at (640, 332) on #clickMe
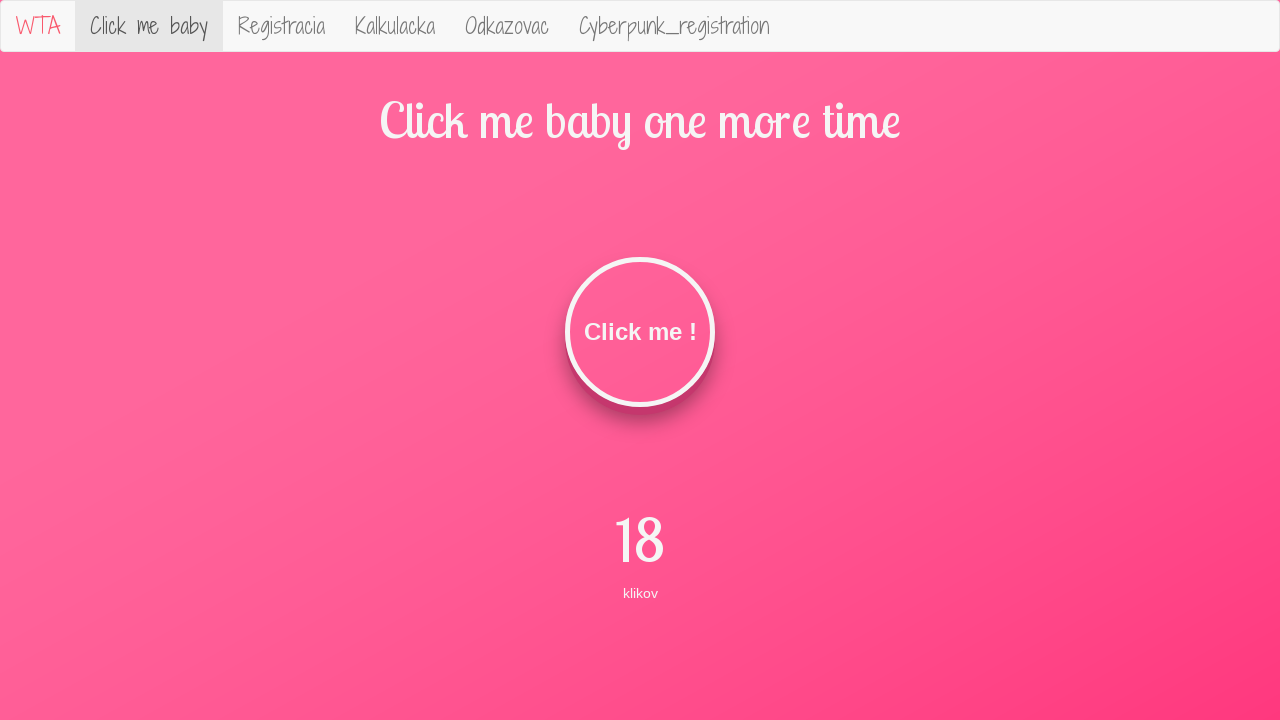

Retrieved description text at iteration 18: 'klikov'
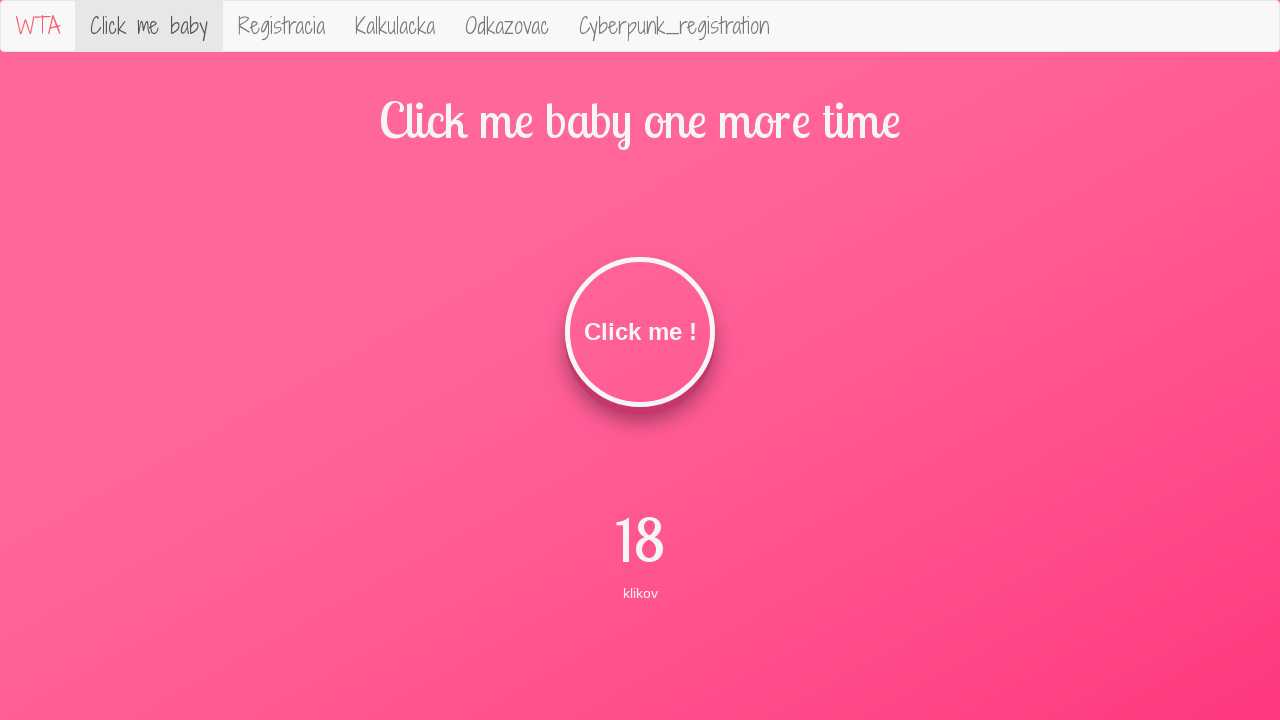

Verified text is 'klikov' at iteration 18
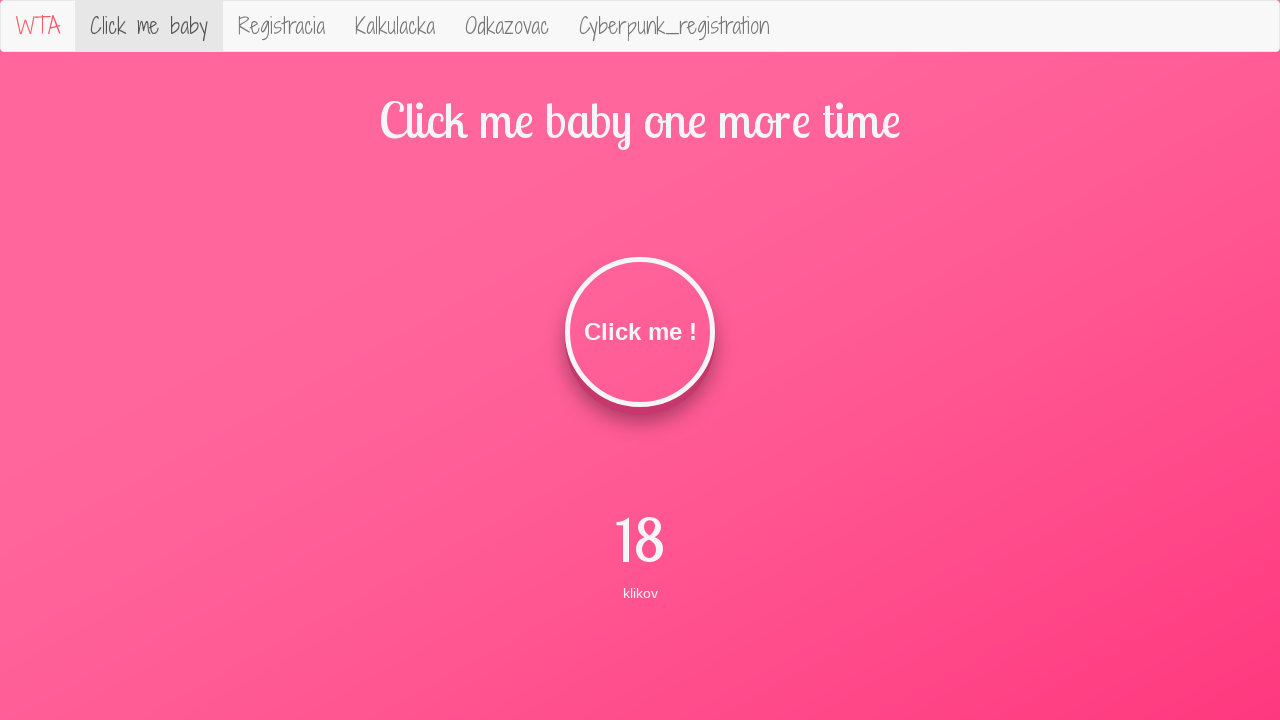

Clicked button (iteration 19) at (640, 332) on #clickMe
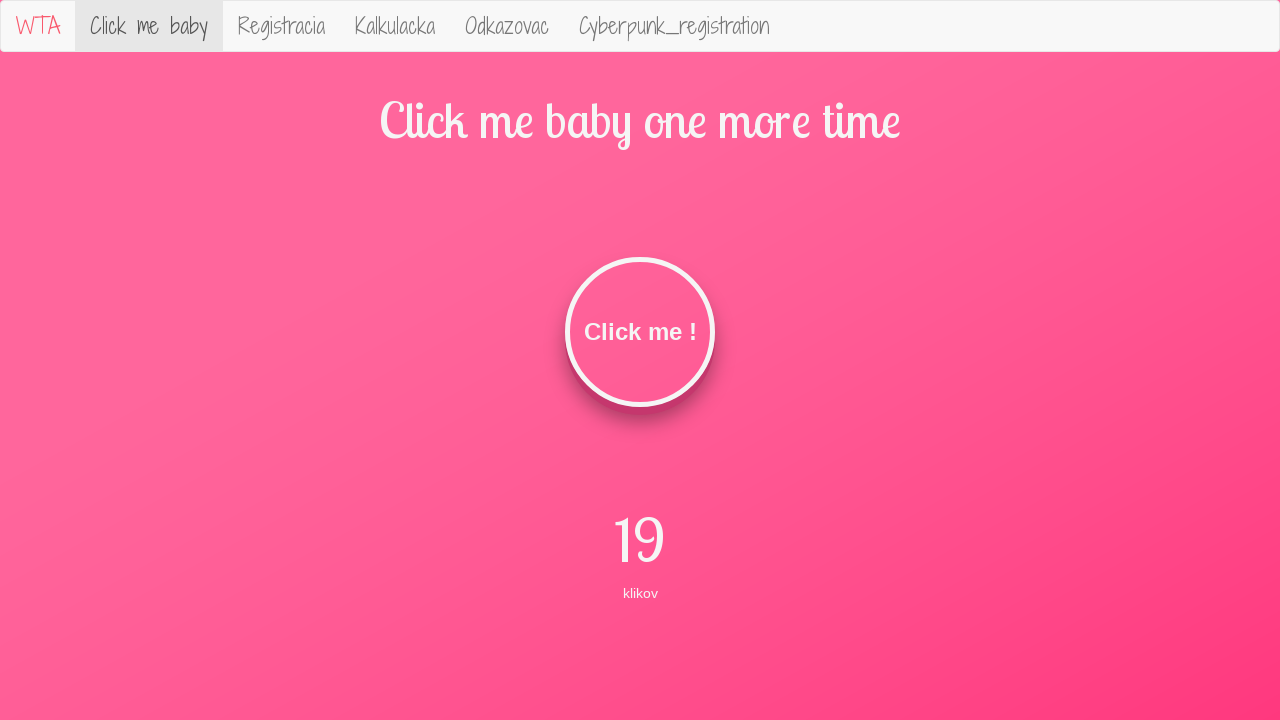

Retrieved description text at iteration 19: 'klikov'
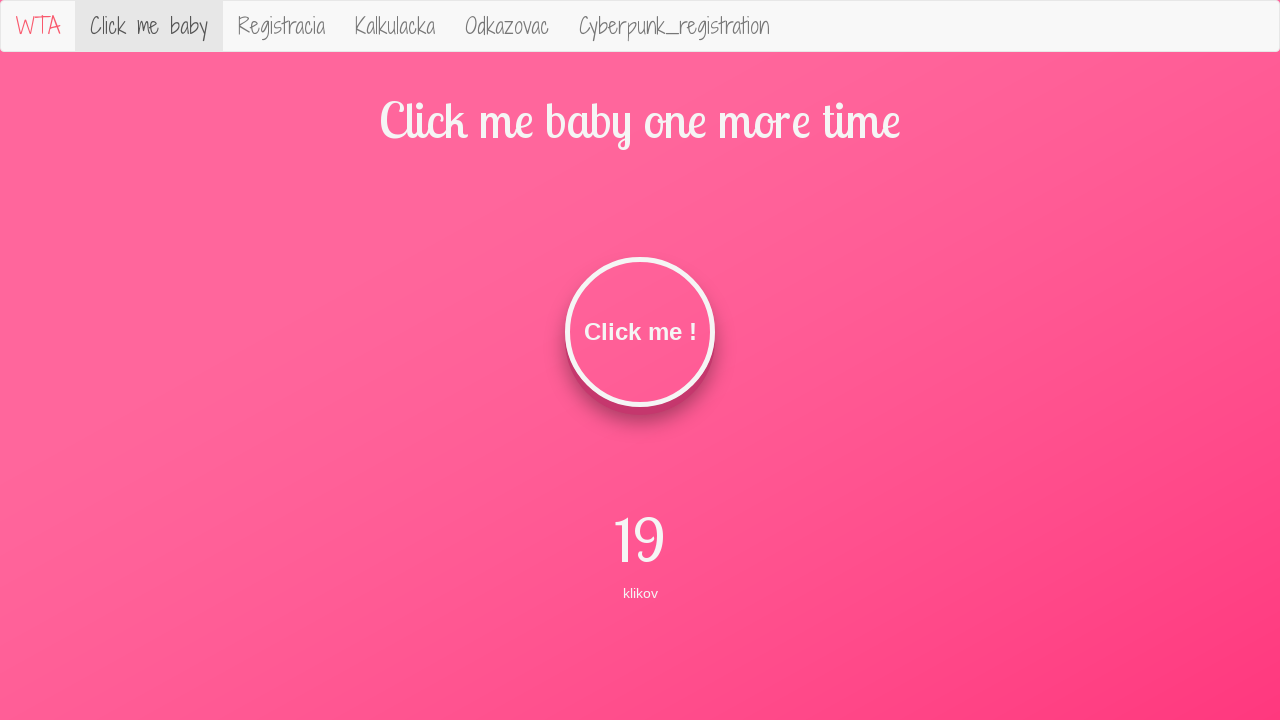

Verified text is 'klikov' at iteration 19
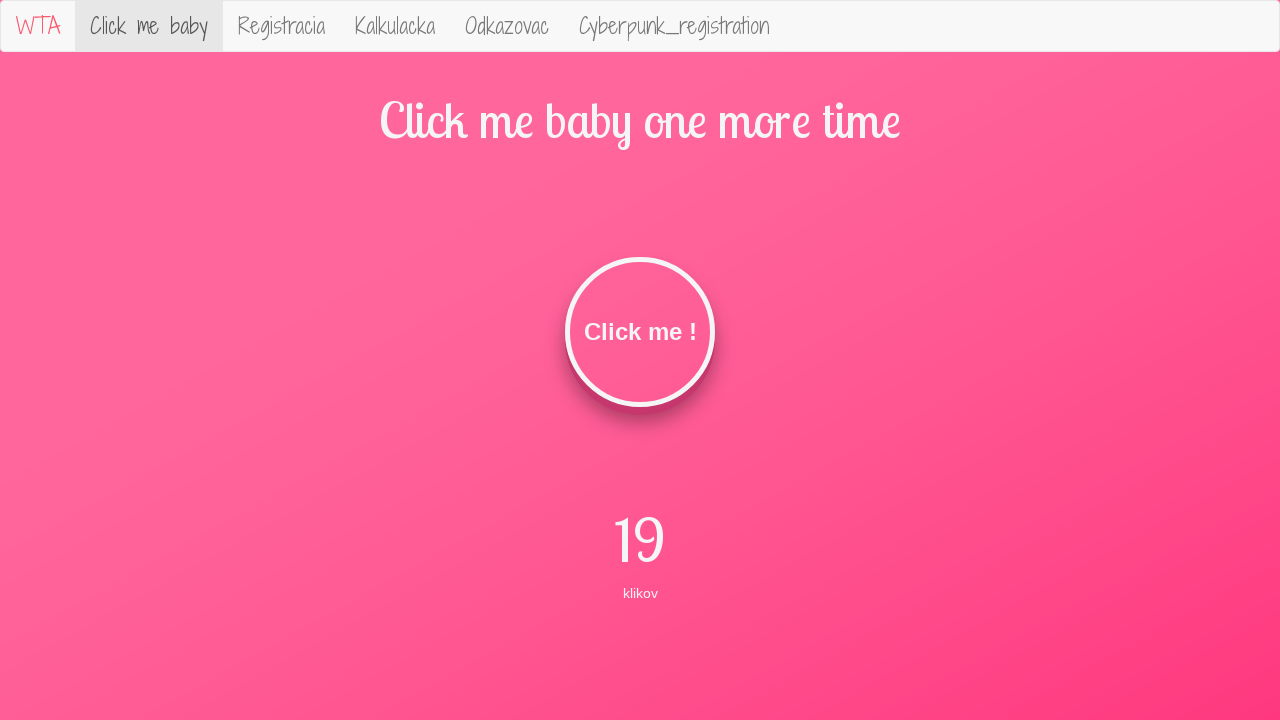

Clicked button (iteration 20) at (640, 332) on #clickMe
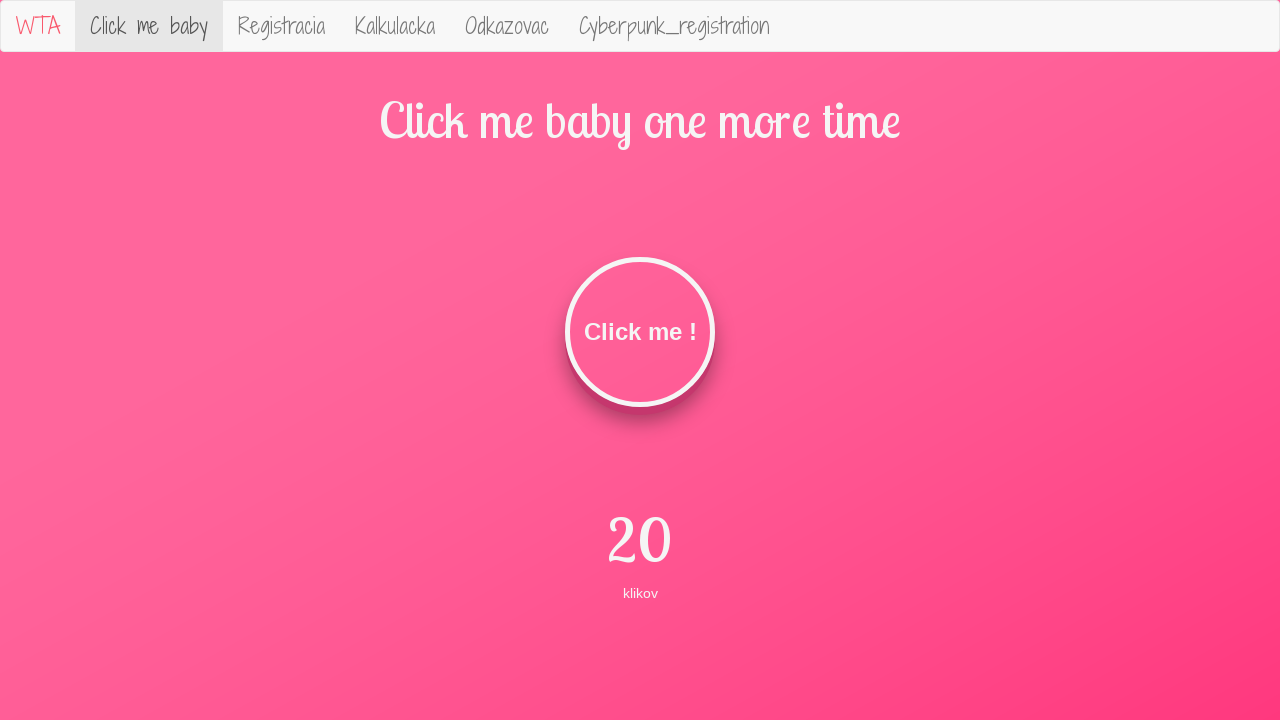

Retrieved description text at iteration 20: 'klikov'
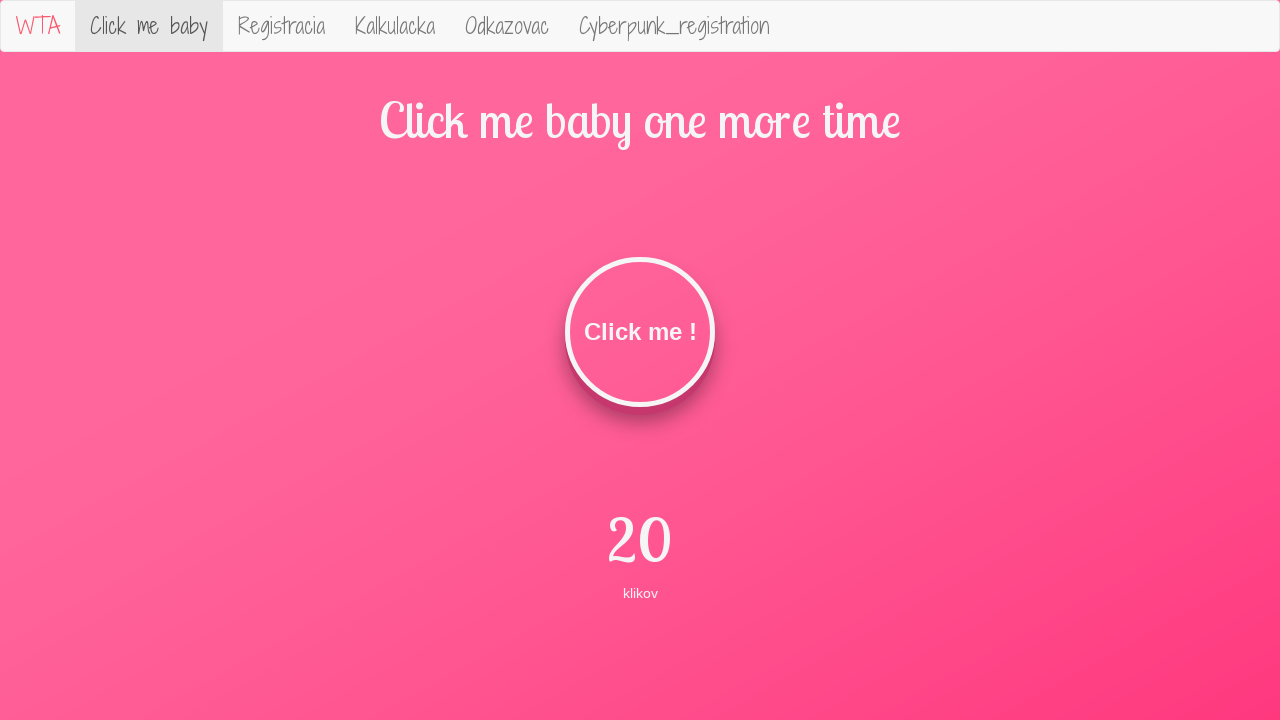

Verified text is 'klikov' at iteration 20
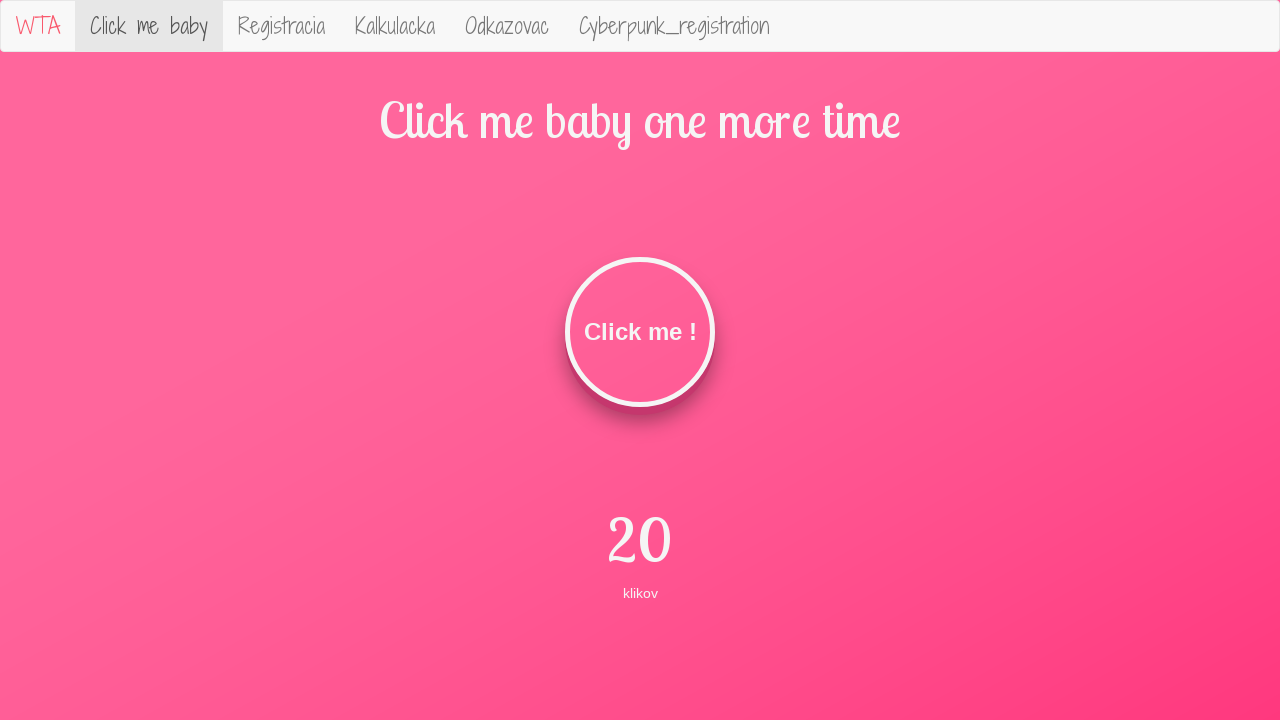

Clicked button (iteration 21) at (640, 332) on #clickMe
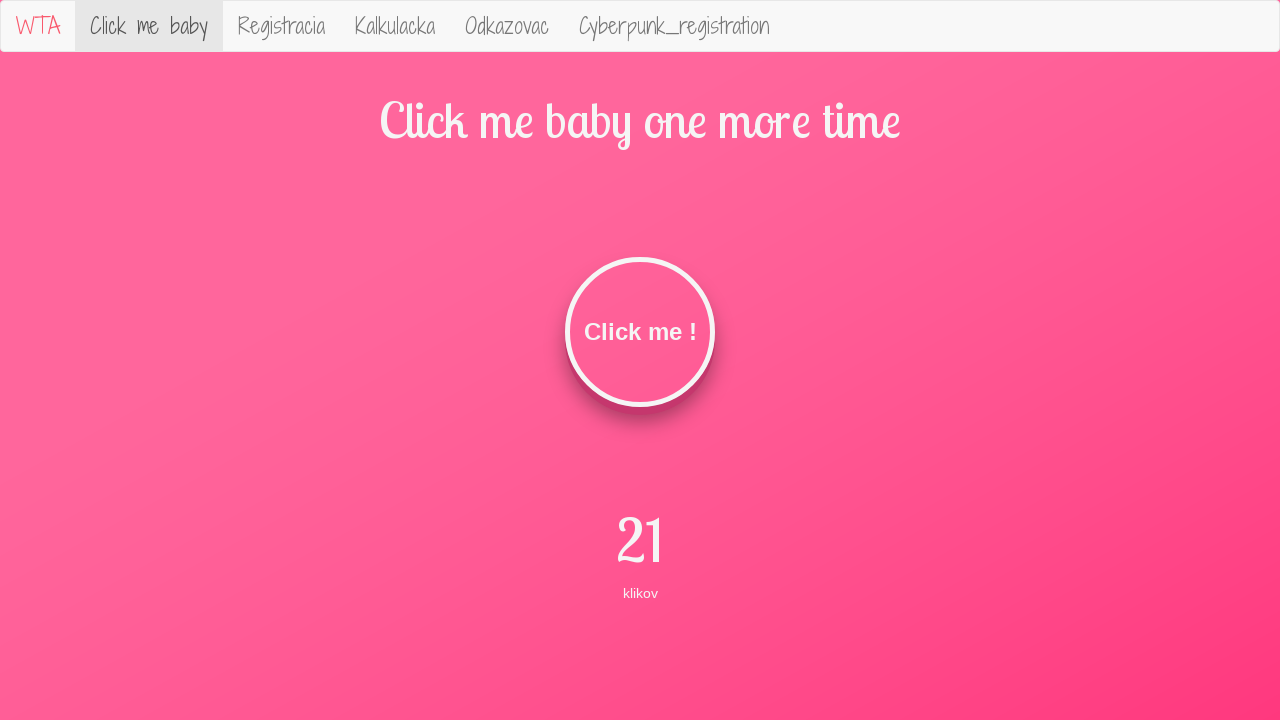

Retrieved description text at iteration 21: 'klikov'
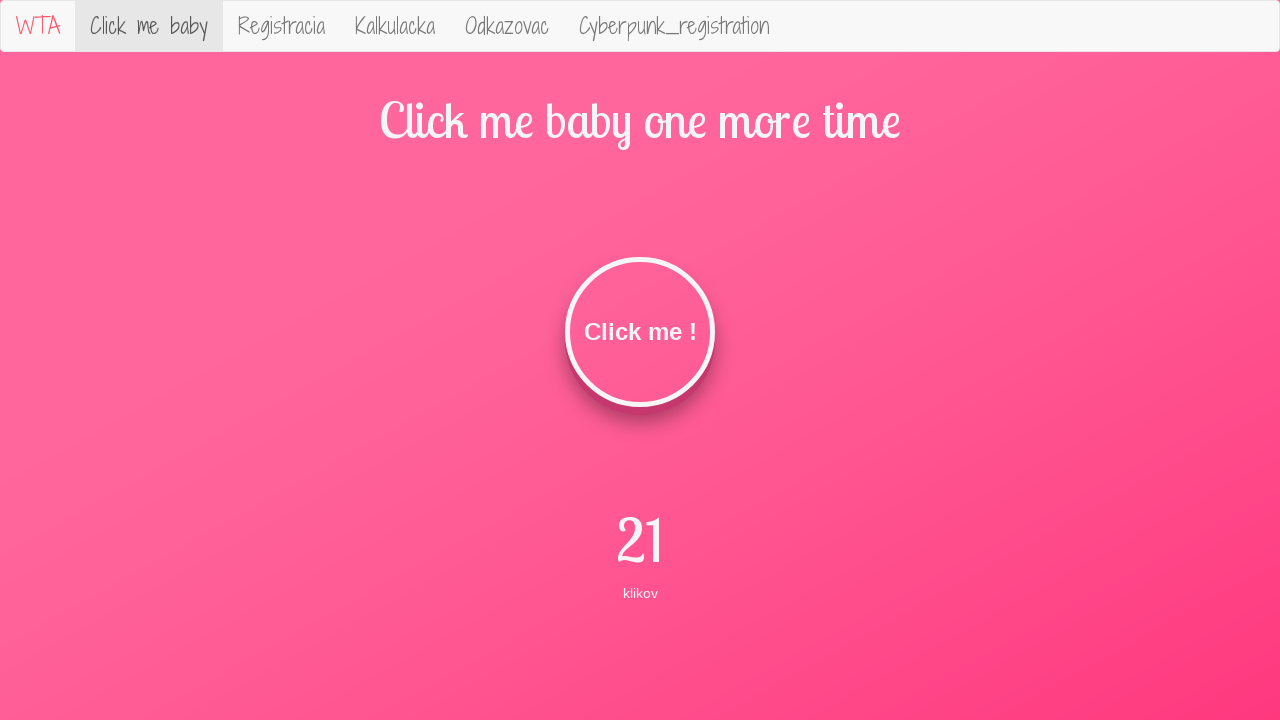

Verified text is 'klikov' at iteration 21
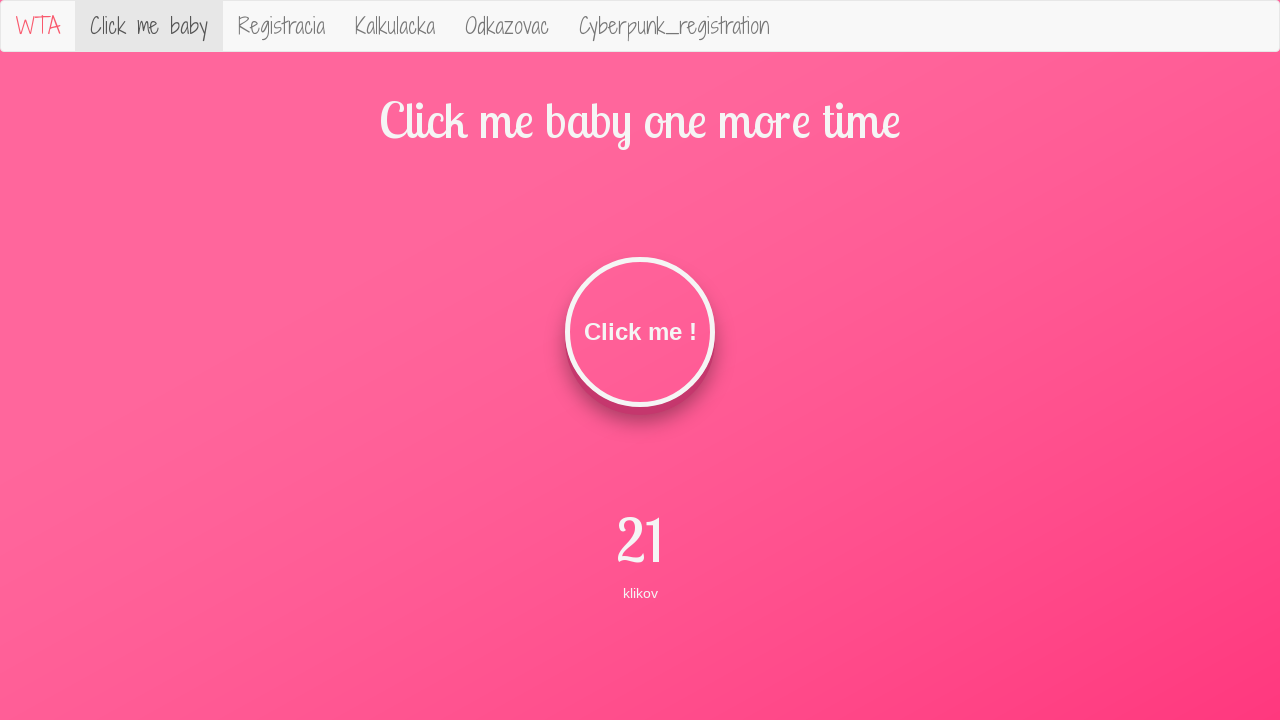

Clicked button (iteration 22) at (640, 332) on #clickMe
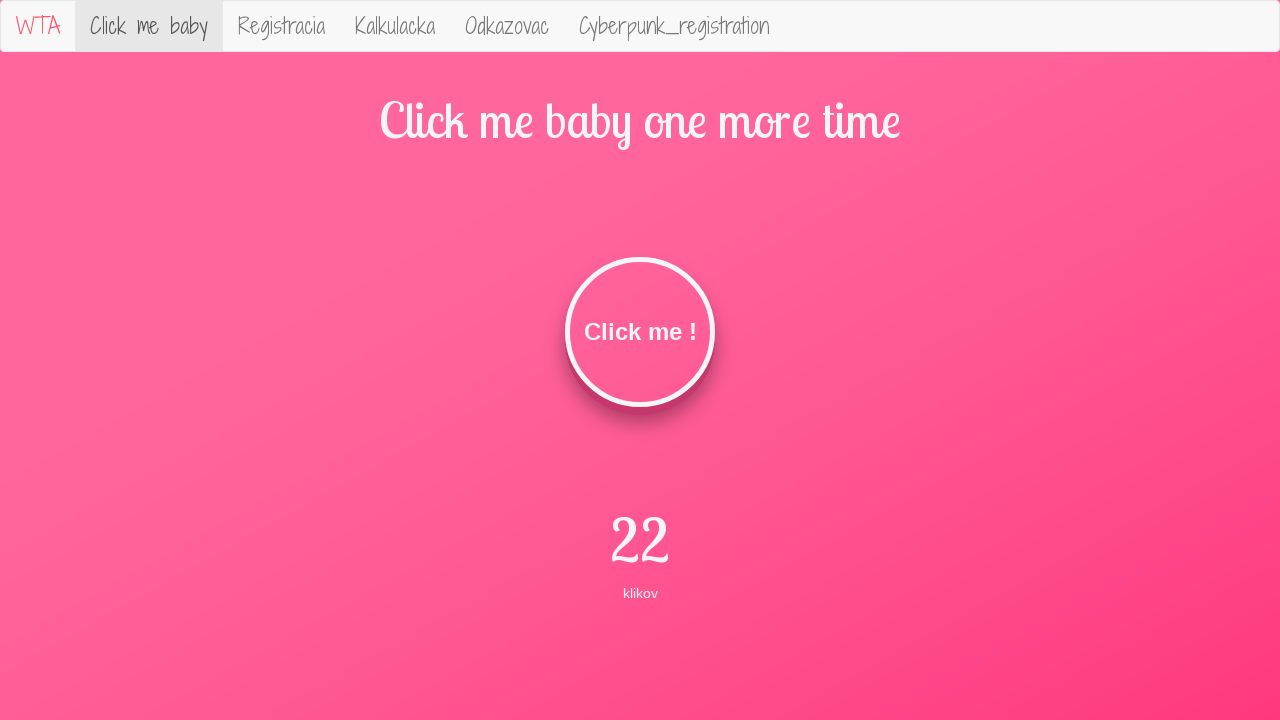

Retrieved description text at iteration 22: 'klikov'
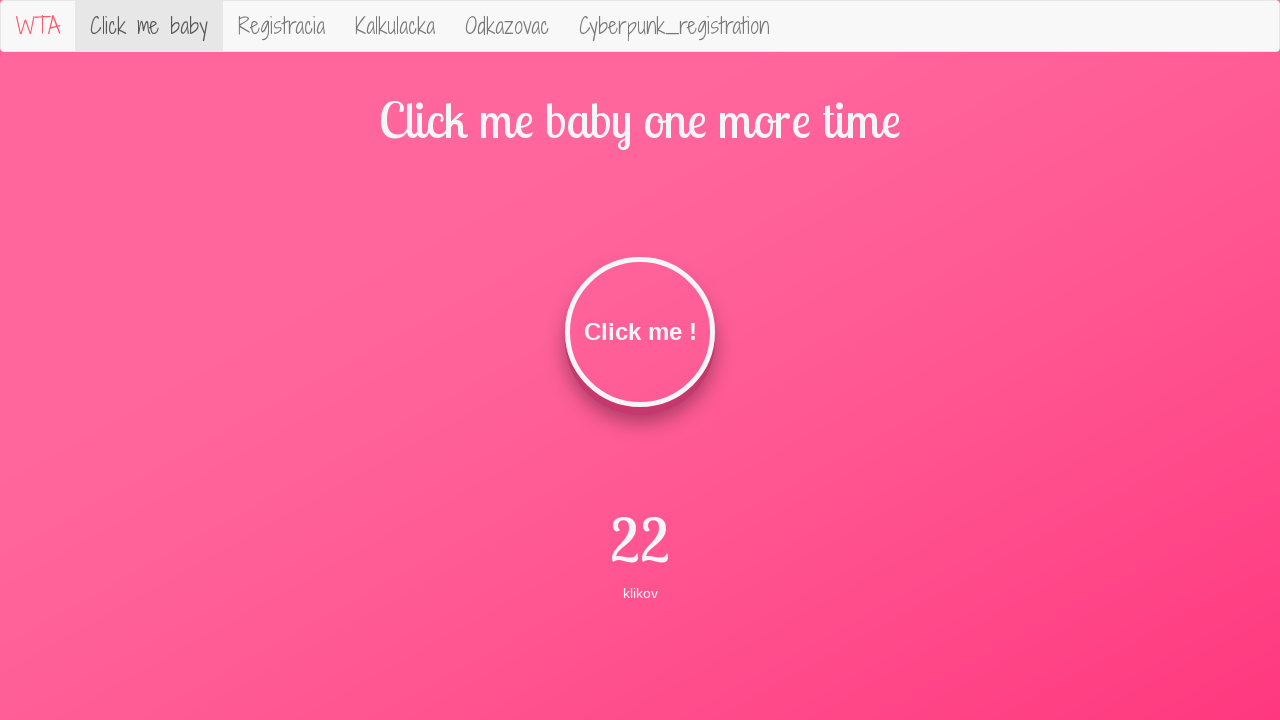

Verified text is 'klikov' at iteration 22
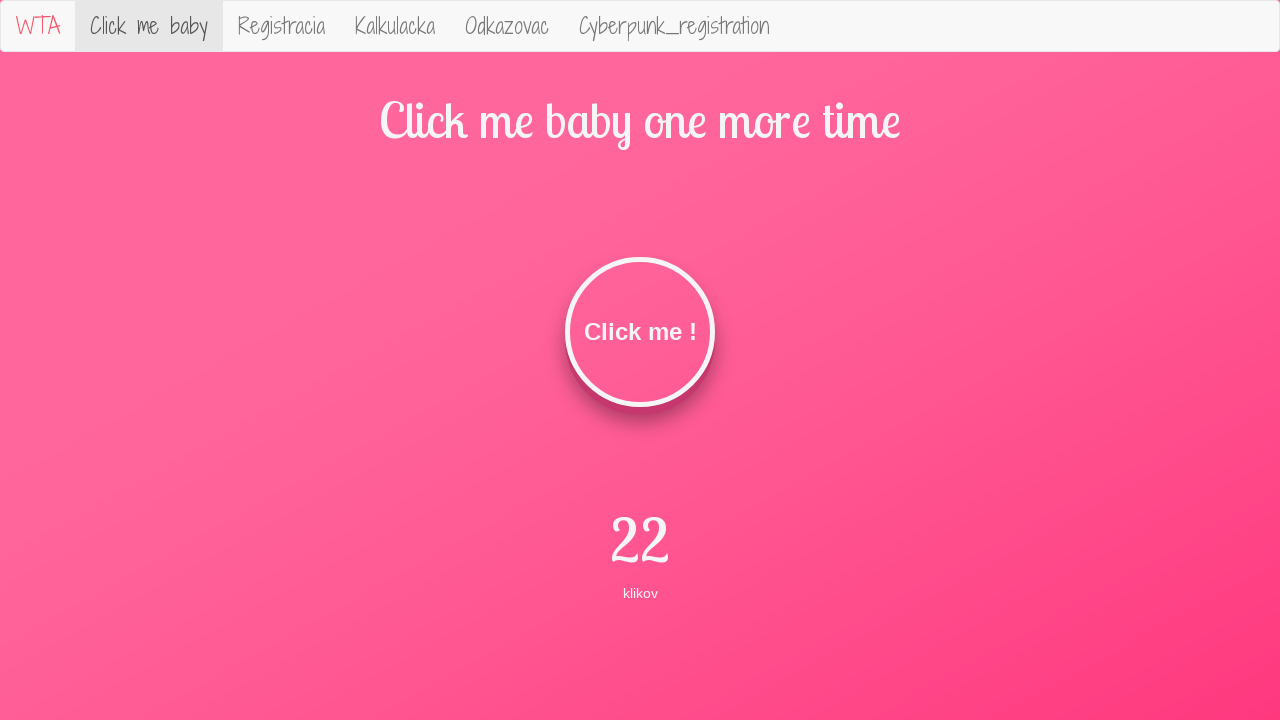

Clicked button (iteration 23) at (640, 332) on #clickMe
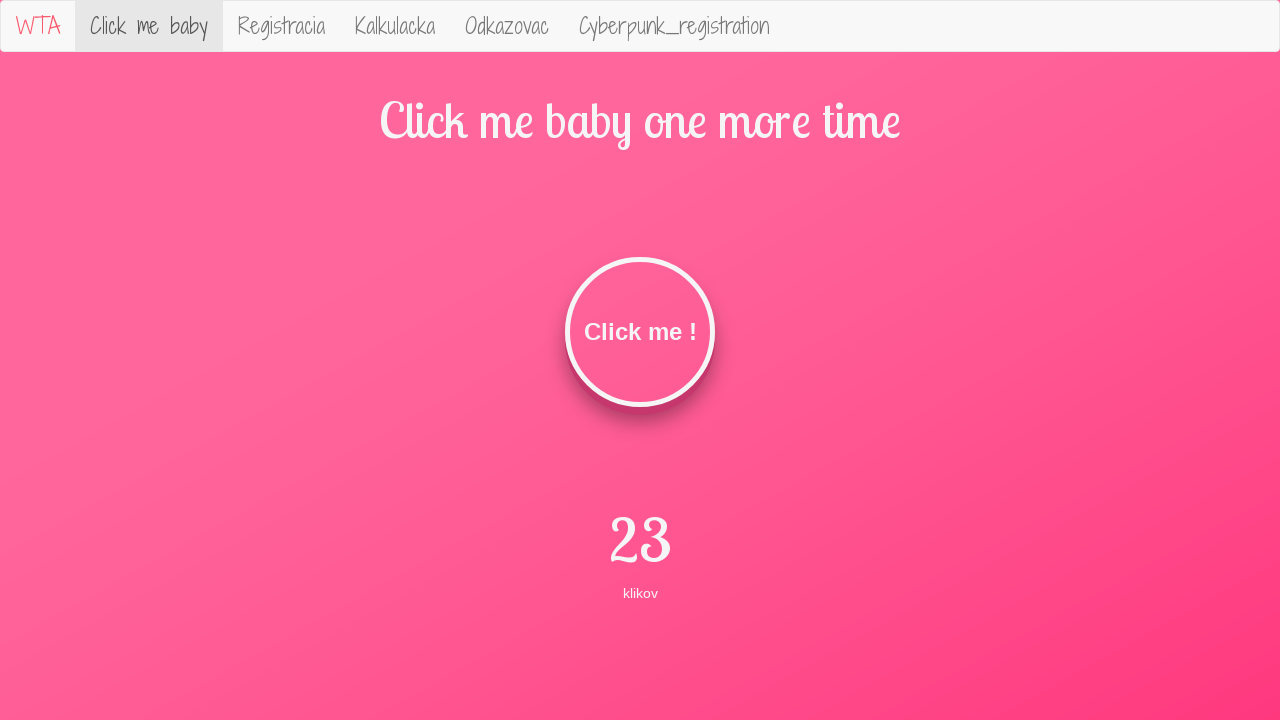

Retrieved description text at iteration 23: 'klikov'
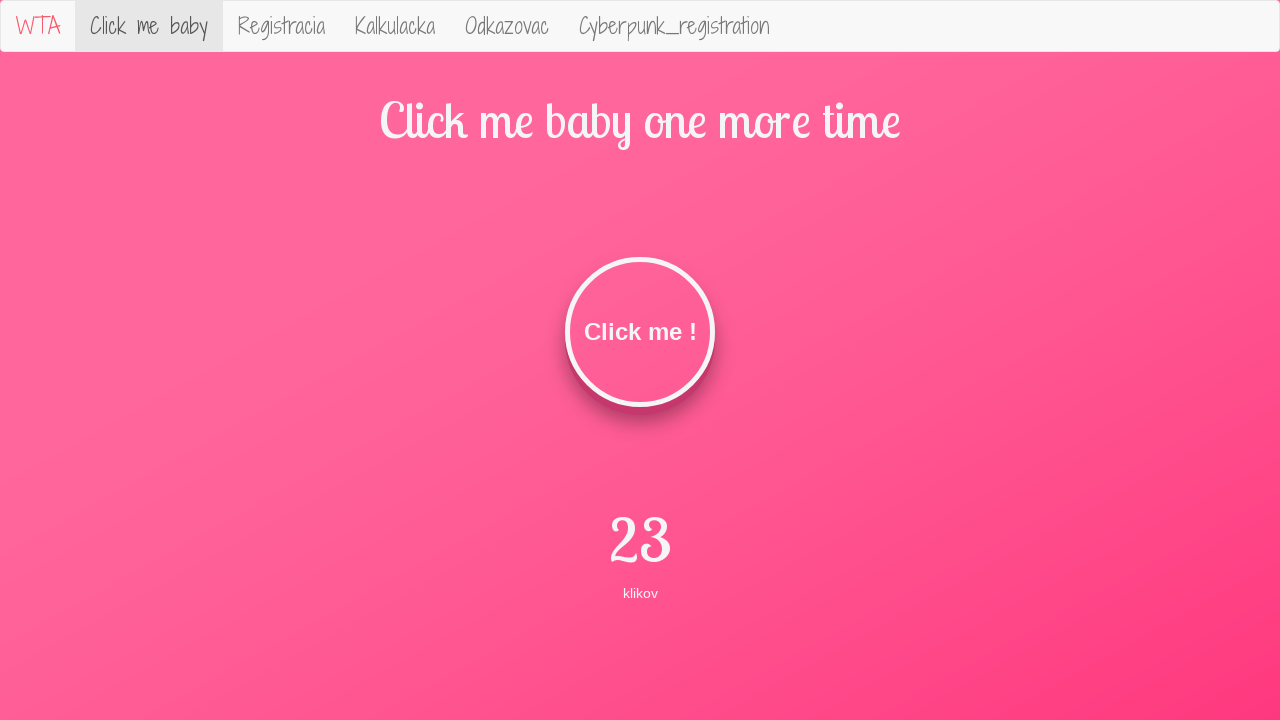

Verified text is 'klikov' at iteration 23
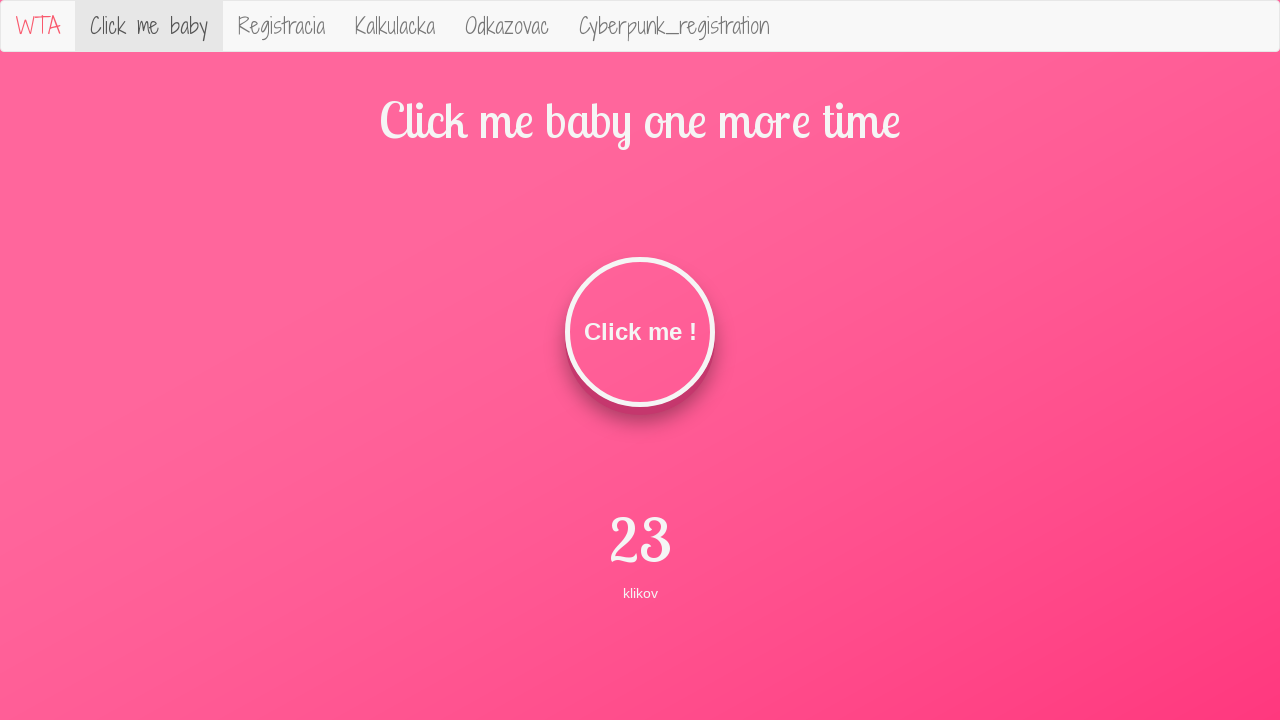

Clicked button (iteration 24) at (640, 332) on #clickMe
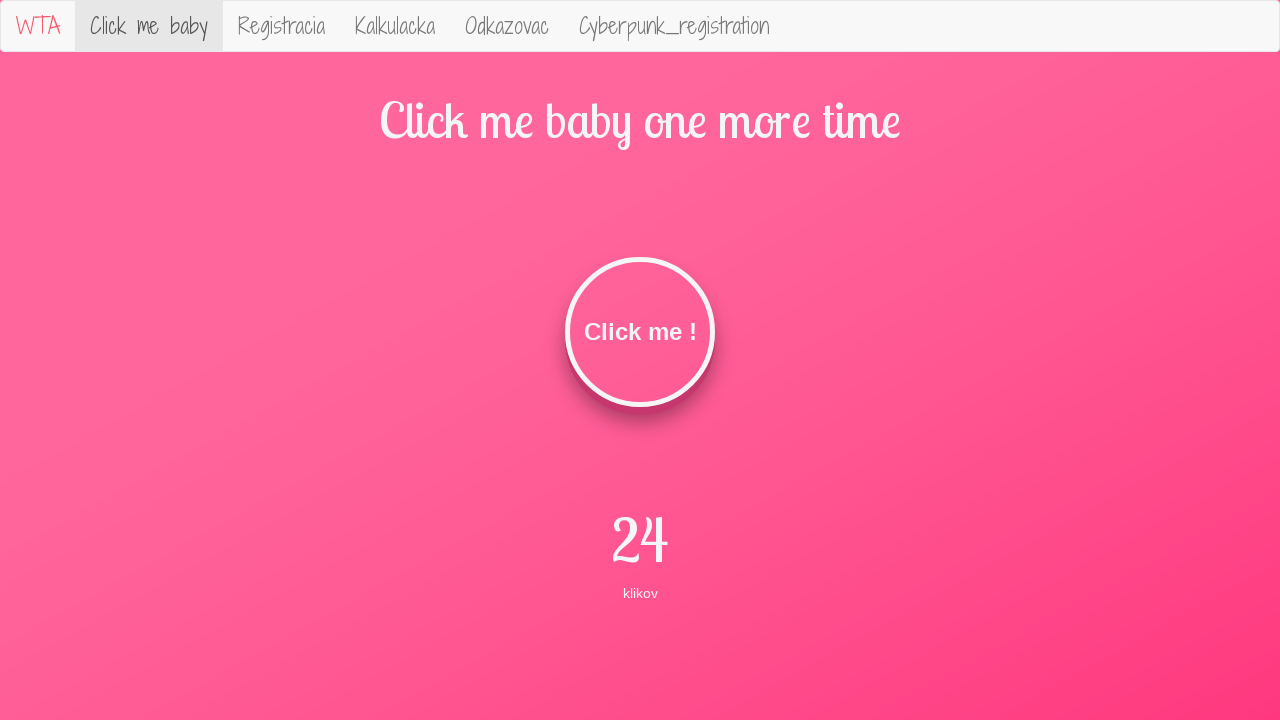

Retrieved description text at iteration 24: 'klikov'
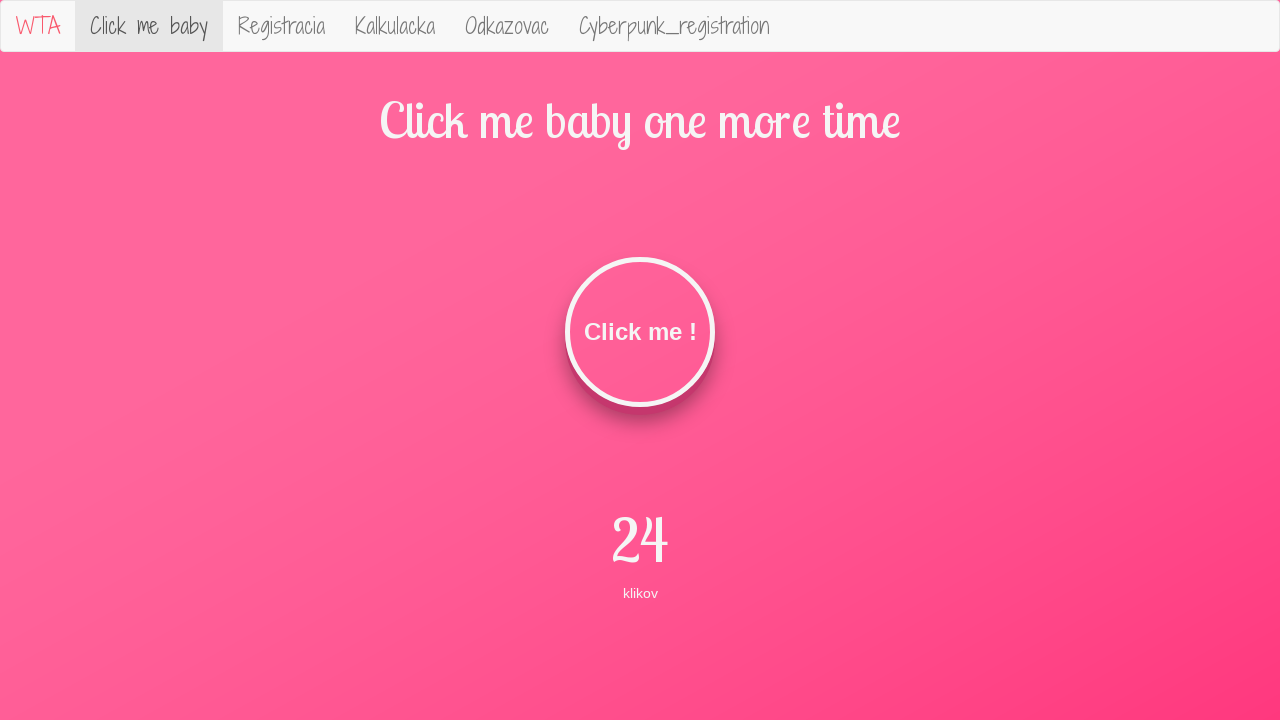

Verified text is 'klikov' at iteration 24
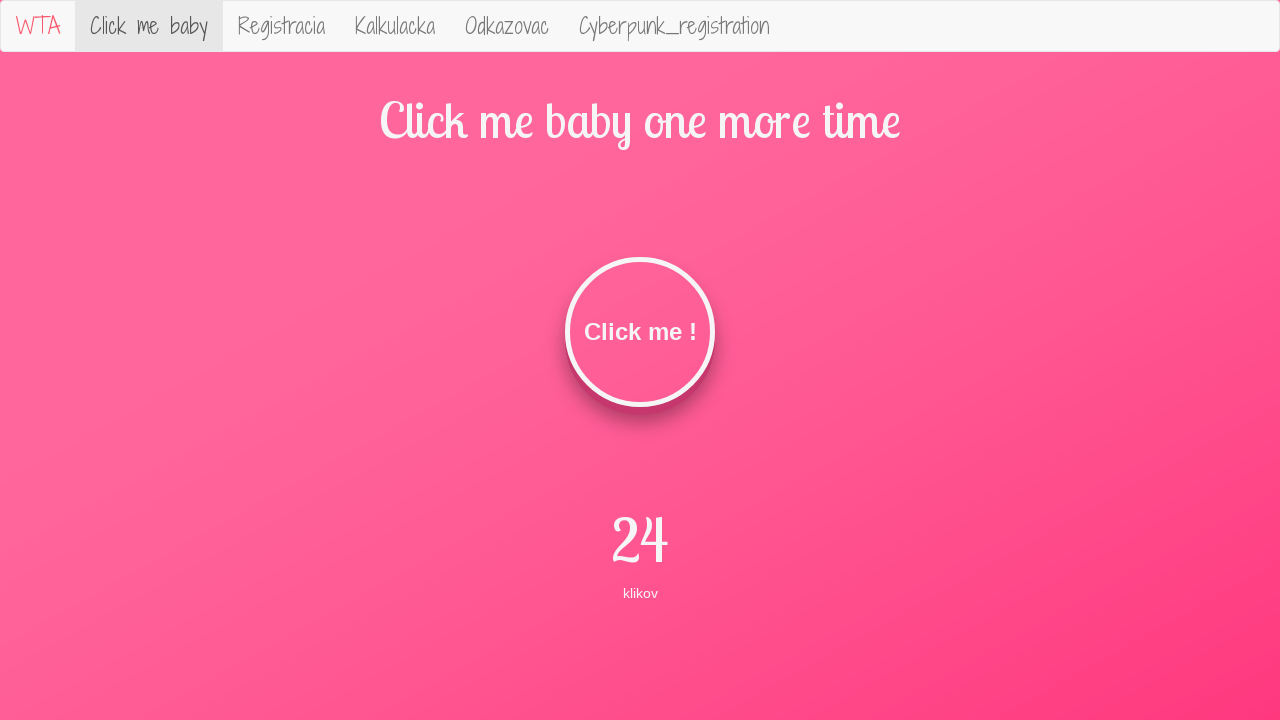

Clicked button (iteration 25) at (640, 332) on #clickMe
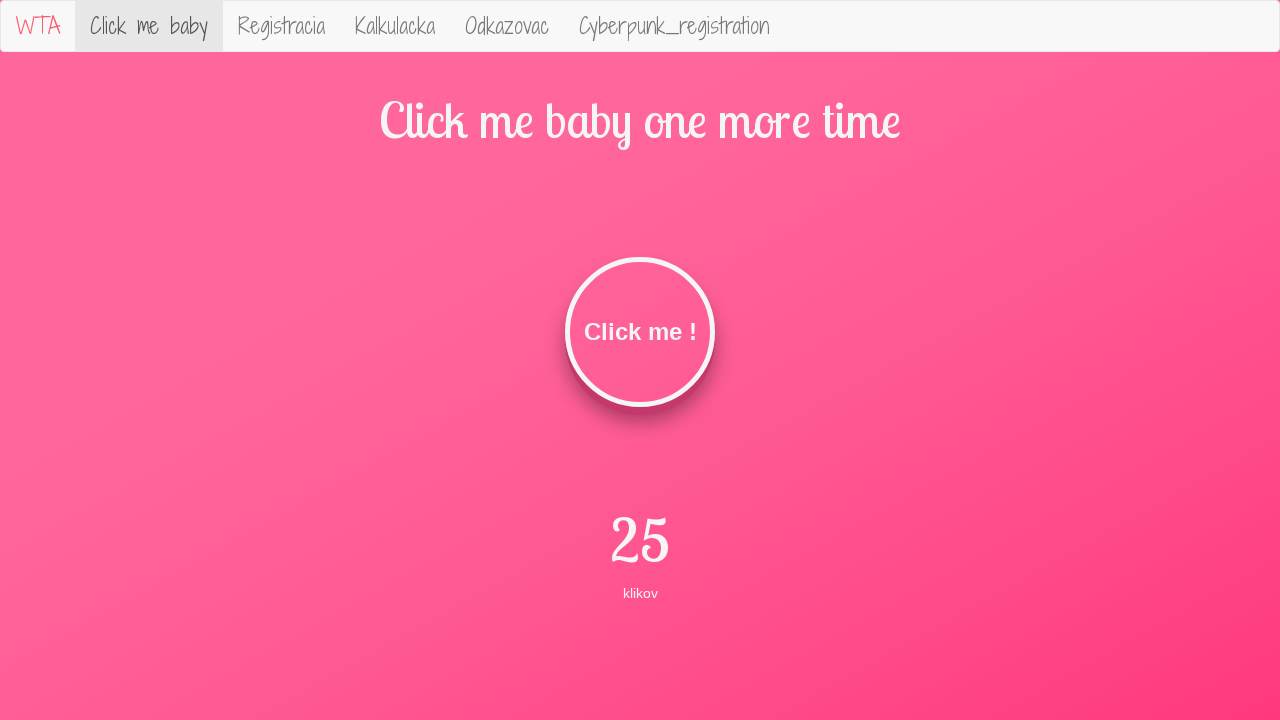

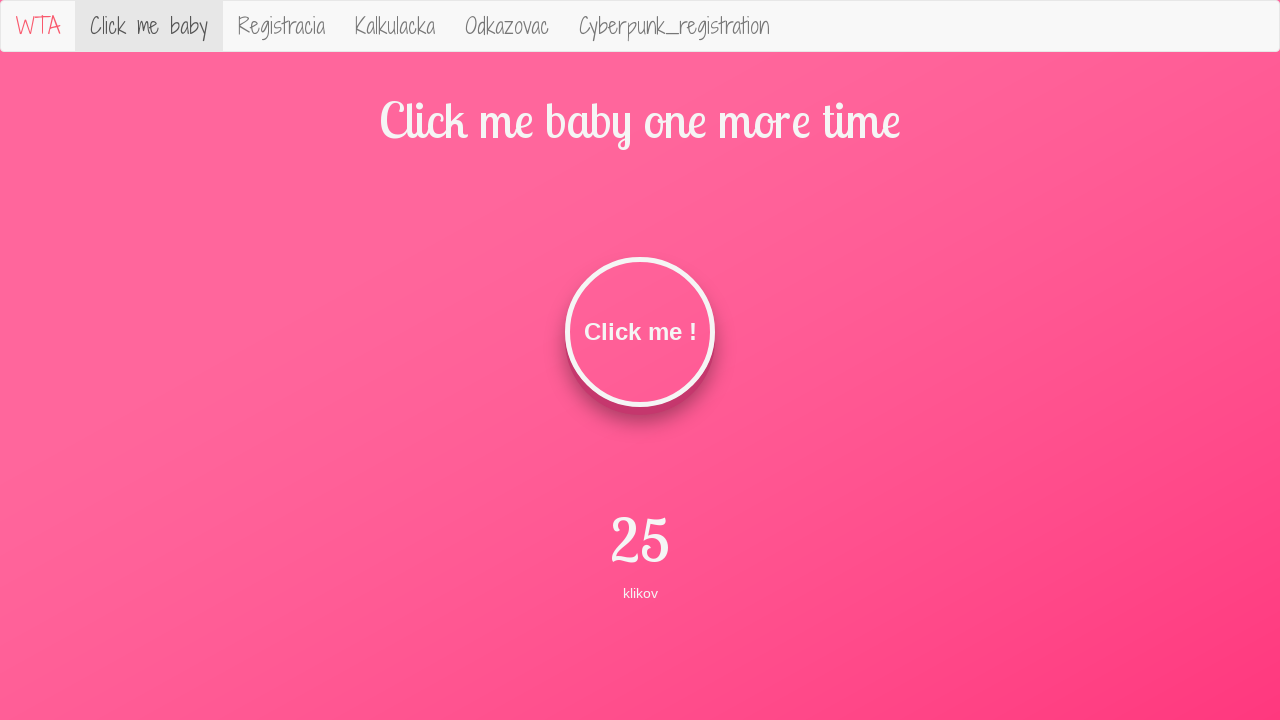